Fills all input fields in a large form with the same text value and then clicks the submit button to test handling of forms with many fields.

Starting URL: http://suninjuly.github.io/huge_form.html

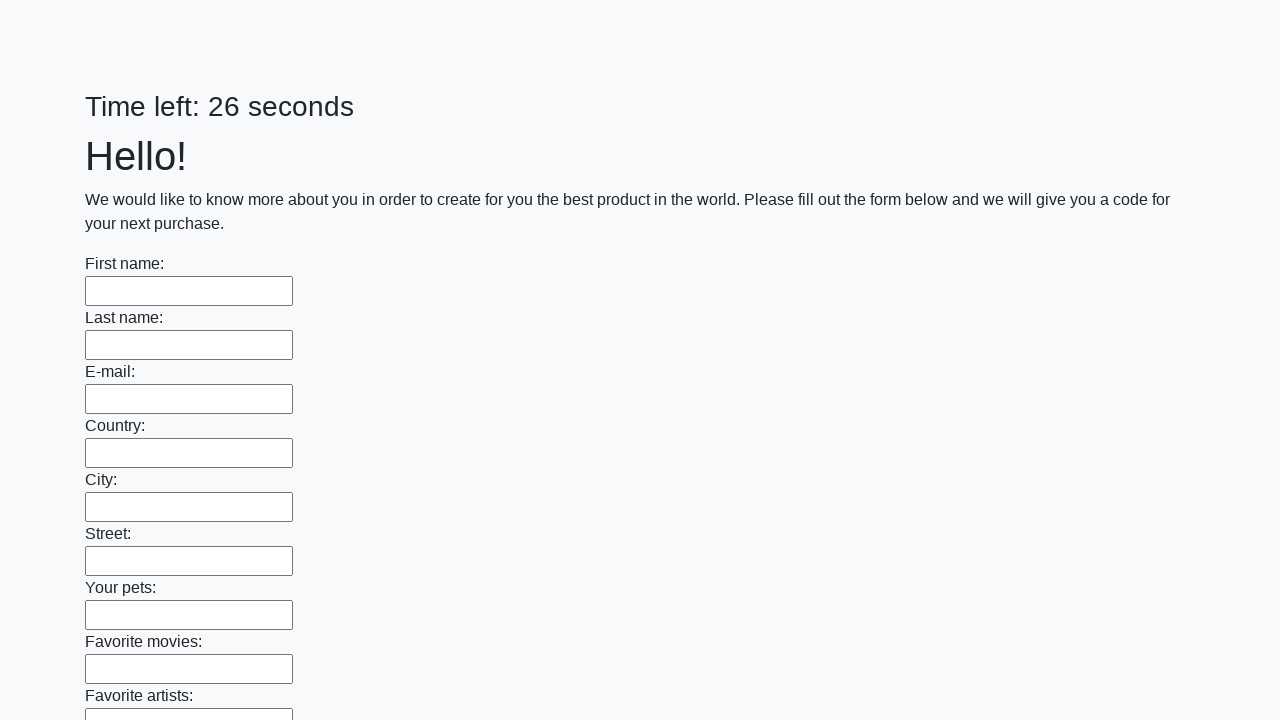

Located all input elements on the huge form
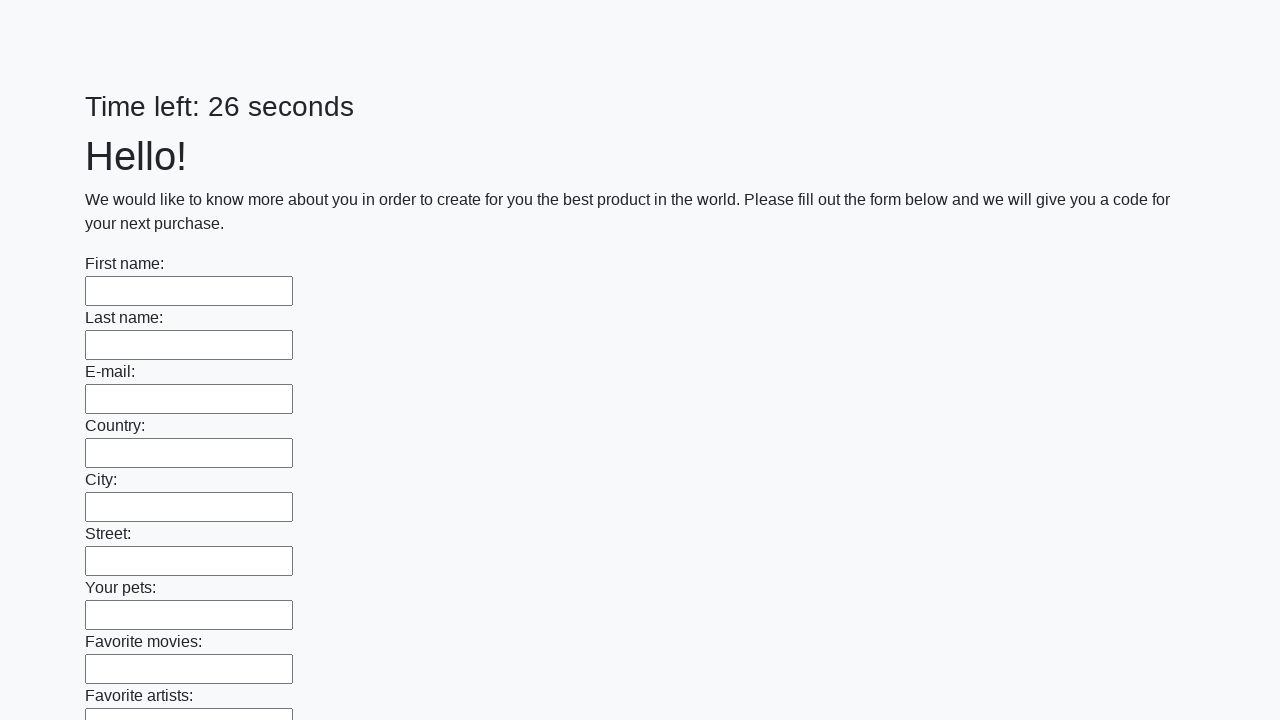

Filled an input field with 'My answer' on input >> nth=0
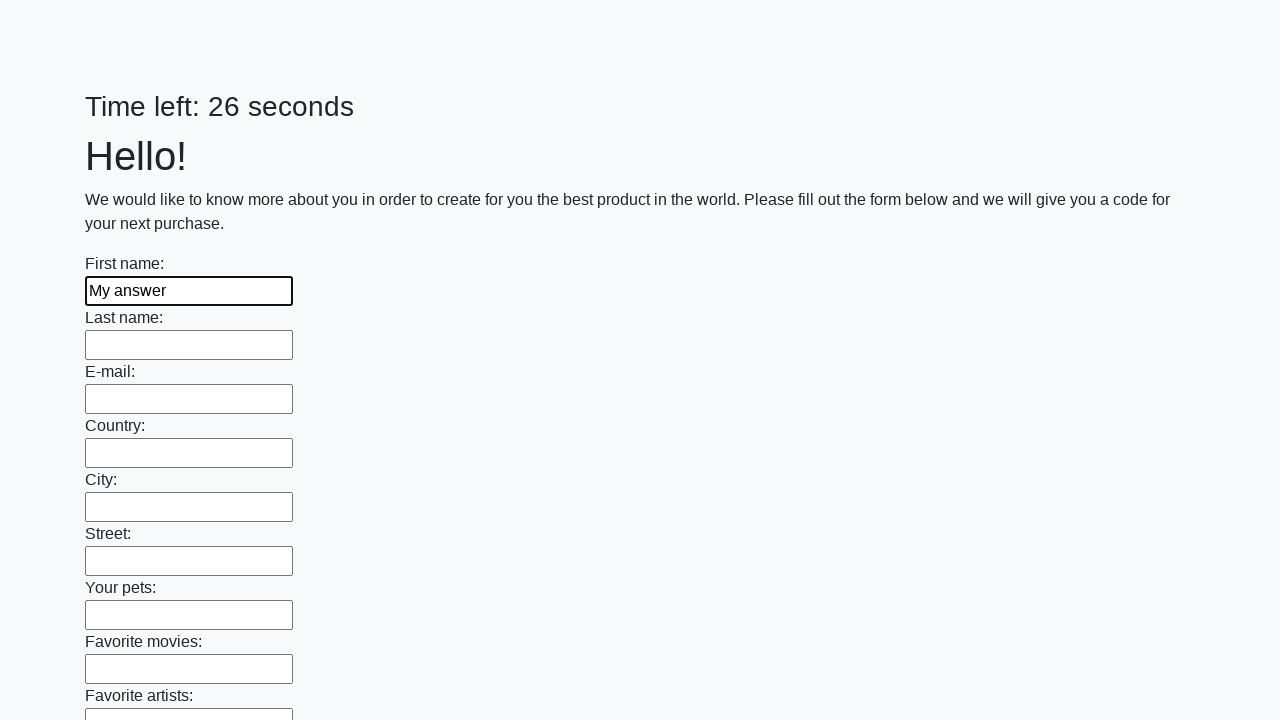

Filled an input field with 'My answer' on input >> nth=1
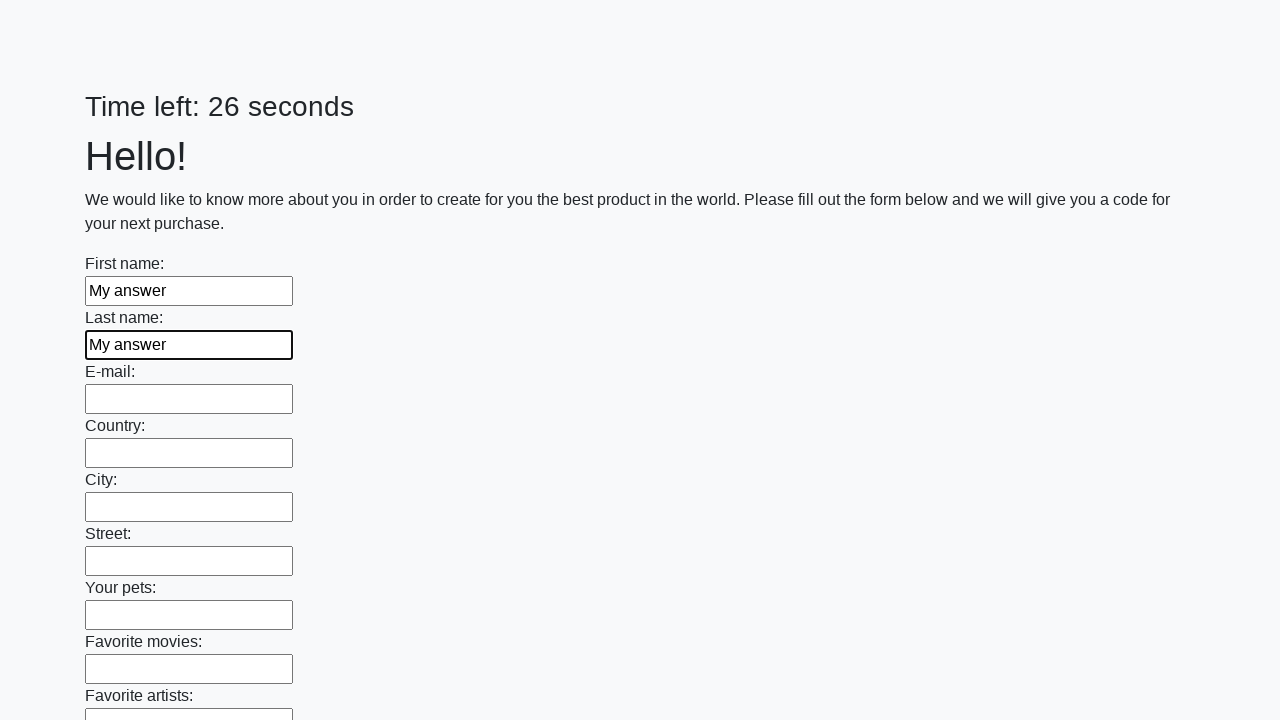

Filled an input field with 'My answer' on input >> nth=2
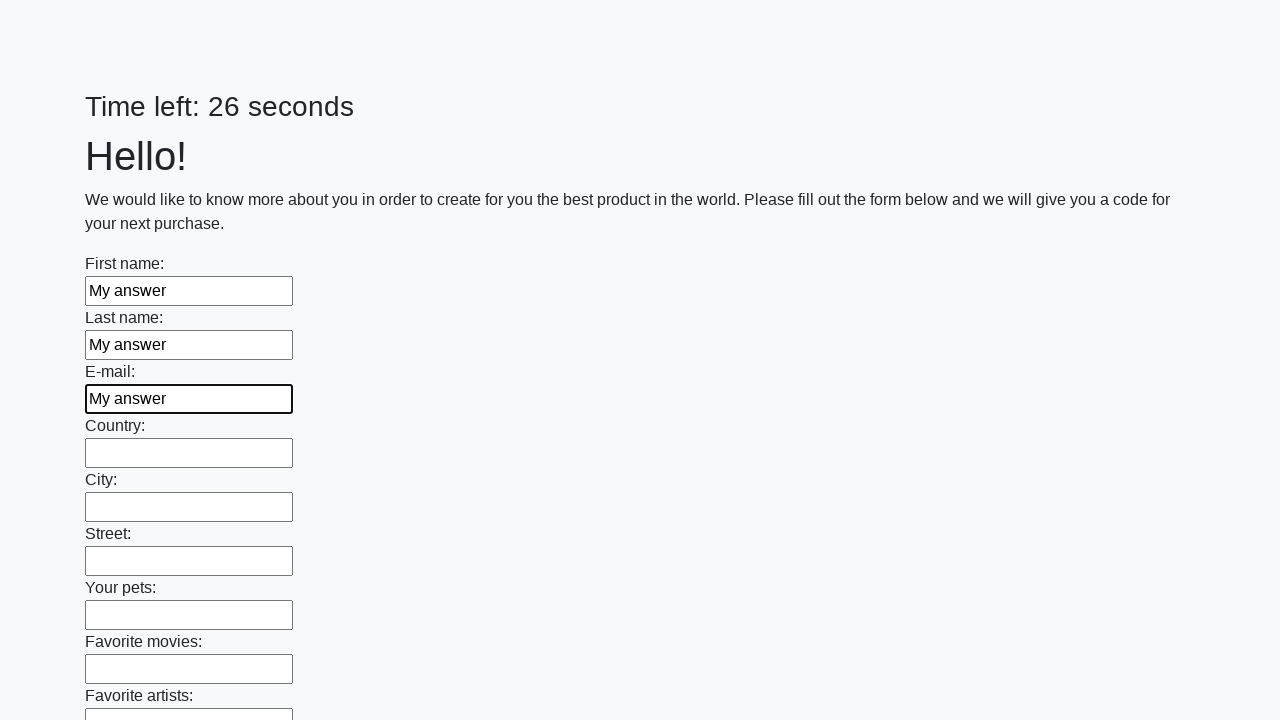

Filled an input field with 'My answer' on input >> nth=3
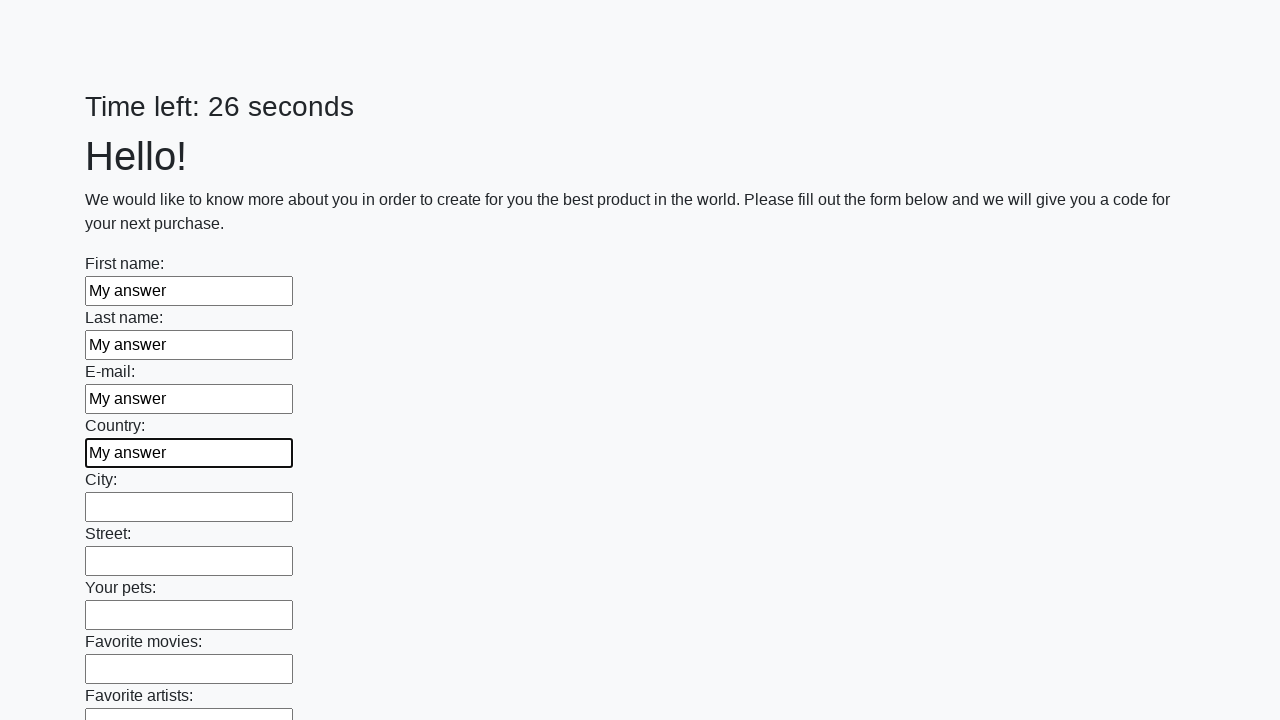

Filled an input field with 'My answer' on input >> nth=4
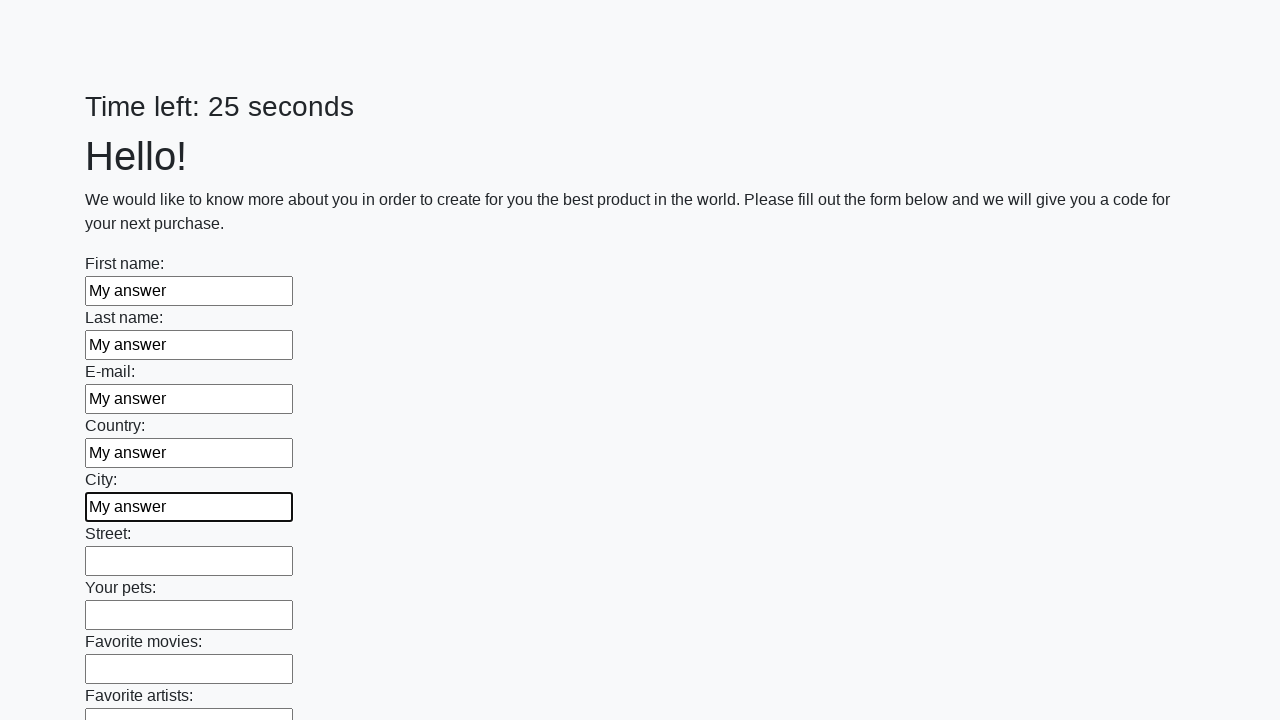

Filled an input field with 'My answer' on input >> nth=5
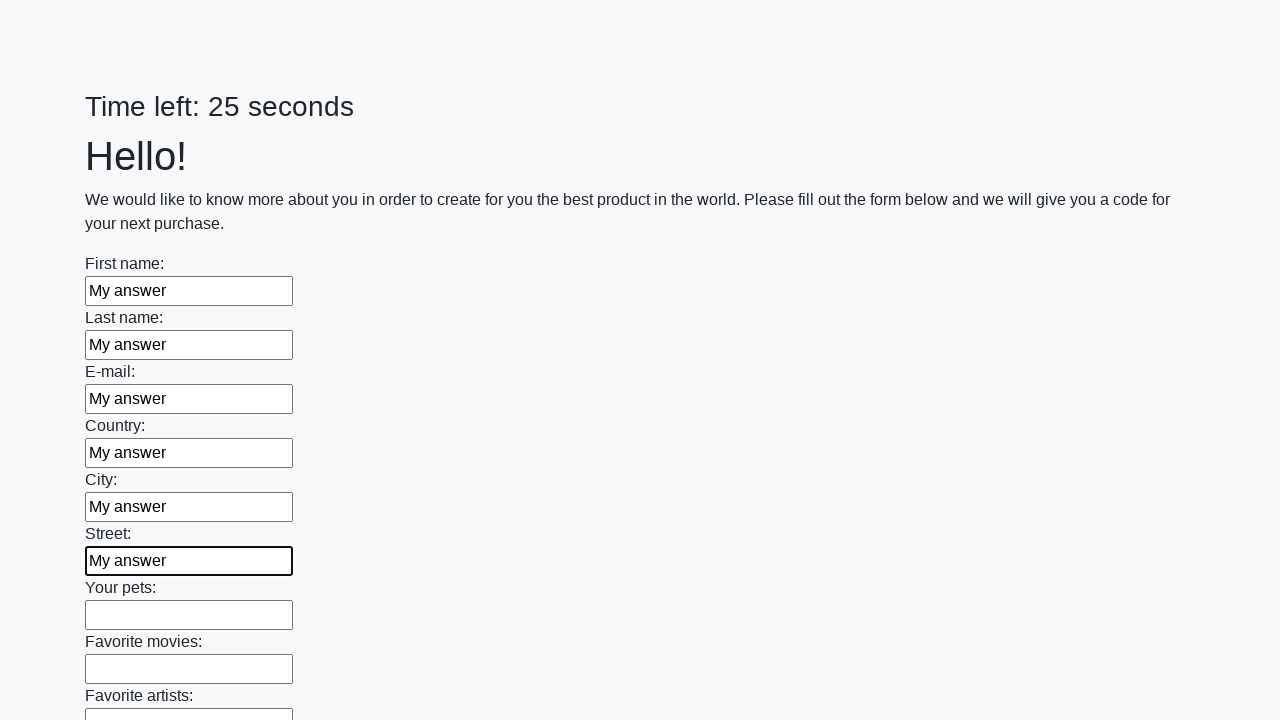

Filled an input field with 'My answer' on input >> nth=6
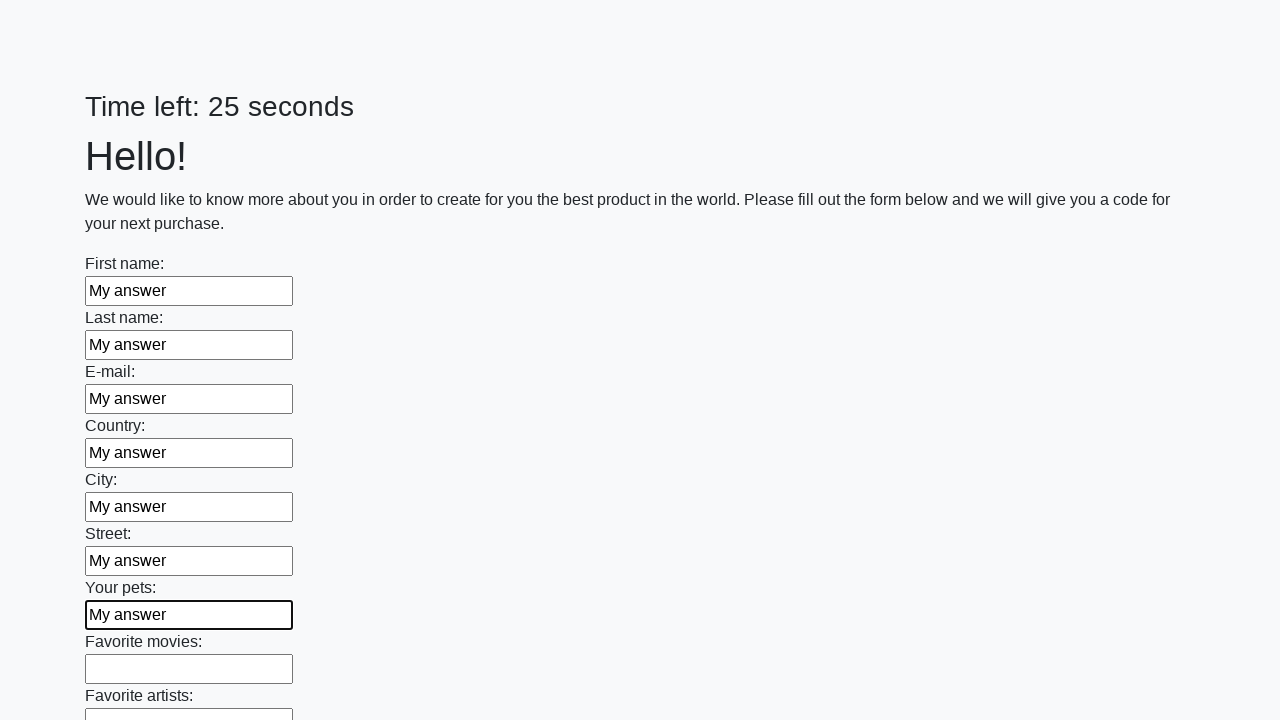

Filled an input field with 'My answer' on input >> nth=7
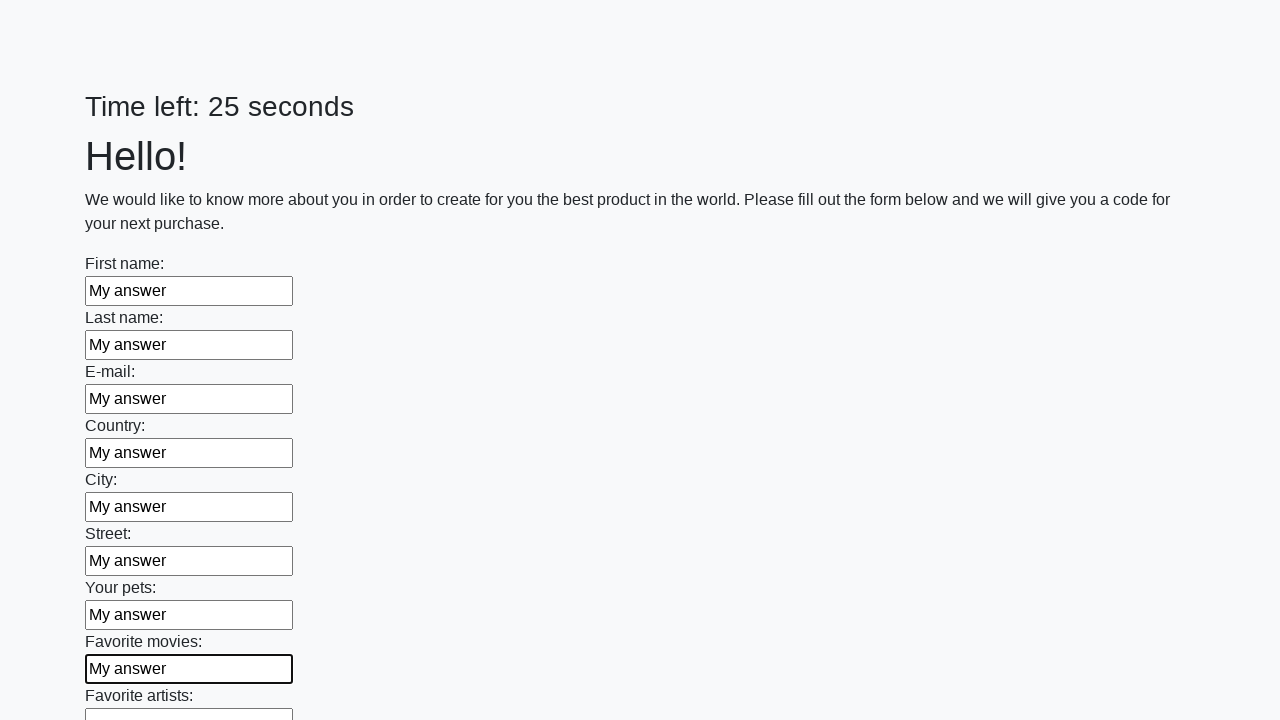

Filled an input field with 'My answer' on input >> nth=8
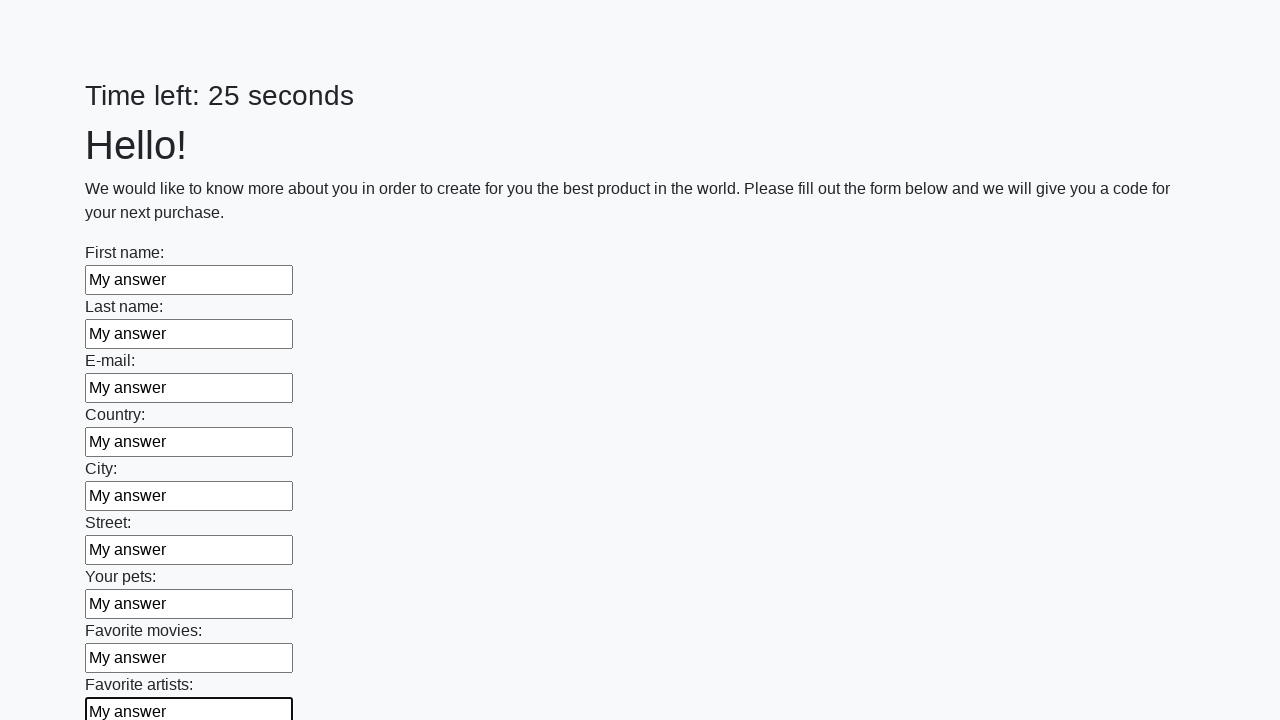

Filled an input field with 'My answer' on input >> nth=9
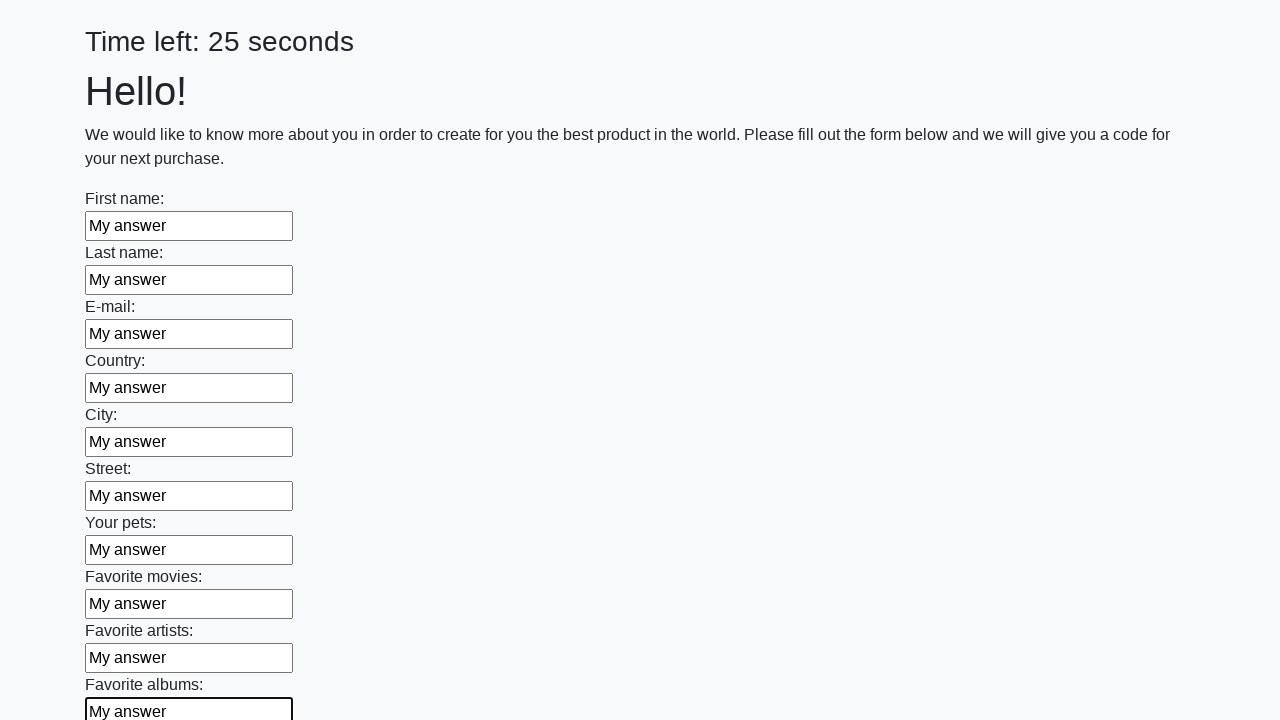

Filled an input field with 'My answer' on input >> nth=10
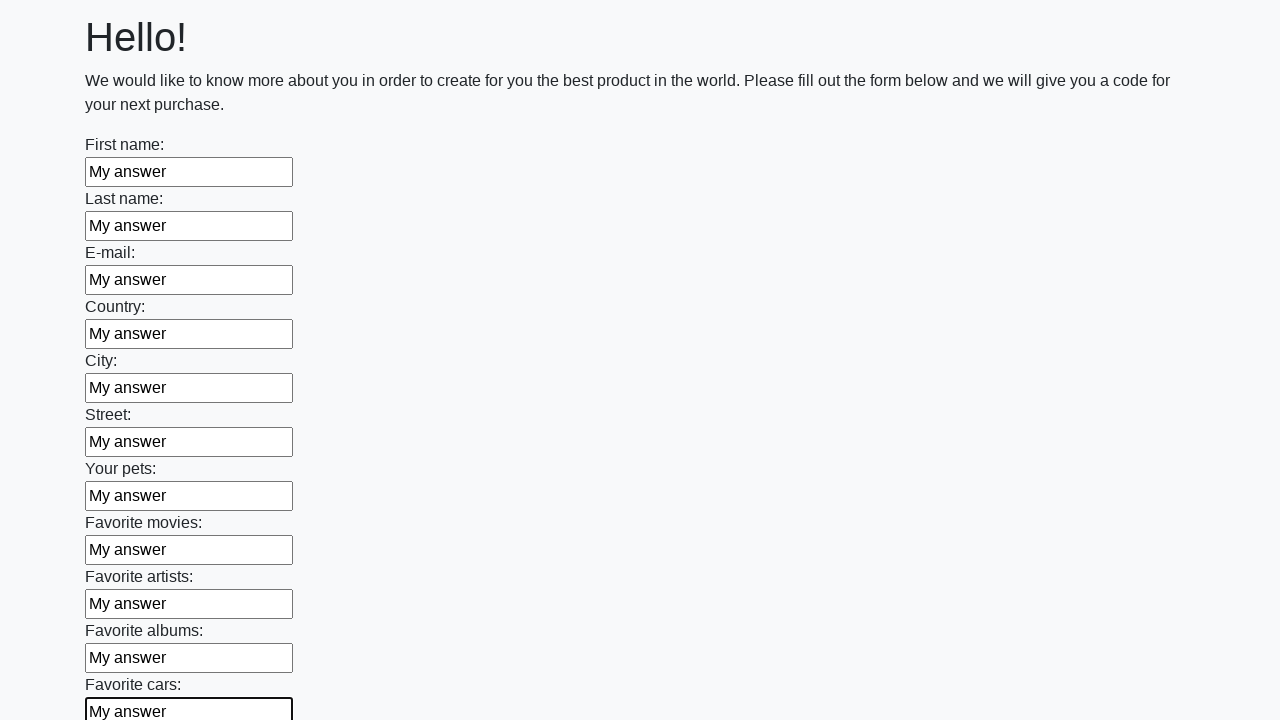

Filled an input field with 'My answer' on input >> nth=11
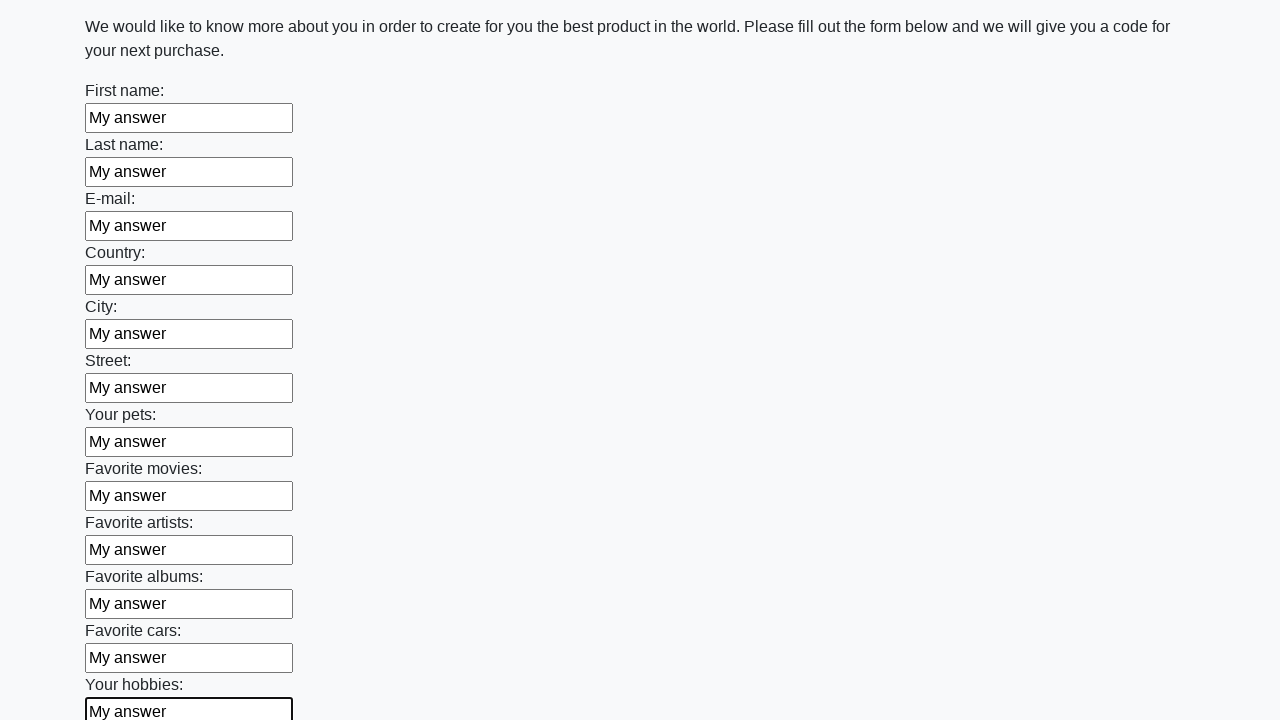

Filled an input field with 'My answer' on input >> nth=12
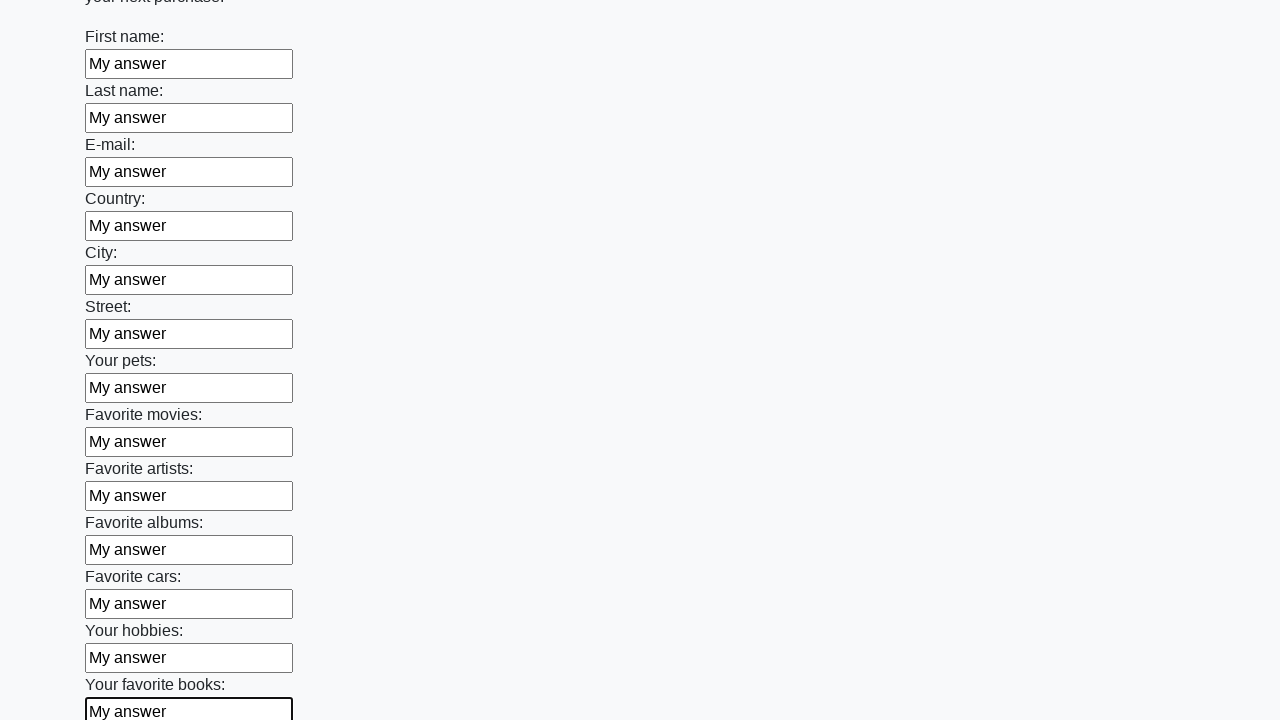

Filled an input field with 'My answer' on input >> nth=13
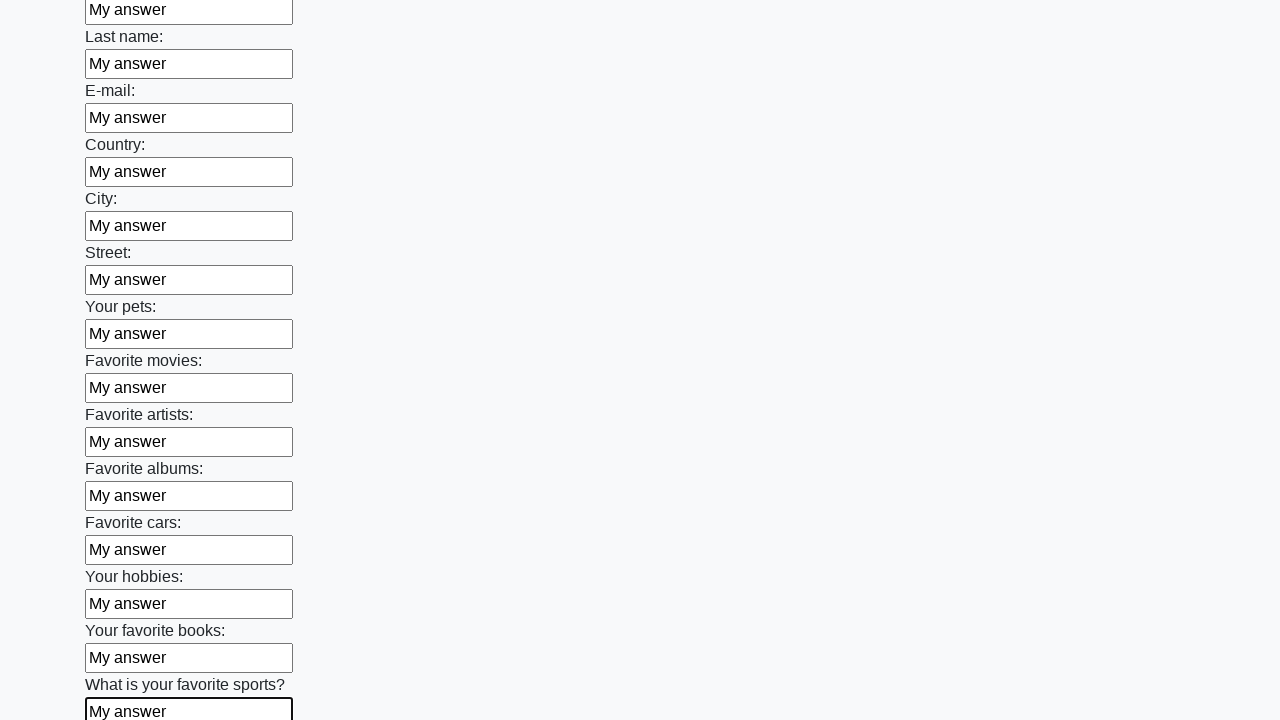

Filled an input field with 'My answer' on input >> nth=14
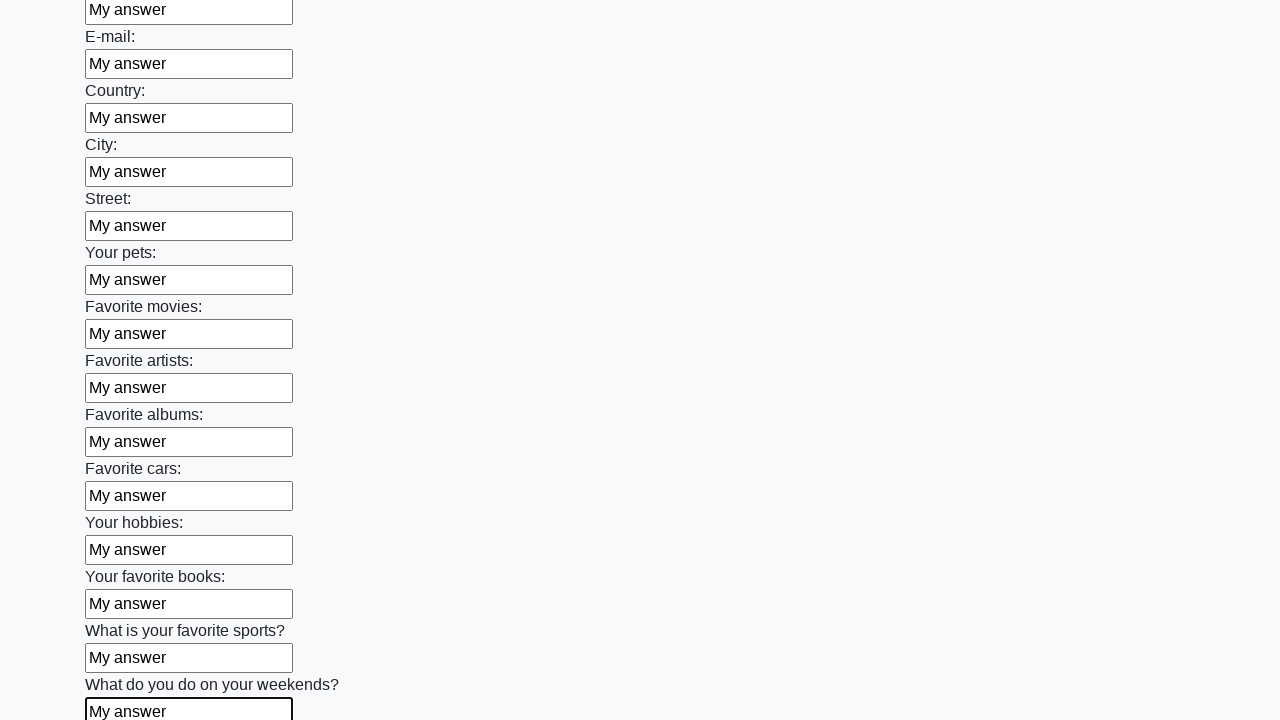

Filled an input field with 'My answer' on input >> nth=15
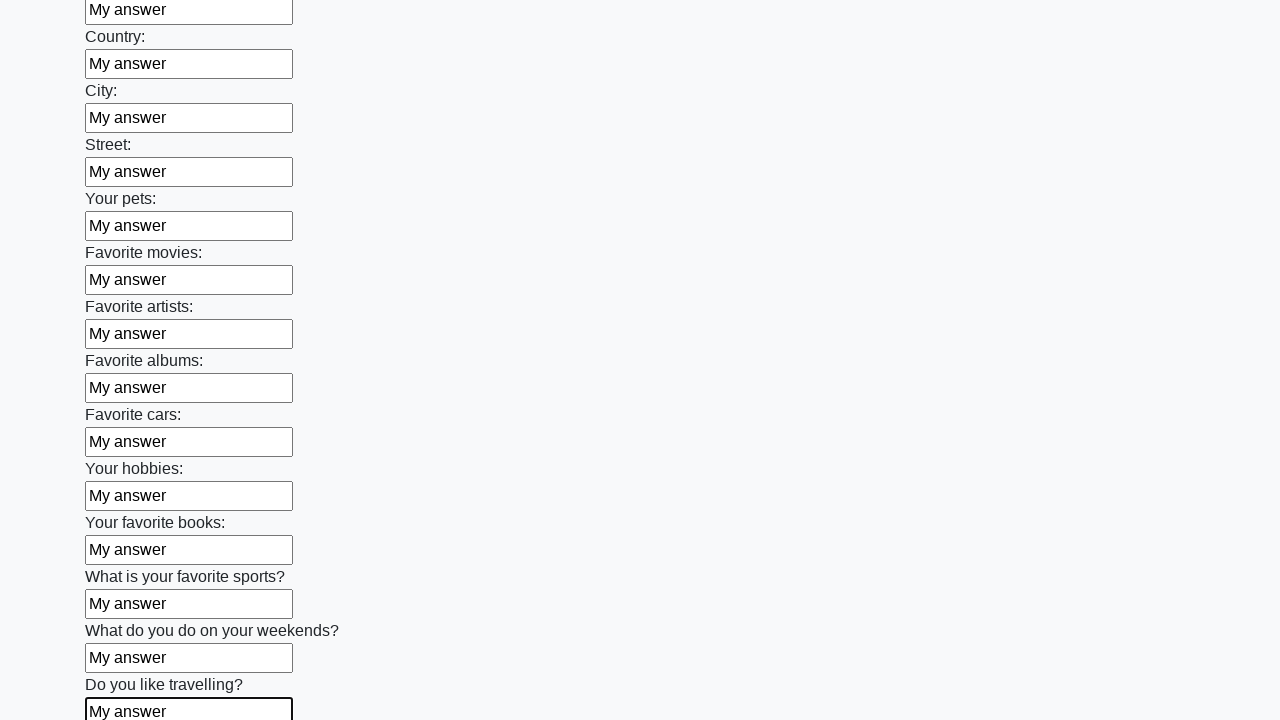

Filled an input field with 'My answer' on input >> nth=16
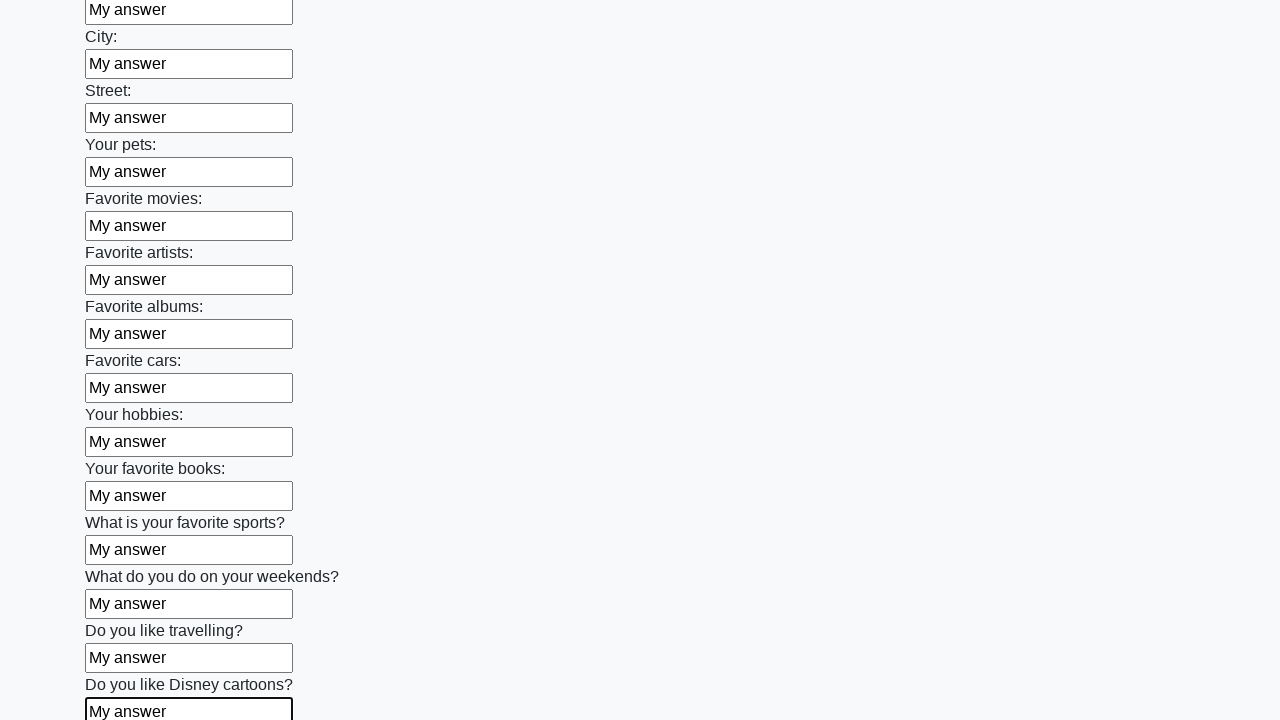

Filled an input field with 'My answer' on input >> nth=17
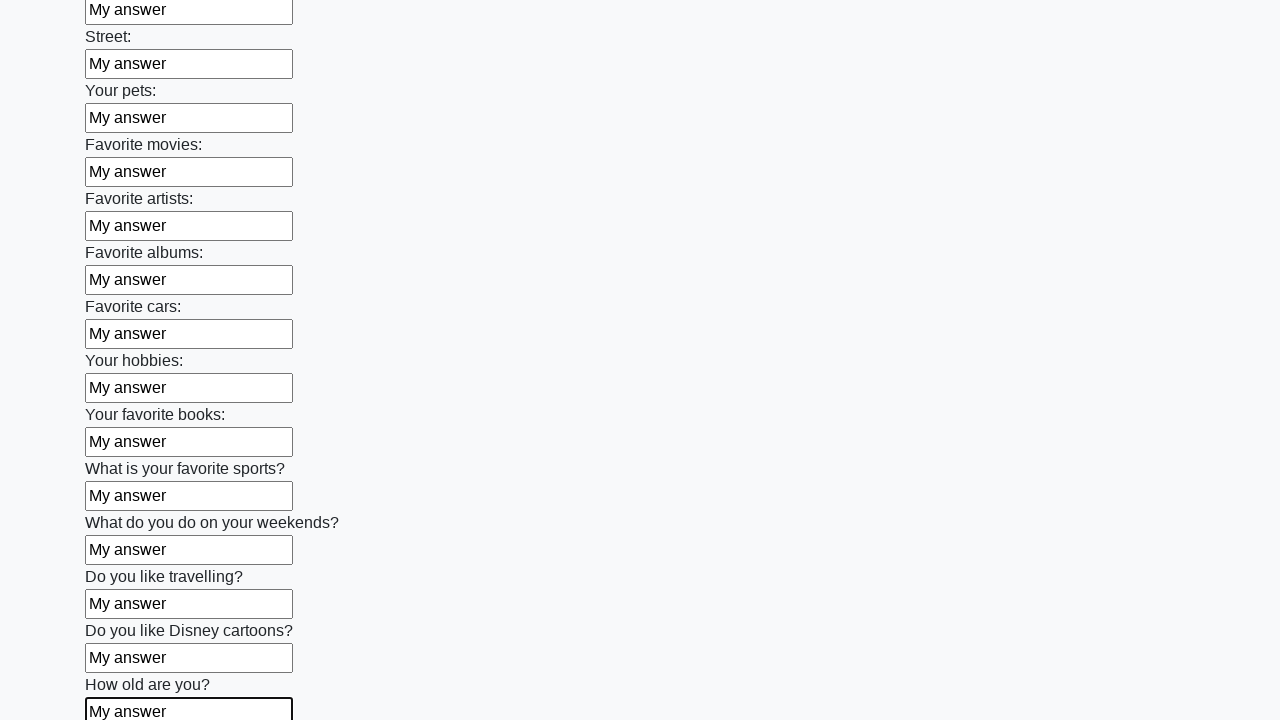

Filled an input field with 'My answer' on input >> nth=18
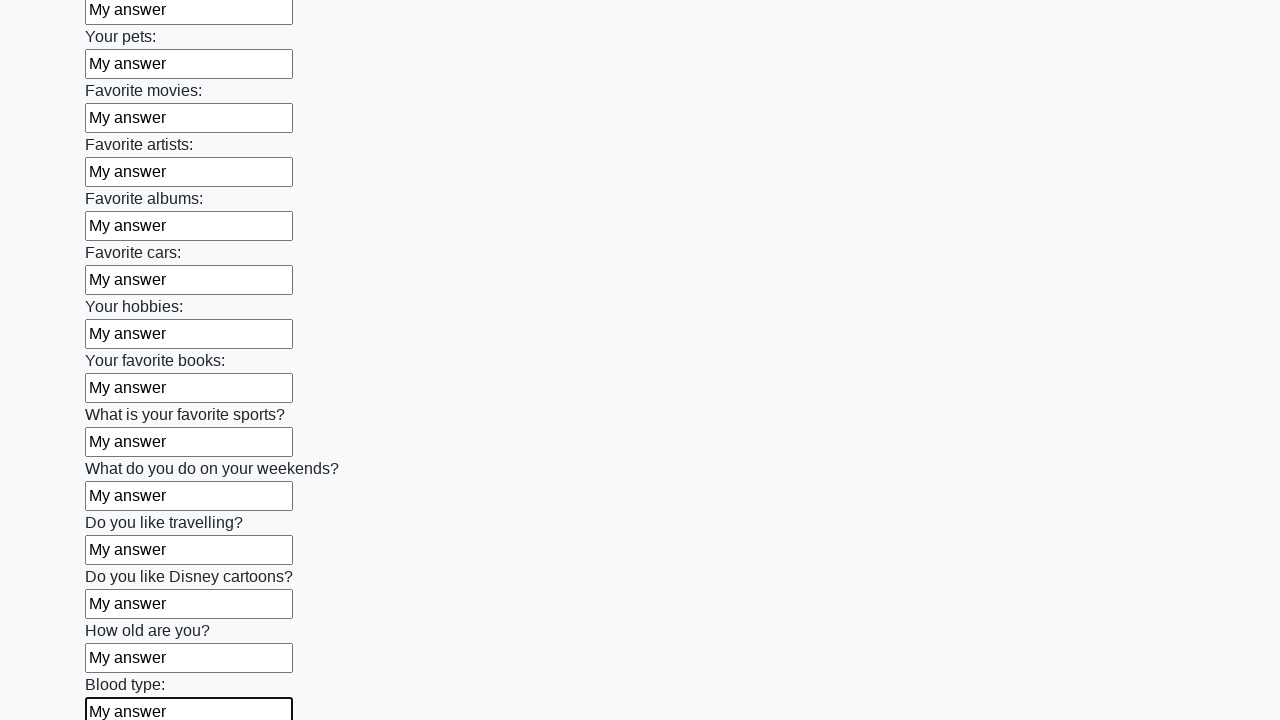

Filled an input field with 'My answer' on input >> nth=19
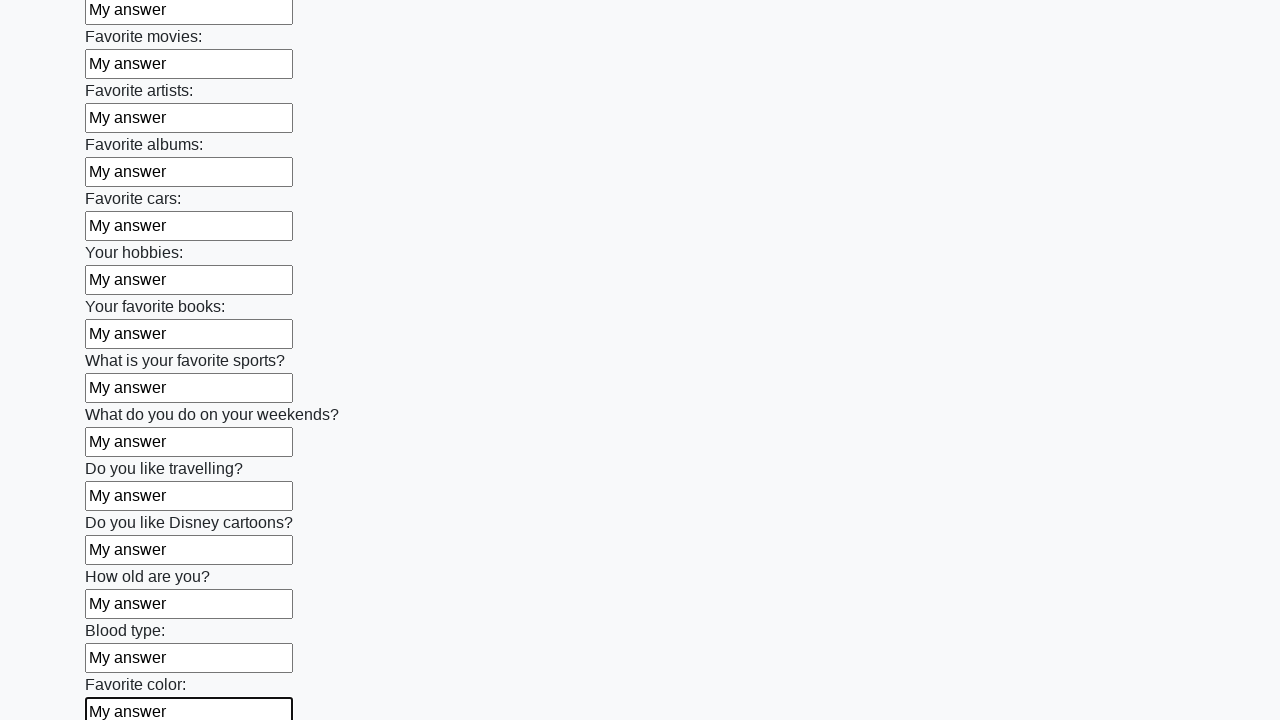

Filled an input field with 'My answer' on input >> nth=20
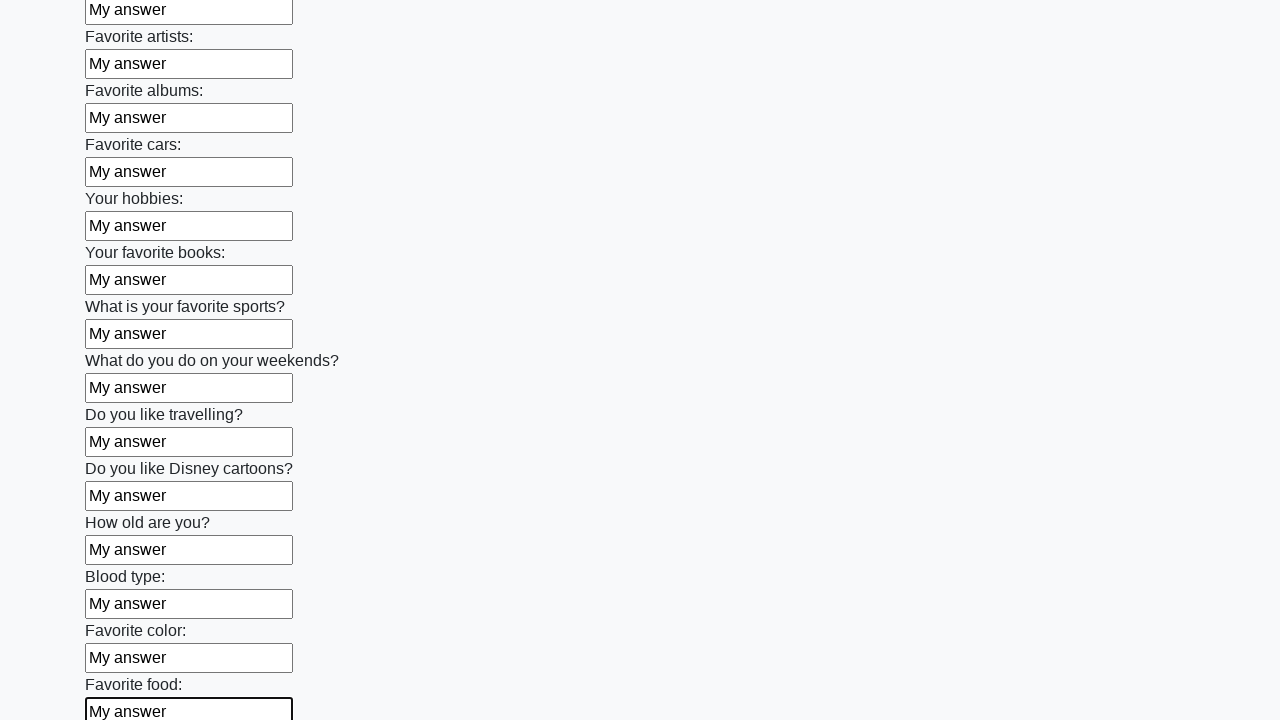

Filled an input field with 'My answer' on input >> nth=21
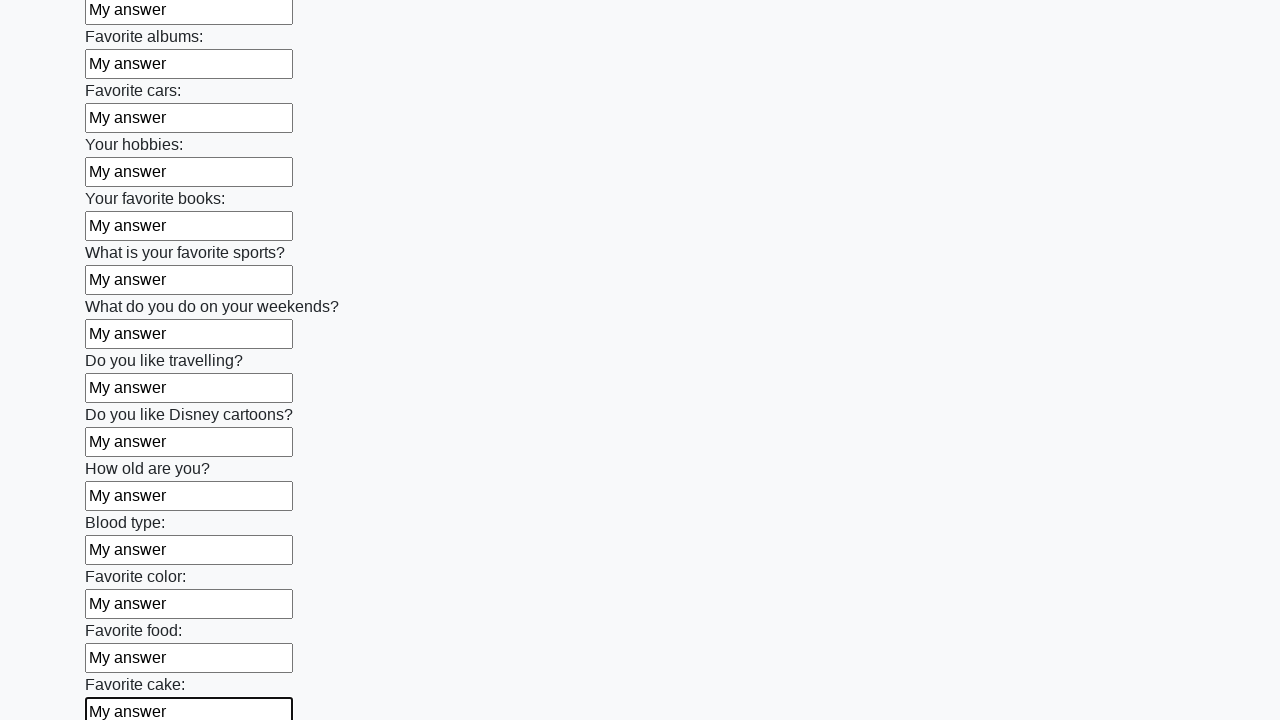

Filled an input field with 'My answer' on input >> nth=22
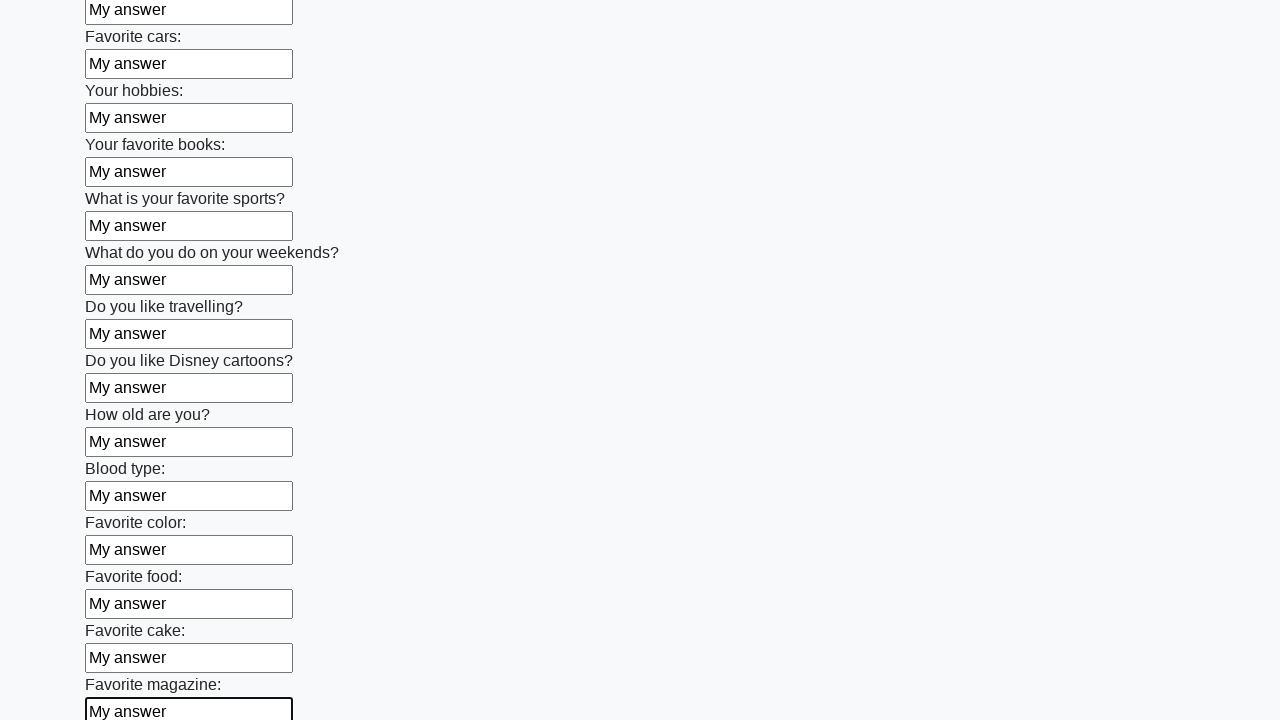

Filled an input field with 'My answer' on input >> nth=23
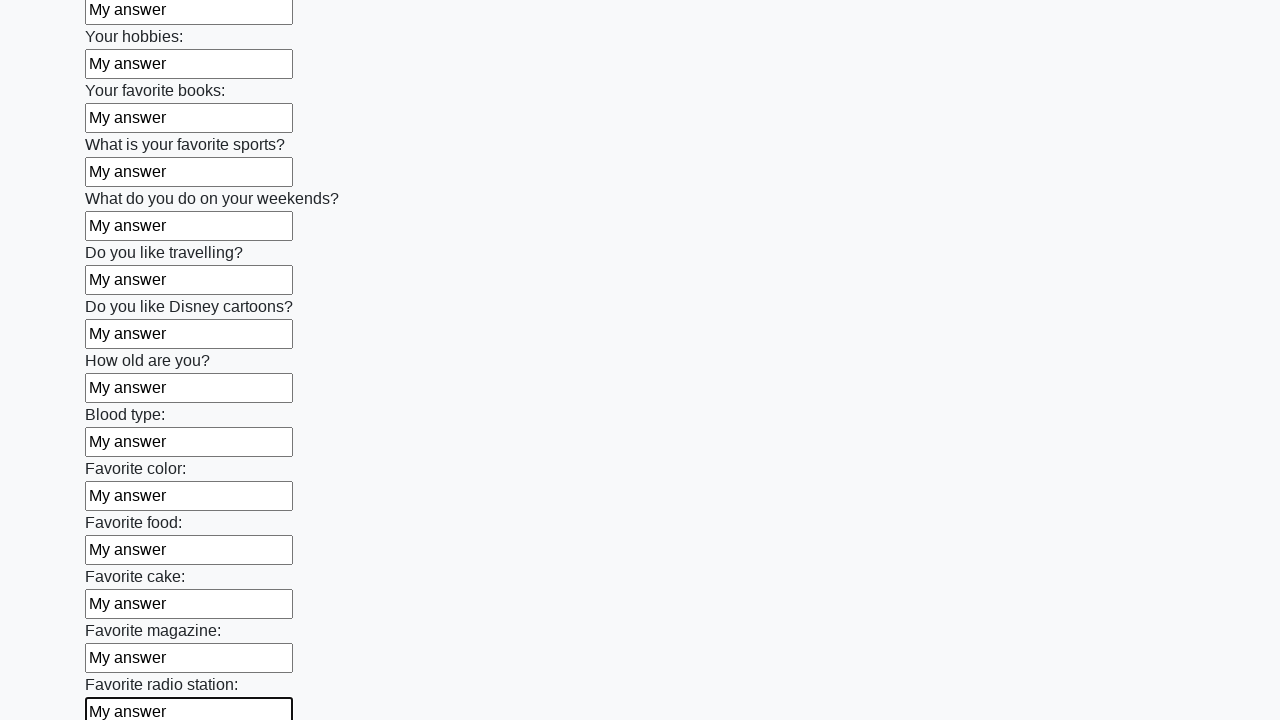

Filled an input field with 'My answer' on input >> nth=24
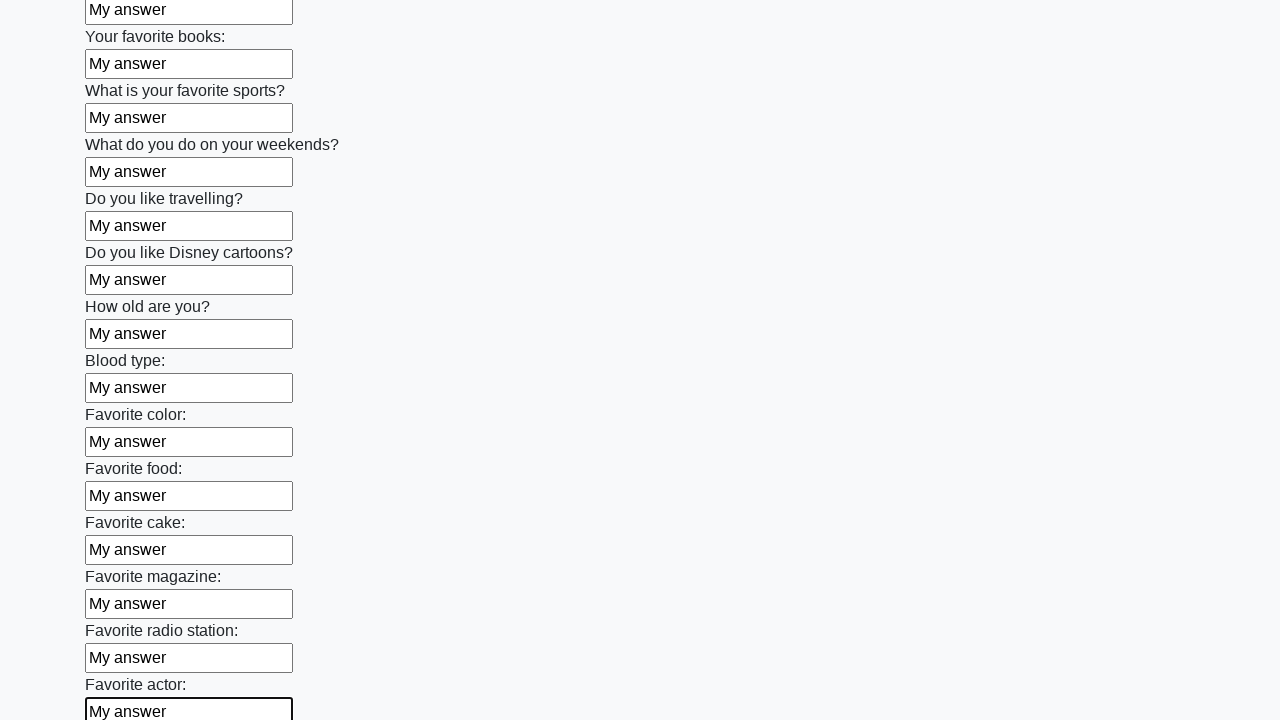

Filled an input field with 'My answer' on input >> nth=25
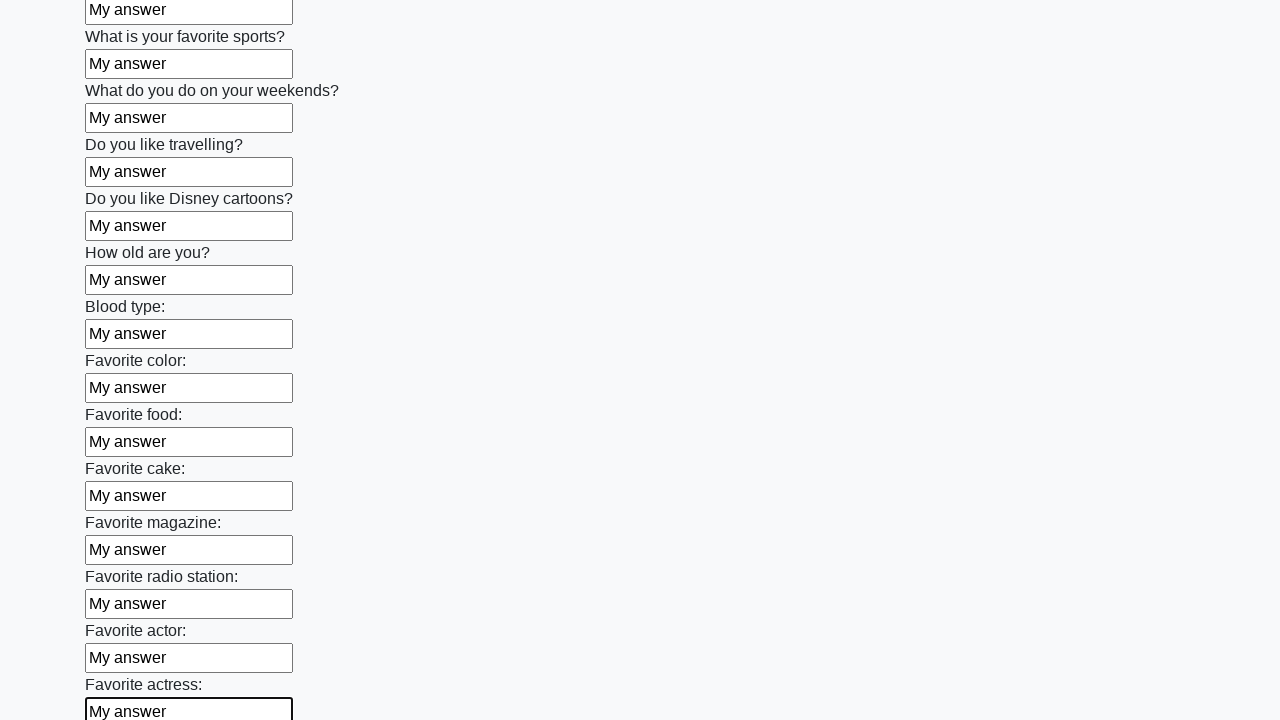

Filled an input field with 'My answer' on input >> nth=26
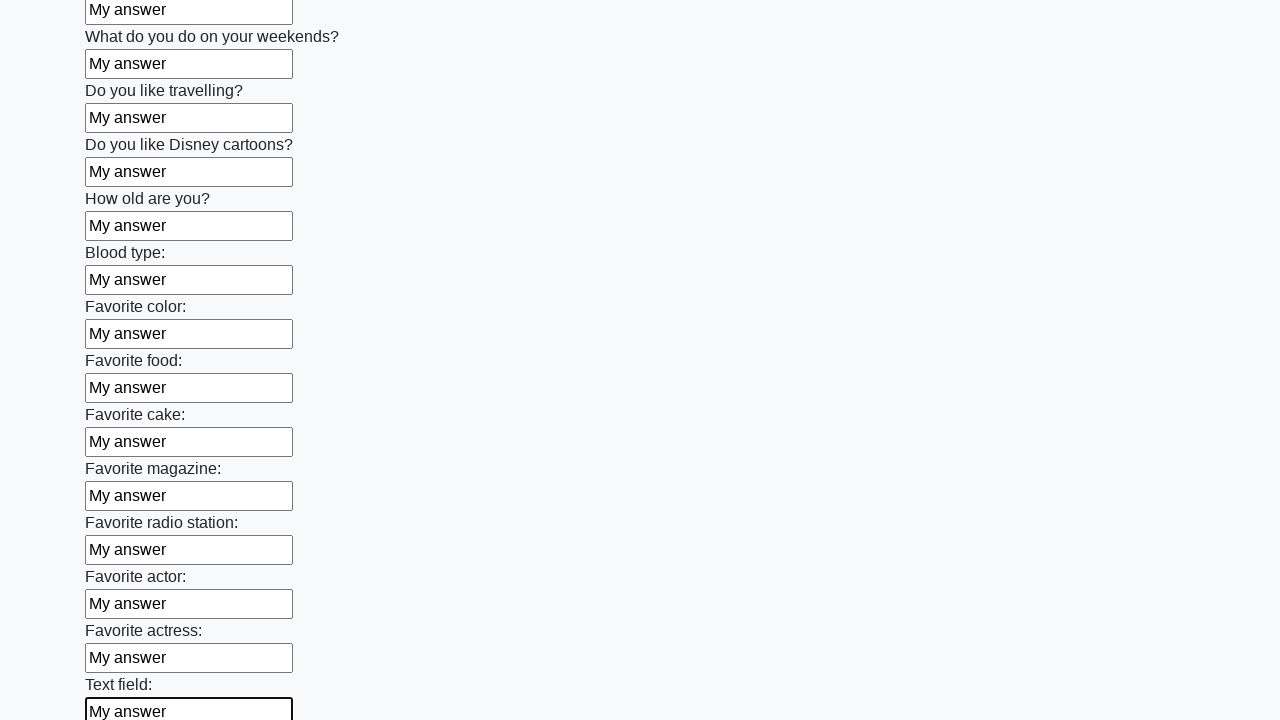

Filled an input field with 'My answer' on input >> nth=27
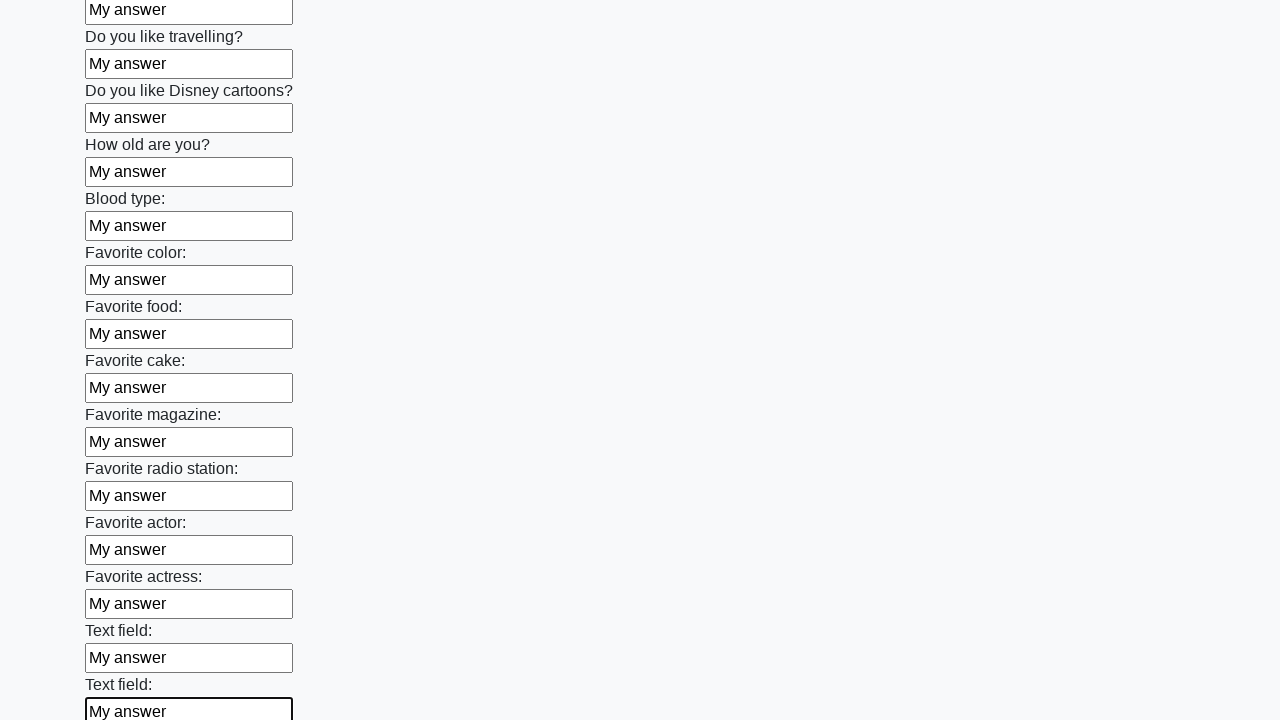

Filled an input field with 'My answer' on input >> nth=28
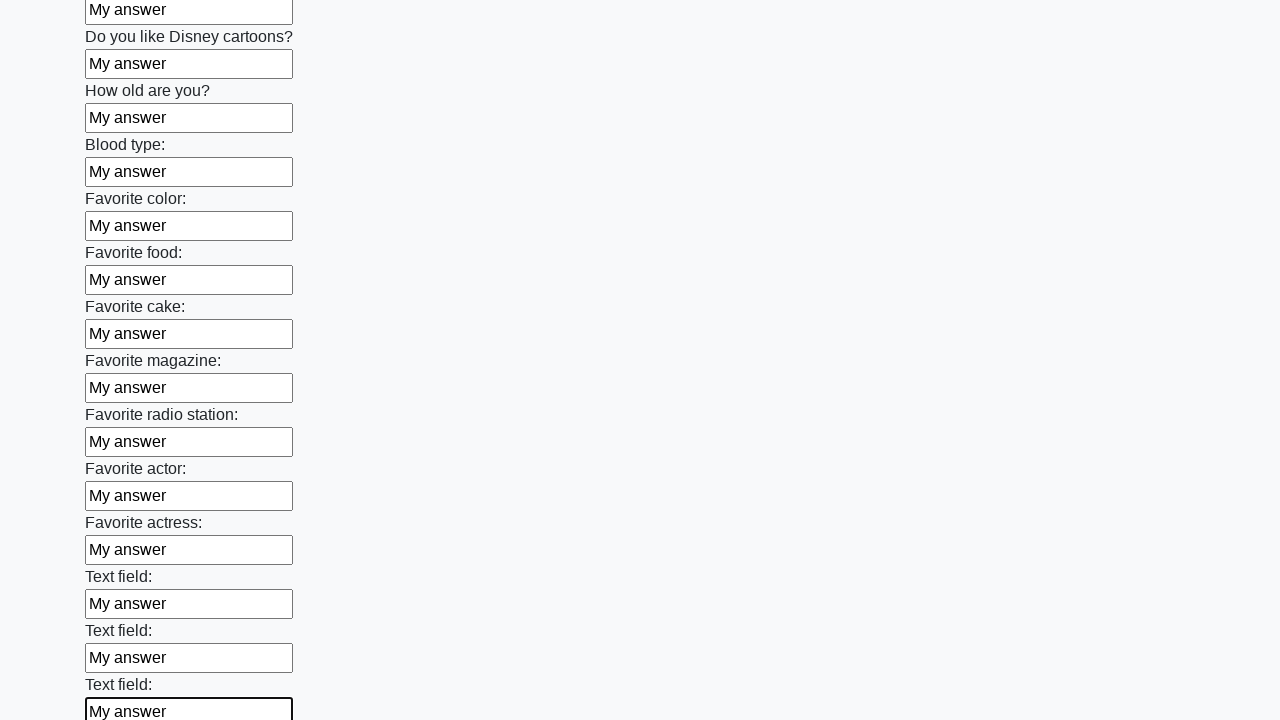

Filled an input field with 'My answer' on input >> nth=29
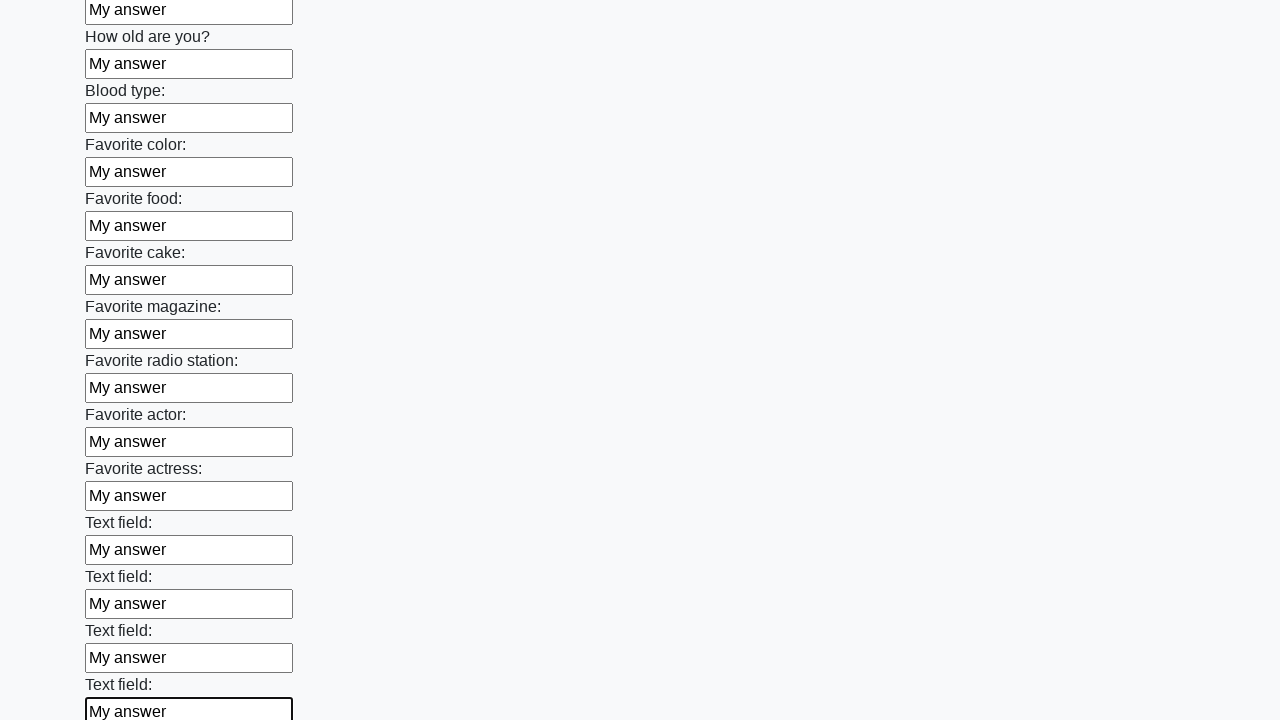

Filled an input field with 'My answer' on input >> nth=30
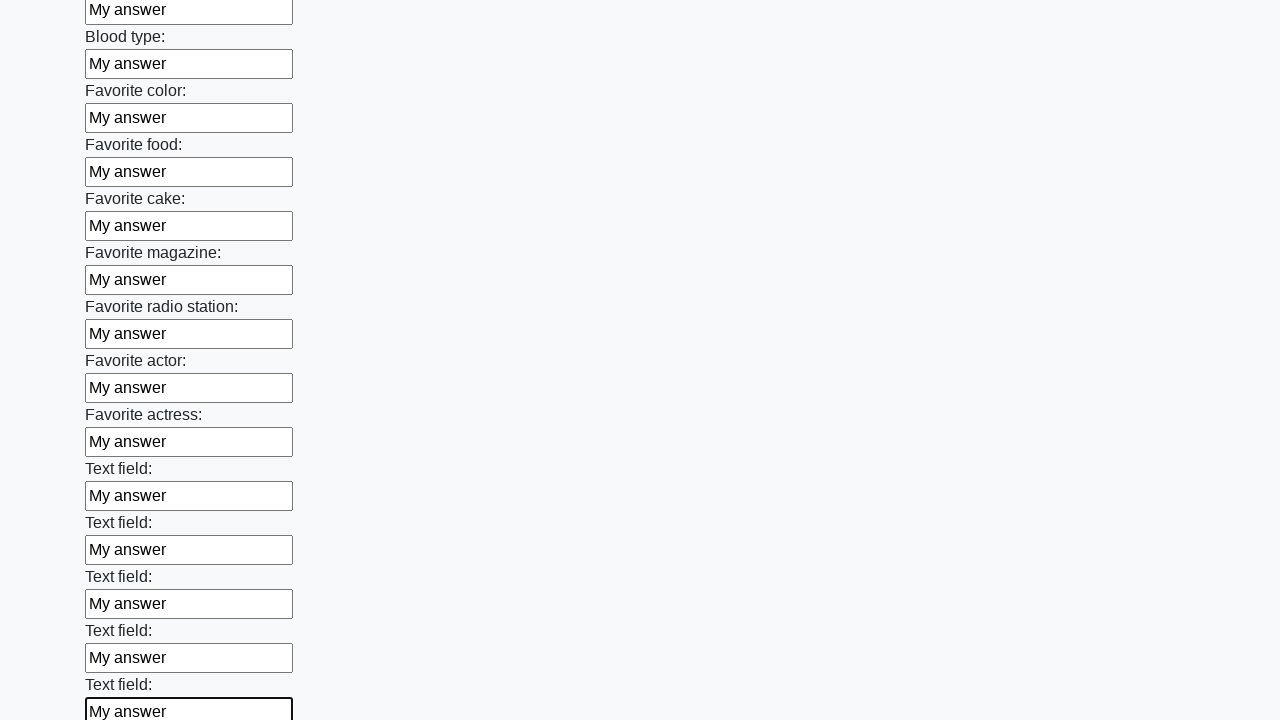

Filled an input field with 'My answer' on input >> nth=31
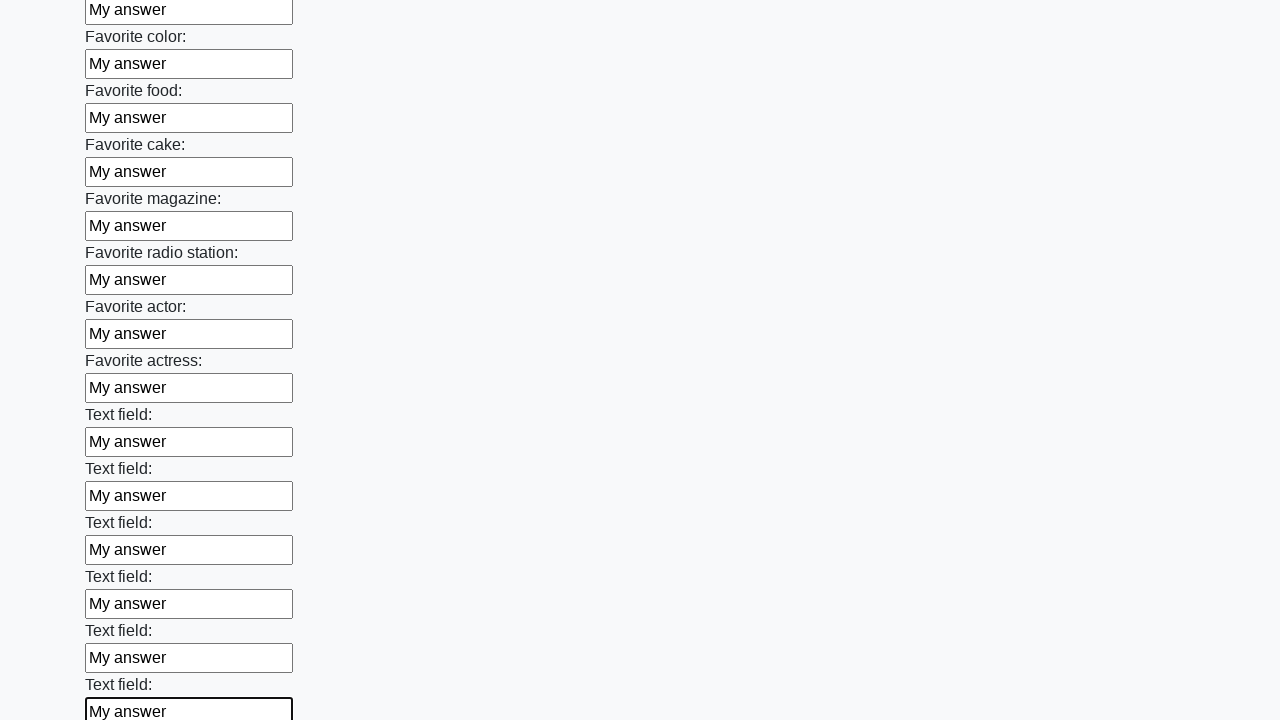

Filled an input field with 'My answer' on input >> nth=32
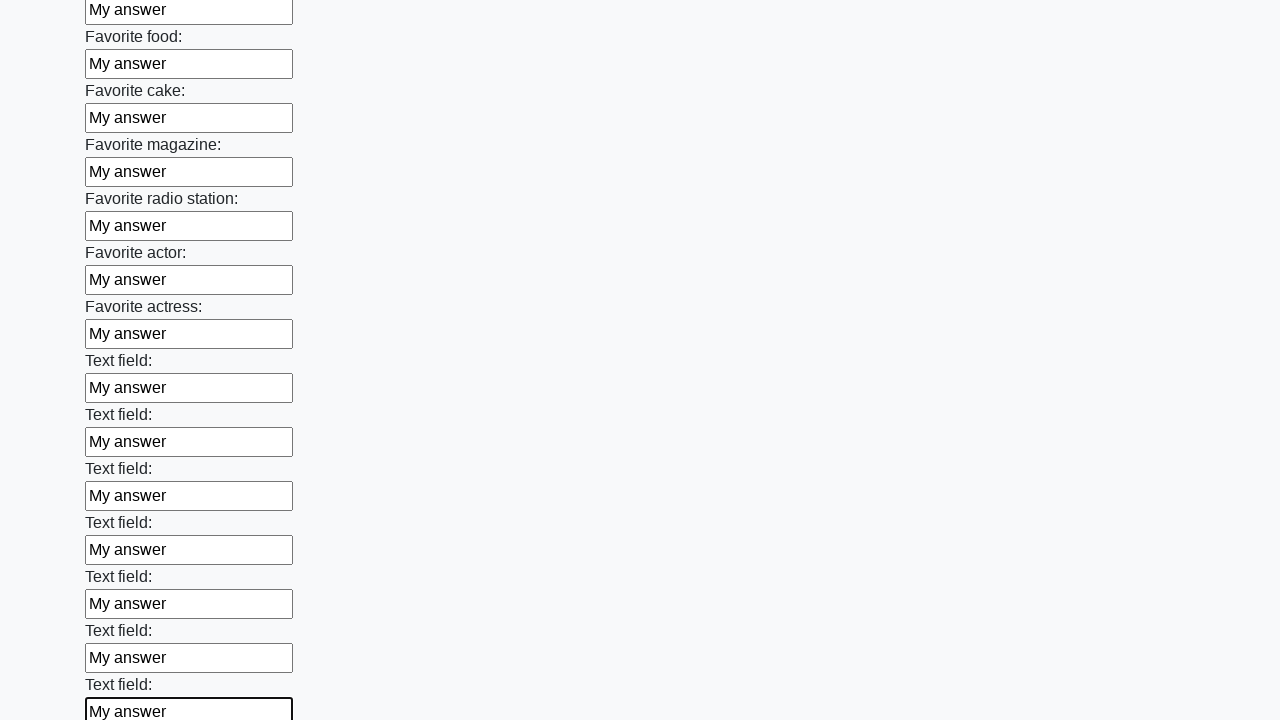

Filled an input field with 'My answer' on input >> nth=33
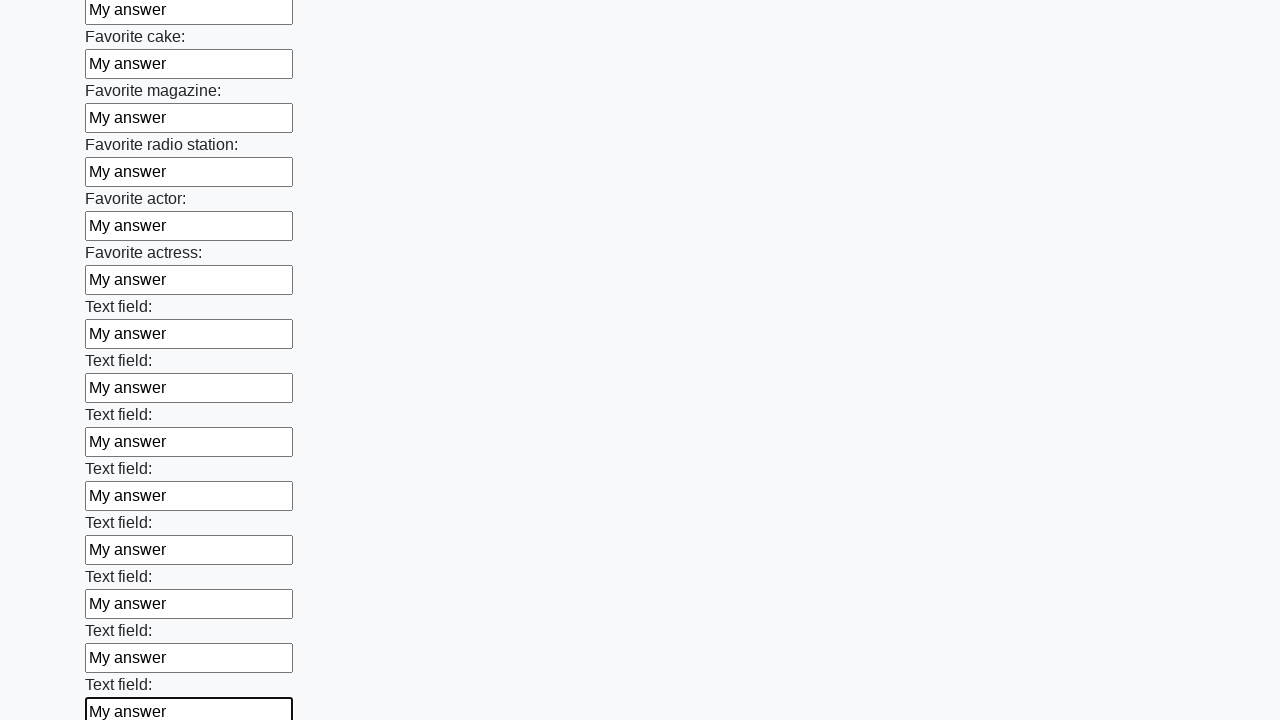

Filled an input field with 'My answer' on input >> nth=34
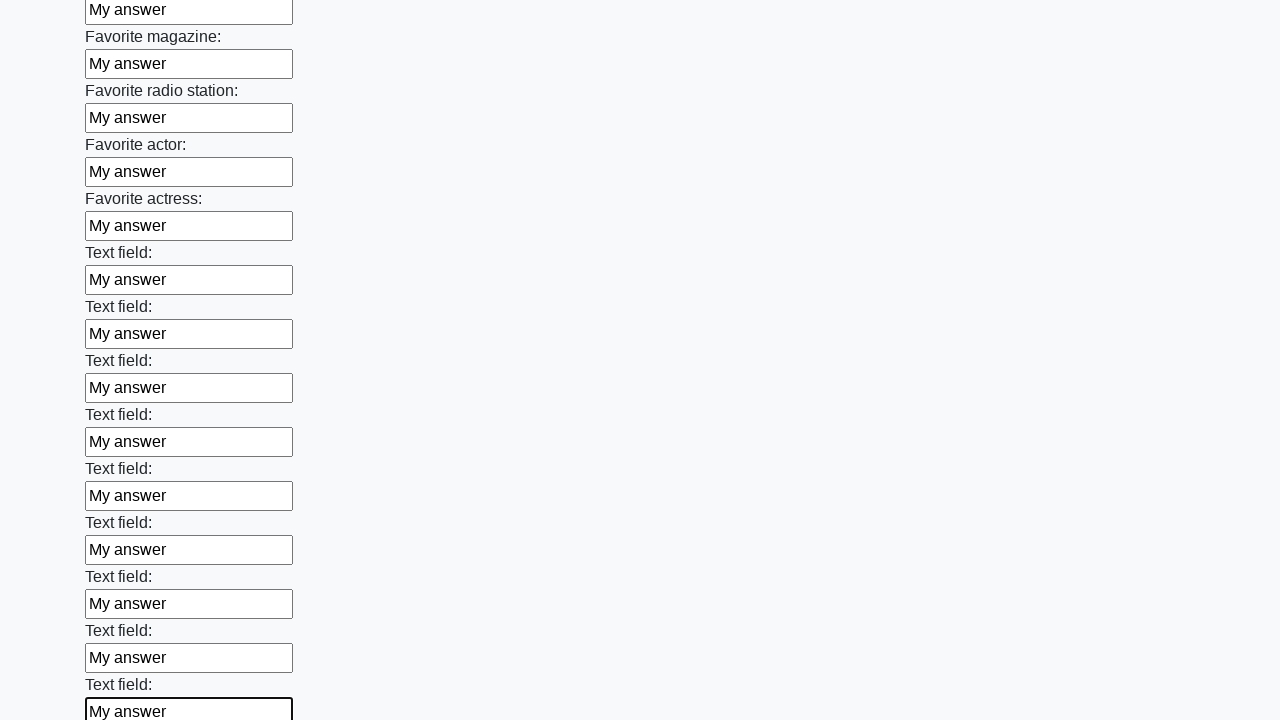

Filled an input field with 'My answer' on input >> nth=35
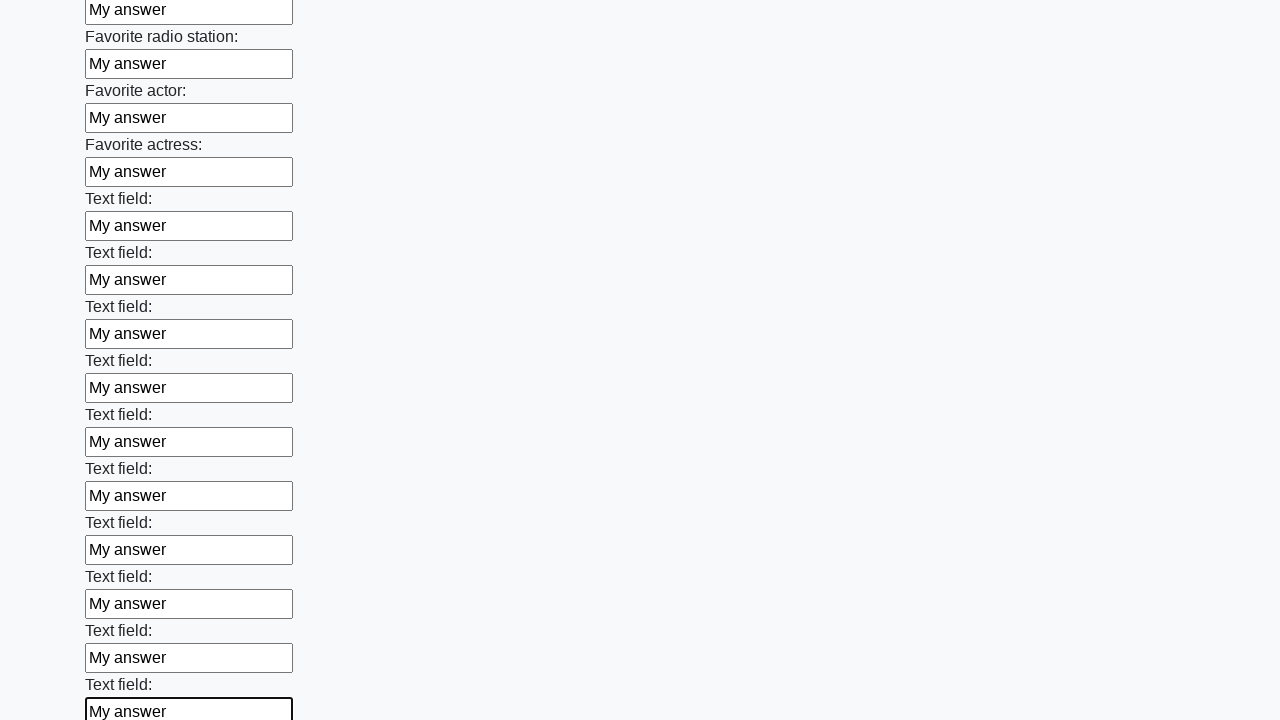

Filled an input field with 'My answer' on input >> nth=36
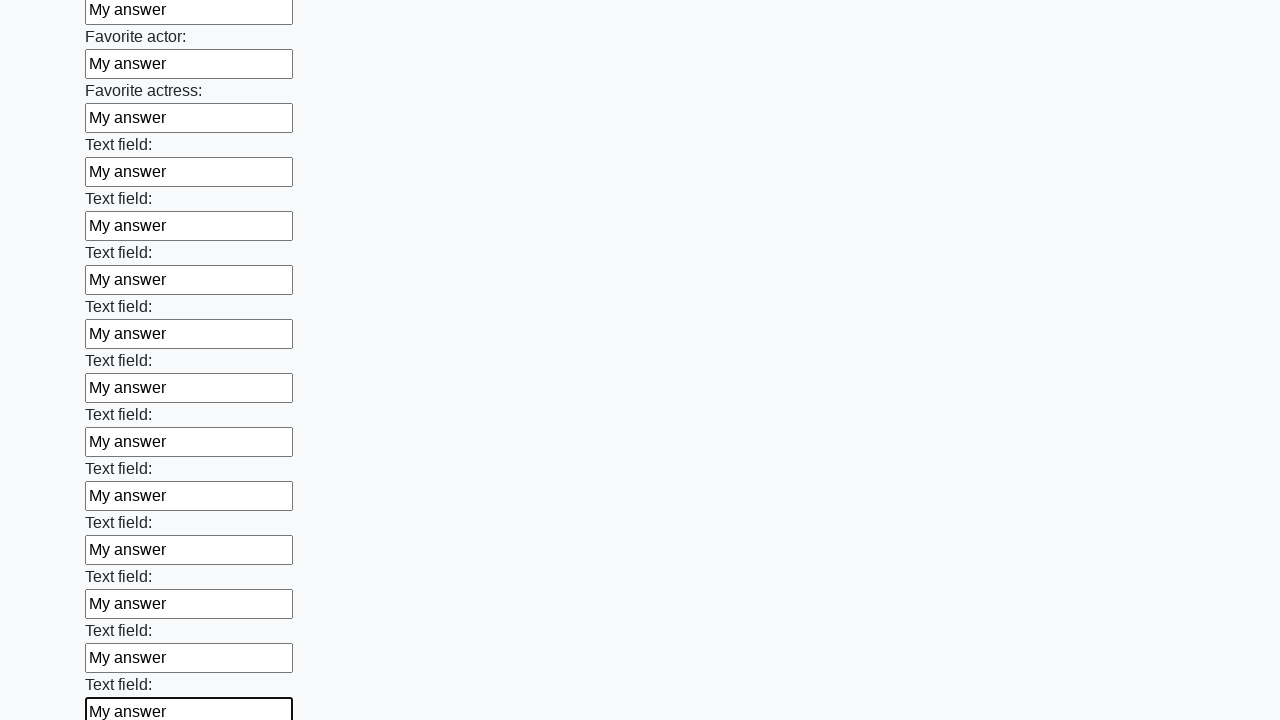

Filled an input field with 'My answer' on input >> nth=37
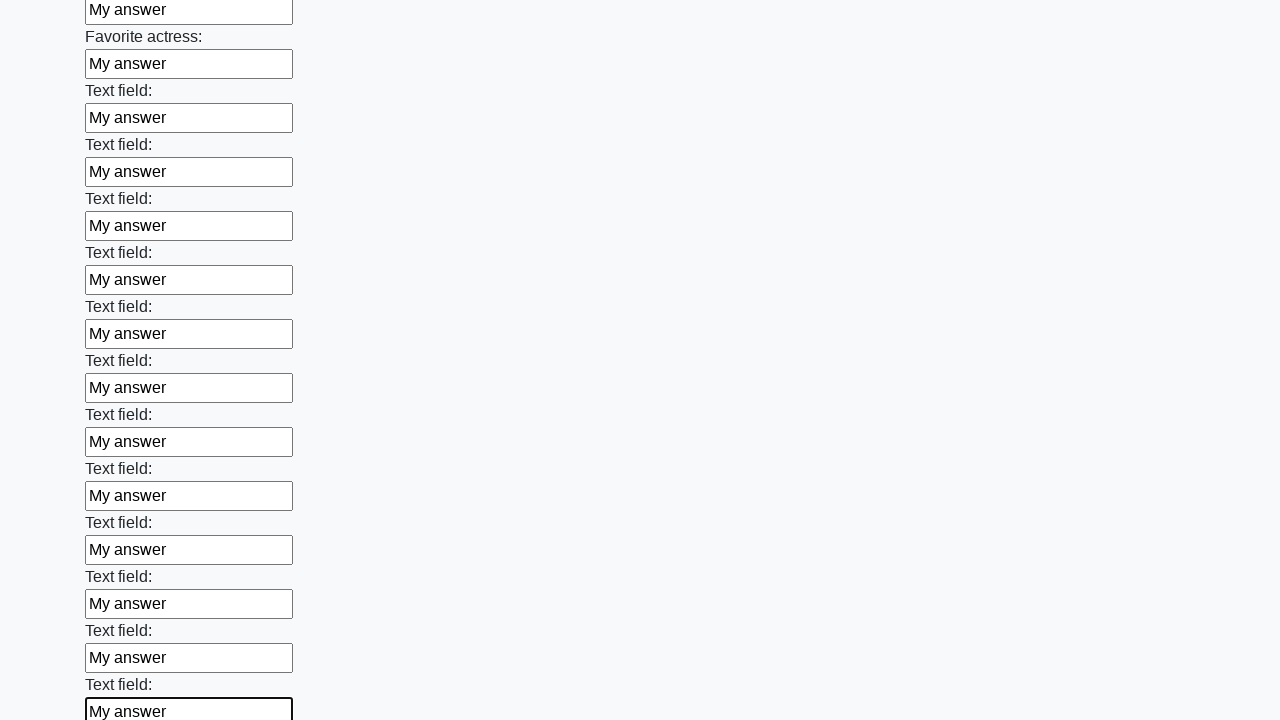

Filled an input field with 'My answer' on input >> nth=38
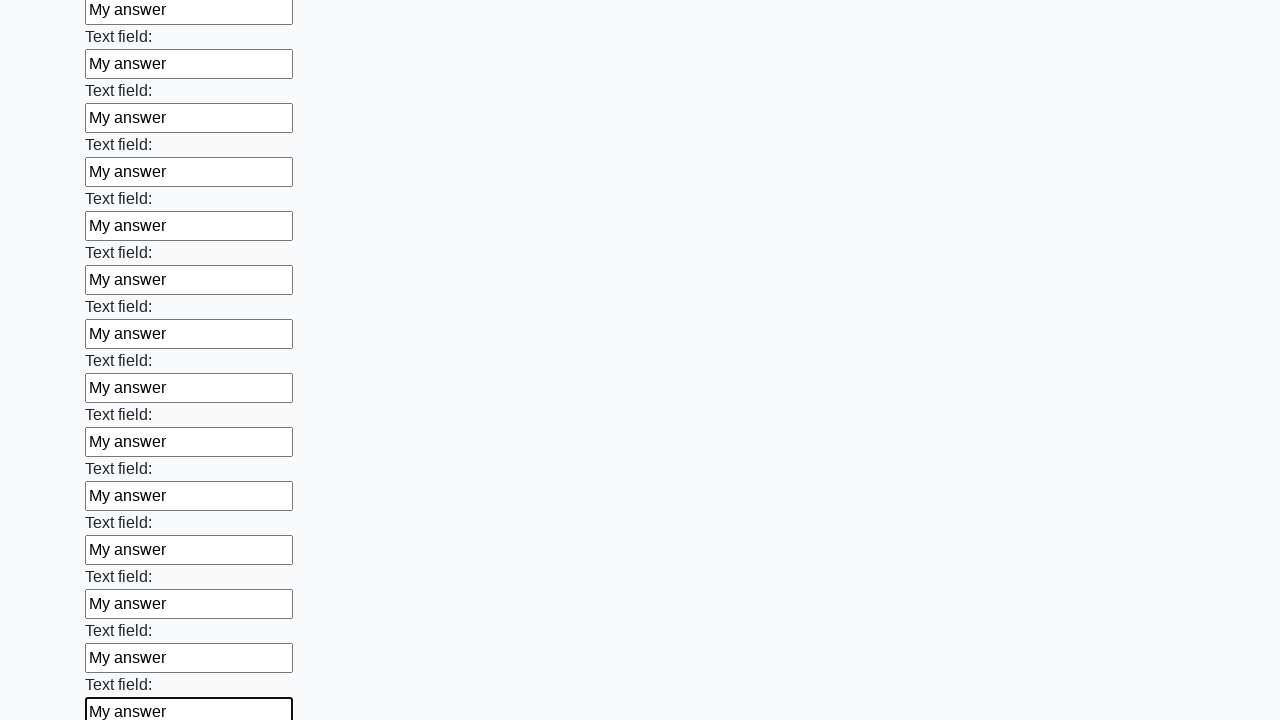

Filled an input field with 'My answer' on input >> nth=39
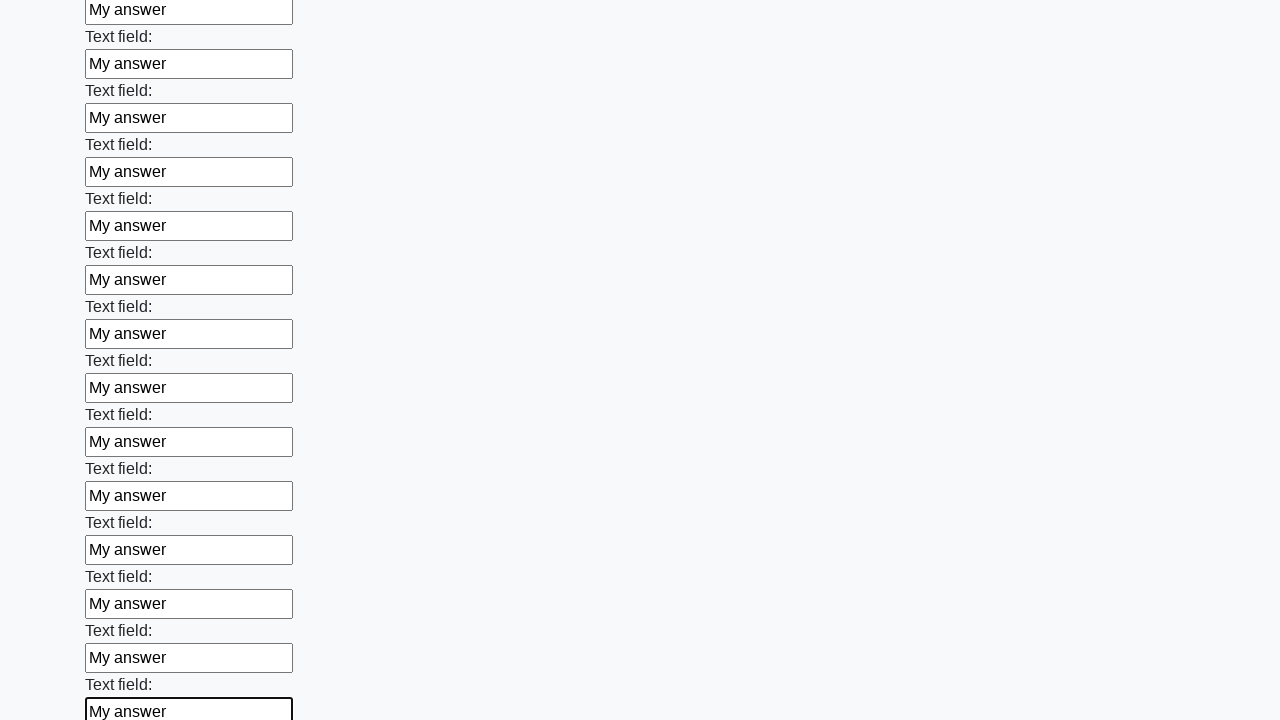

Filled an input field with 'My answer' on input >> nth=40
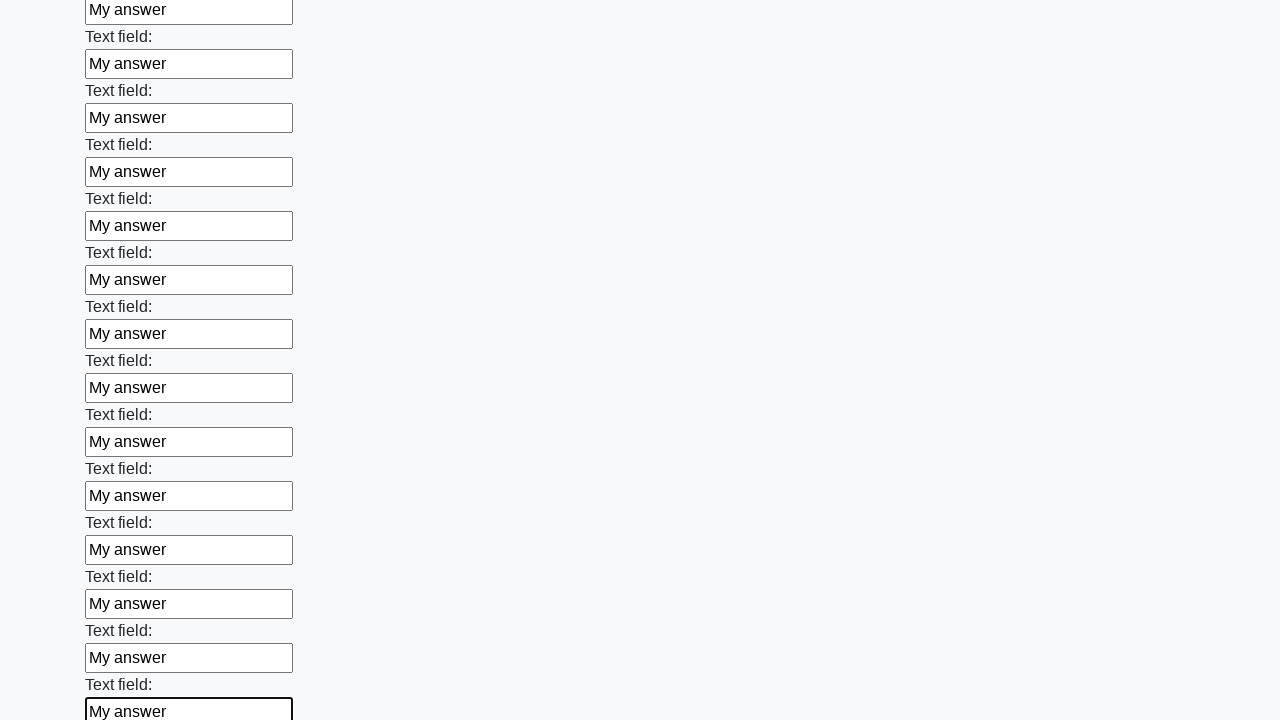

Filled an input field with 'My answer' on input >> nth=41
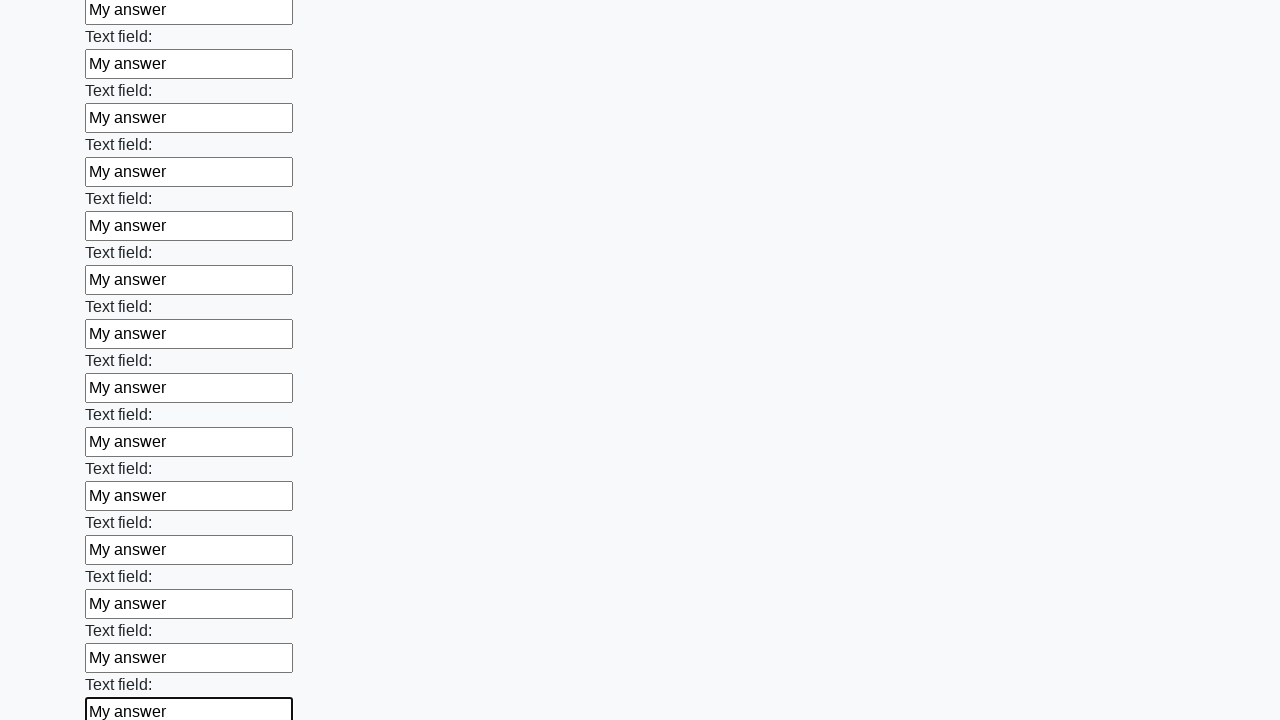

Filled an input field with 'My answer' on input >> nth=42
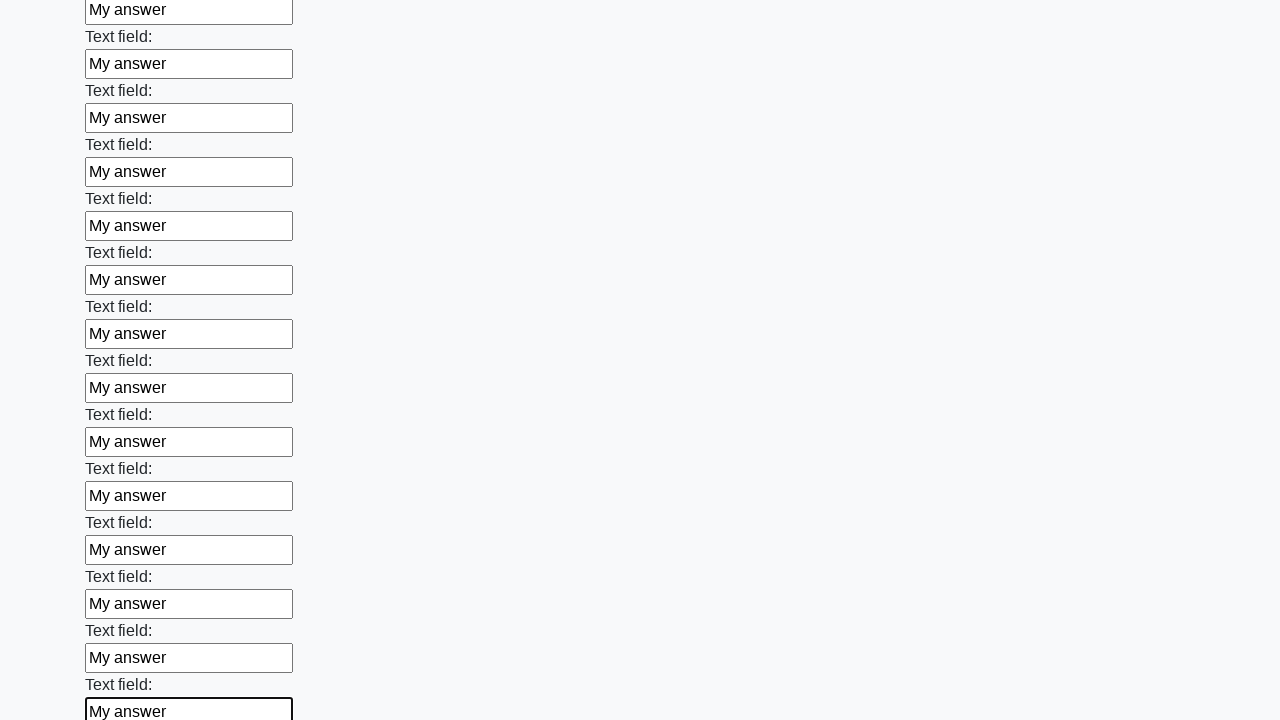

Filled an input field with 'My answer' on input >> nth=43
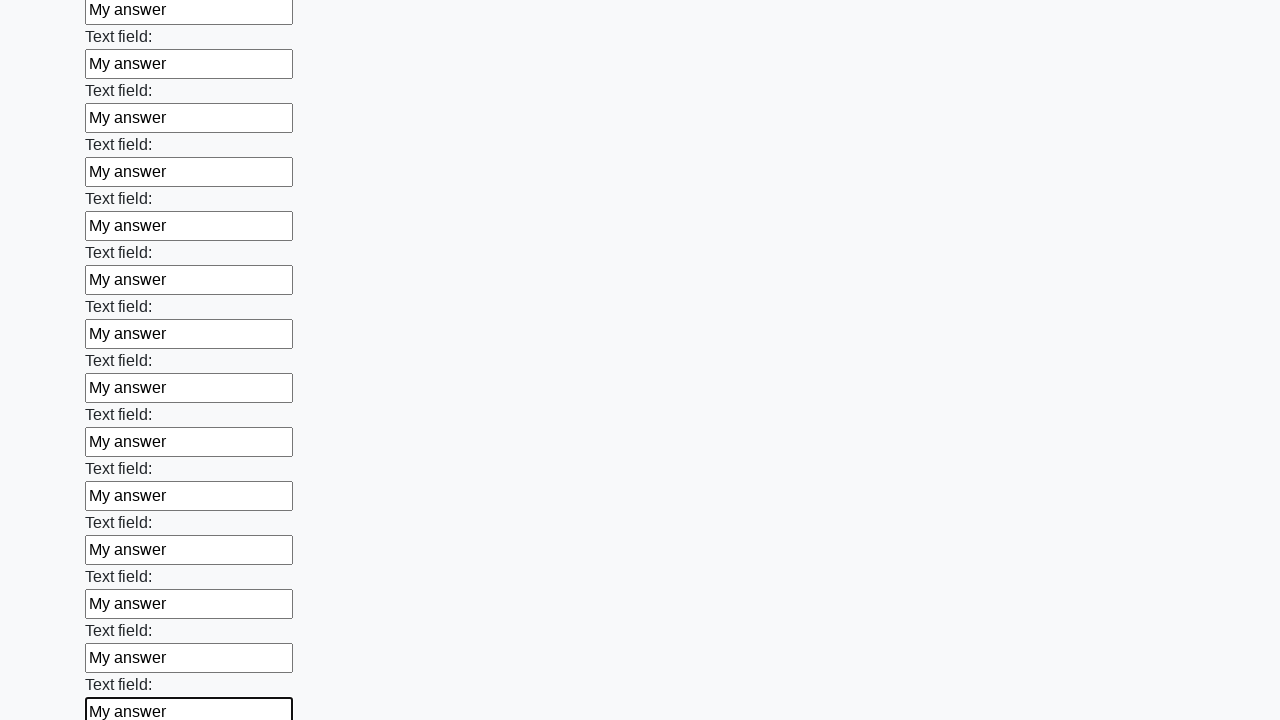

Filled an input field with 'My answer' on input >> nth=44
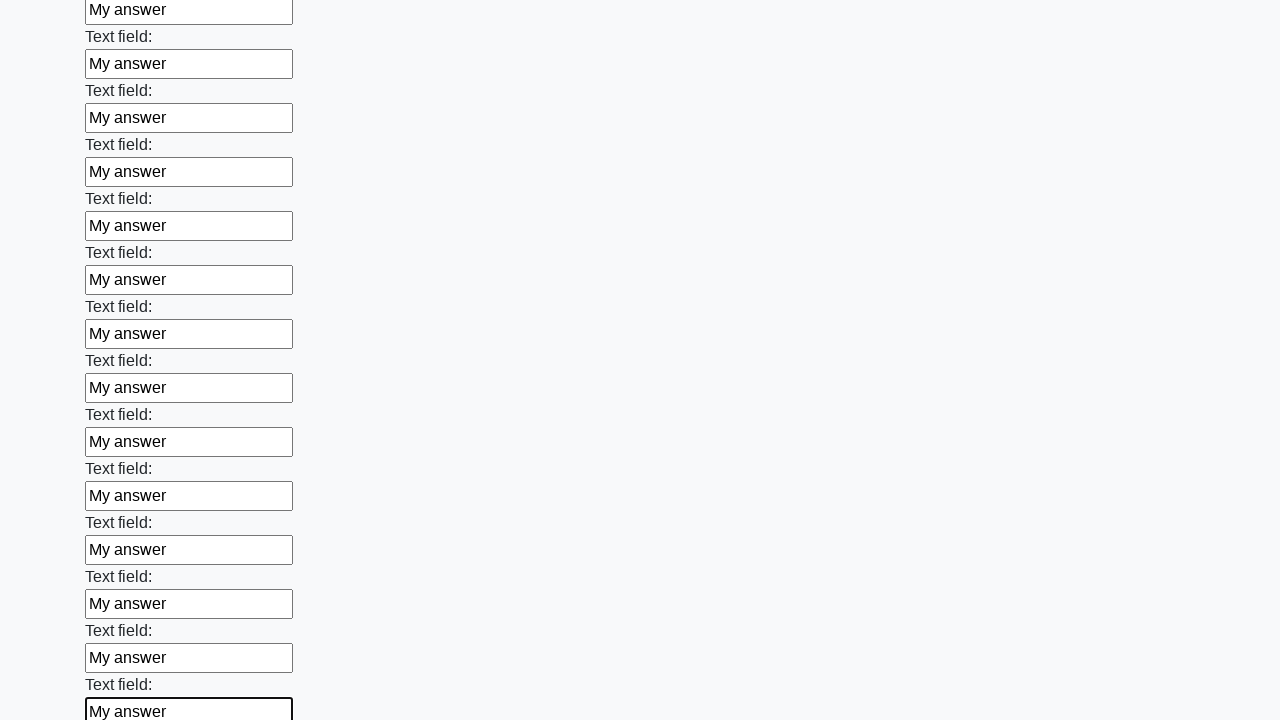

Filled an input field with 'My answer' on input >> nth=45
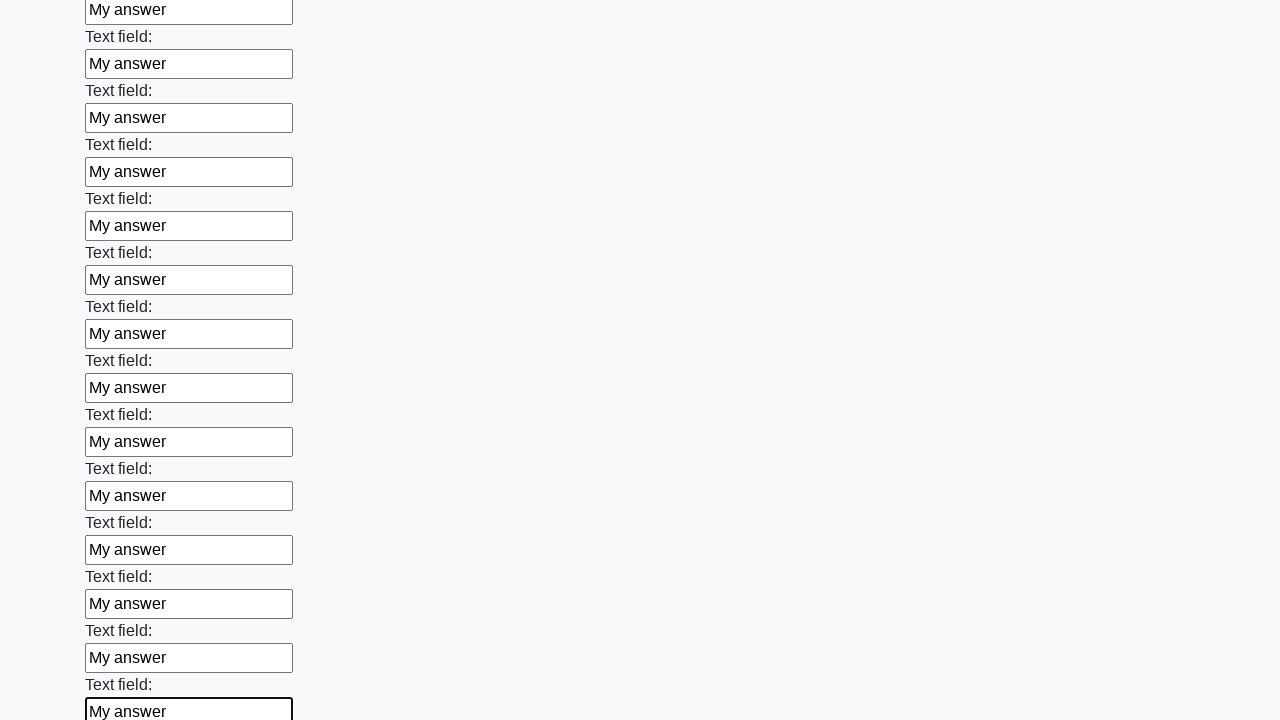

Filled an input field with 'My answer' on input >> nth=46
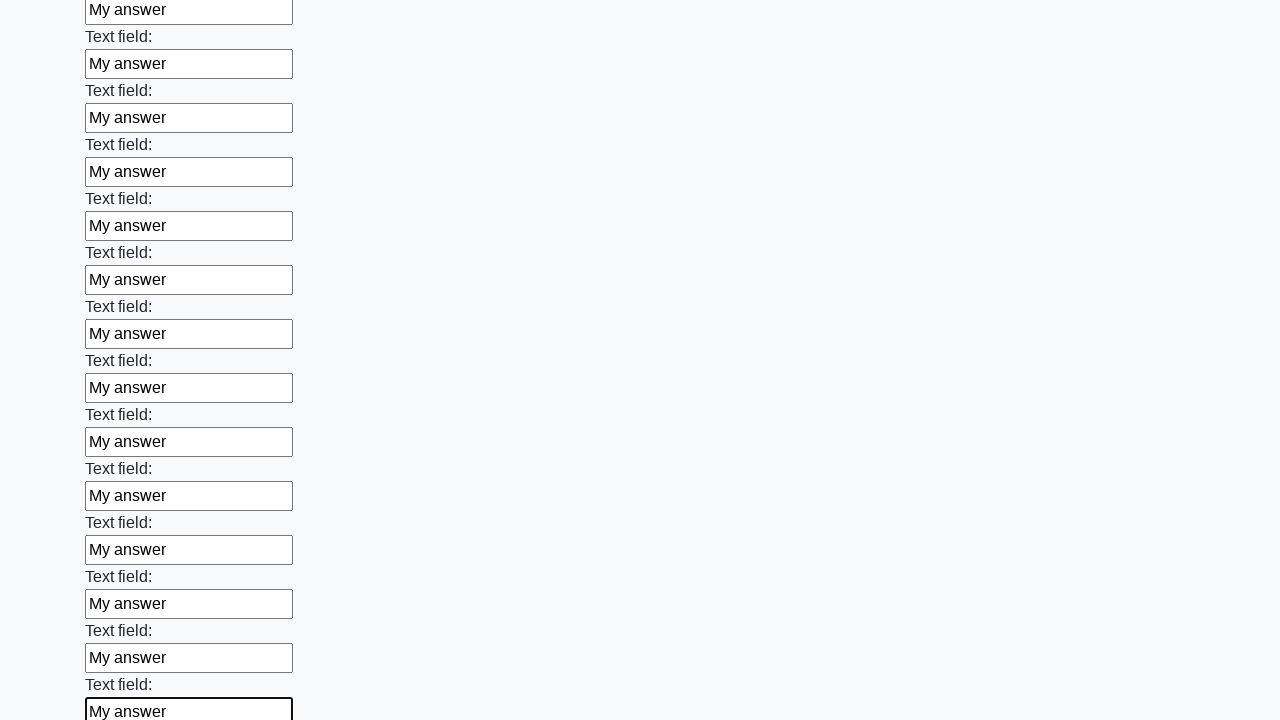

Filled an input field with 'My answer' on input >> nth=47
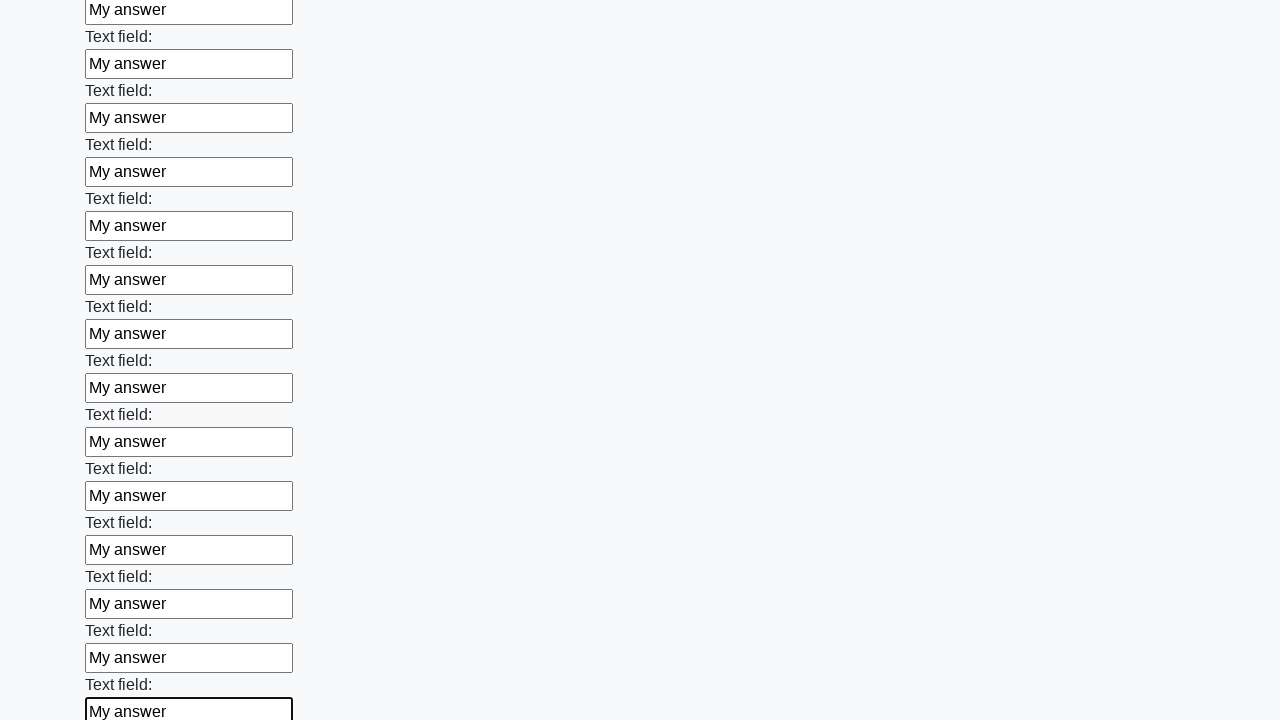

Filled an input field with 'My answer' on input >> nth=48
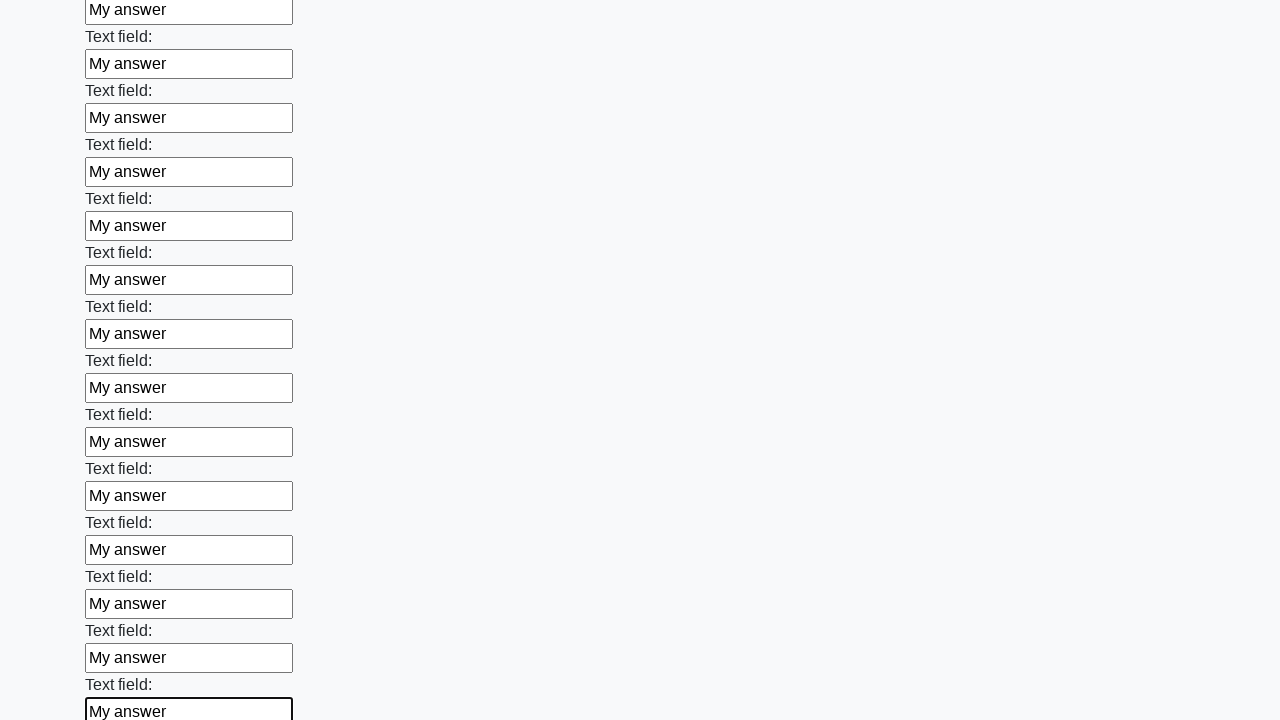

Filled an input field with 'My answer' on input >> nth=49
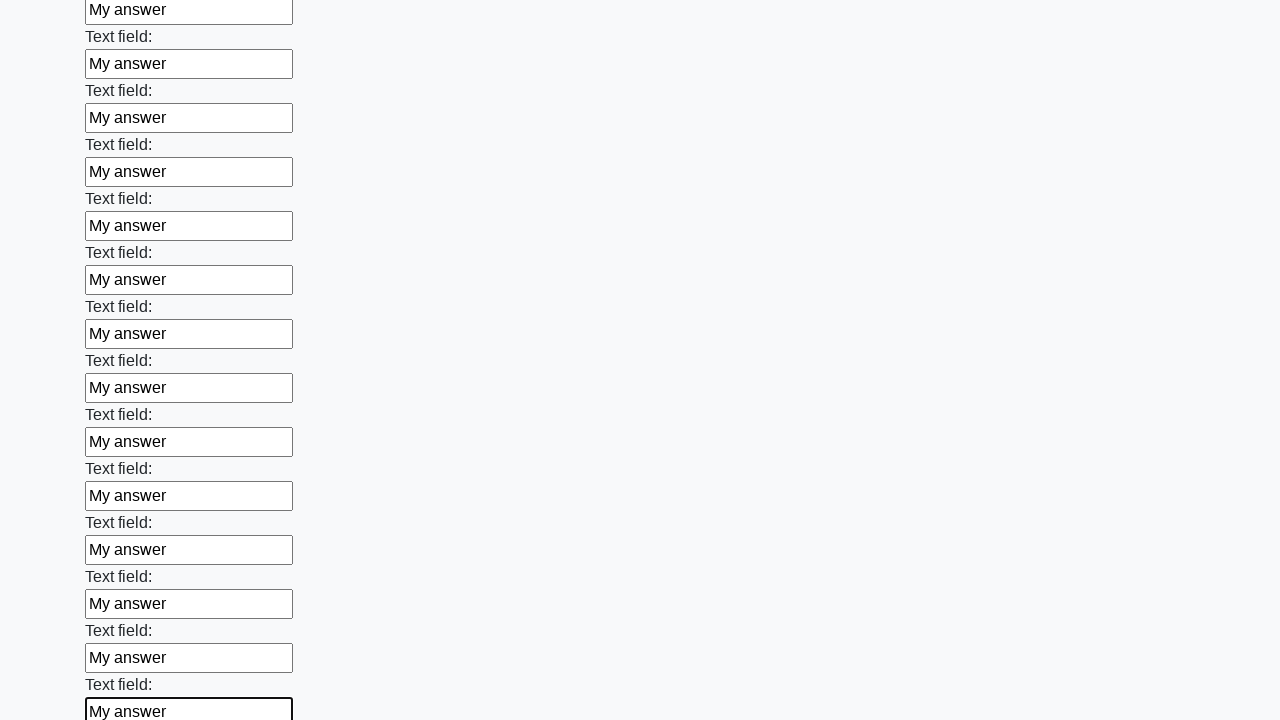

Filled an input field with 'My answer' on input >> nth=50
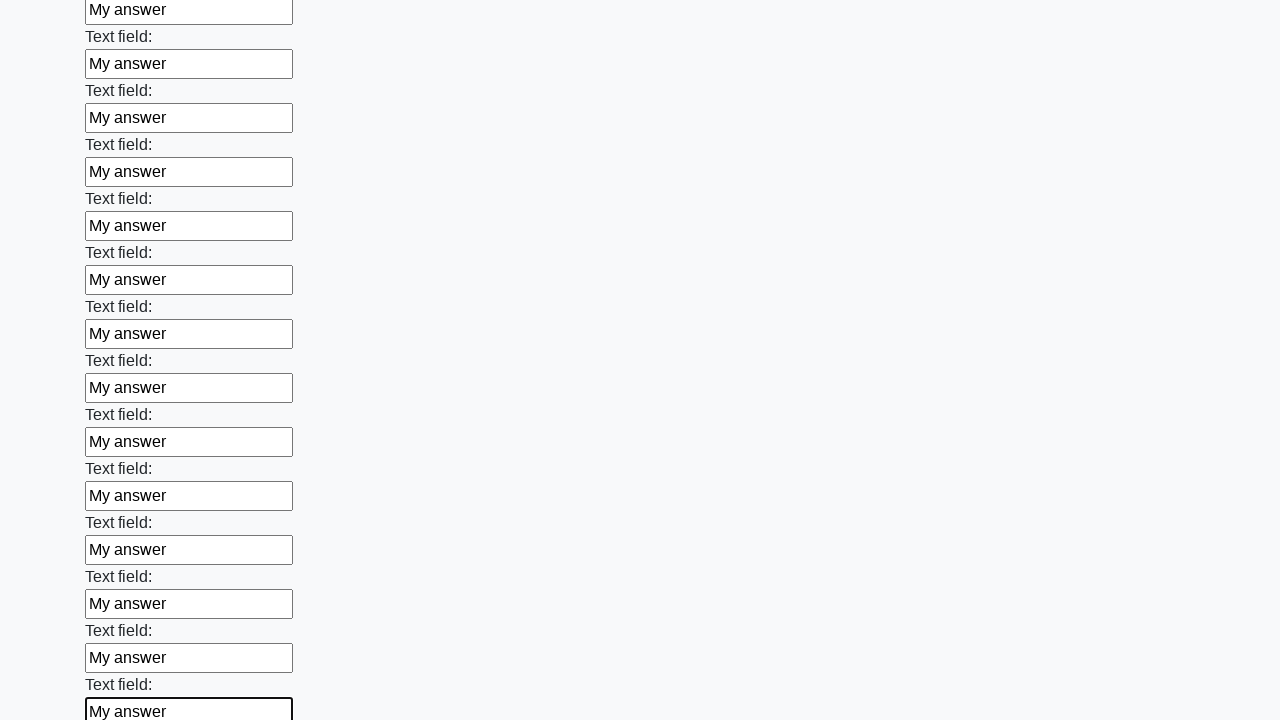

Filled an input field with 'My answer' on input >> nth=51
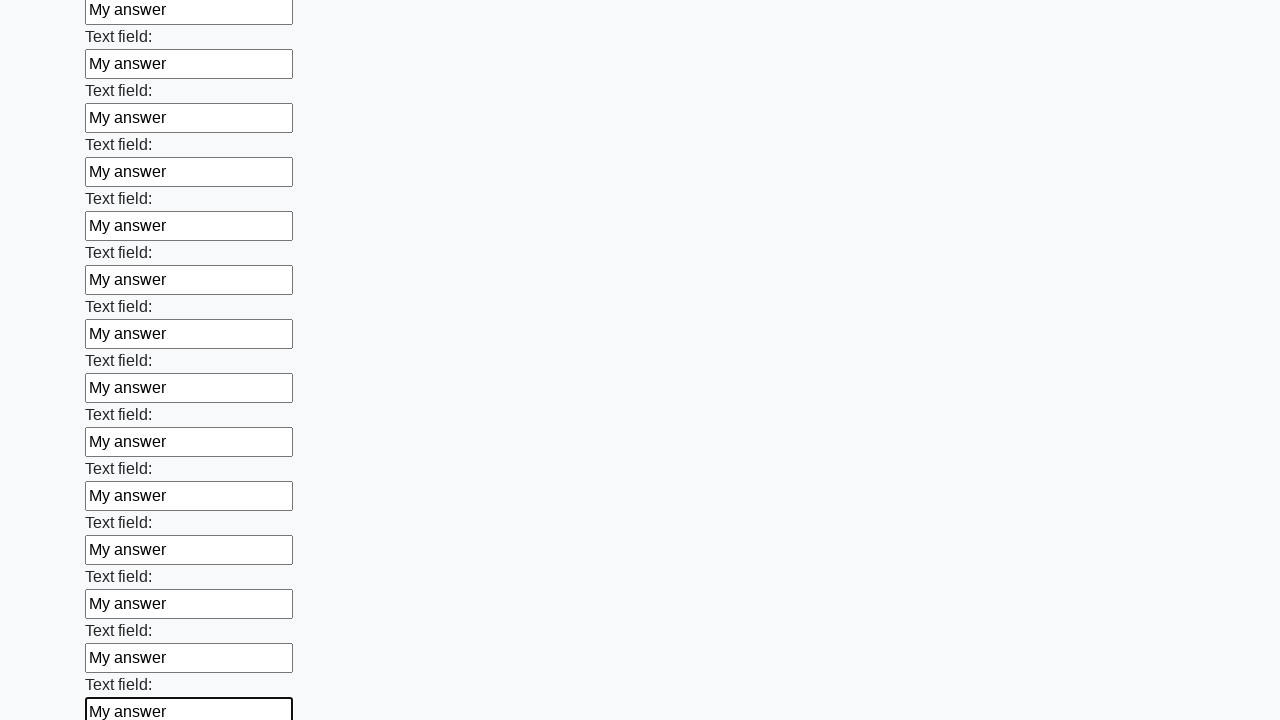

Filled an input field with 'My answer' on input >> nth=52
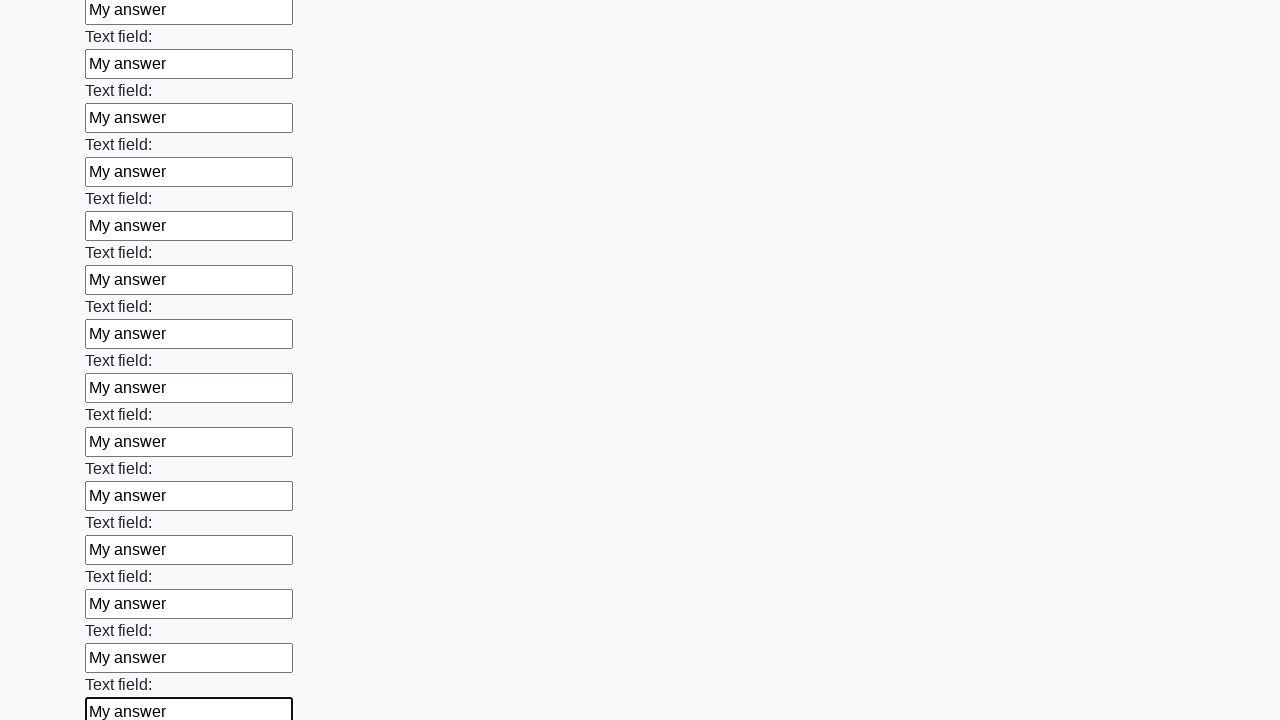

Filled an input field with 'My answer' on input >> nth=53
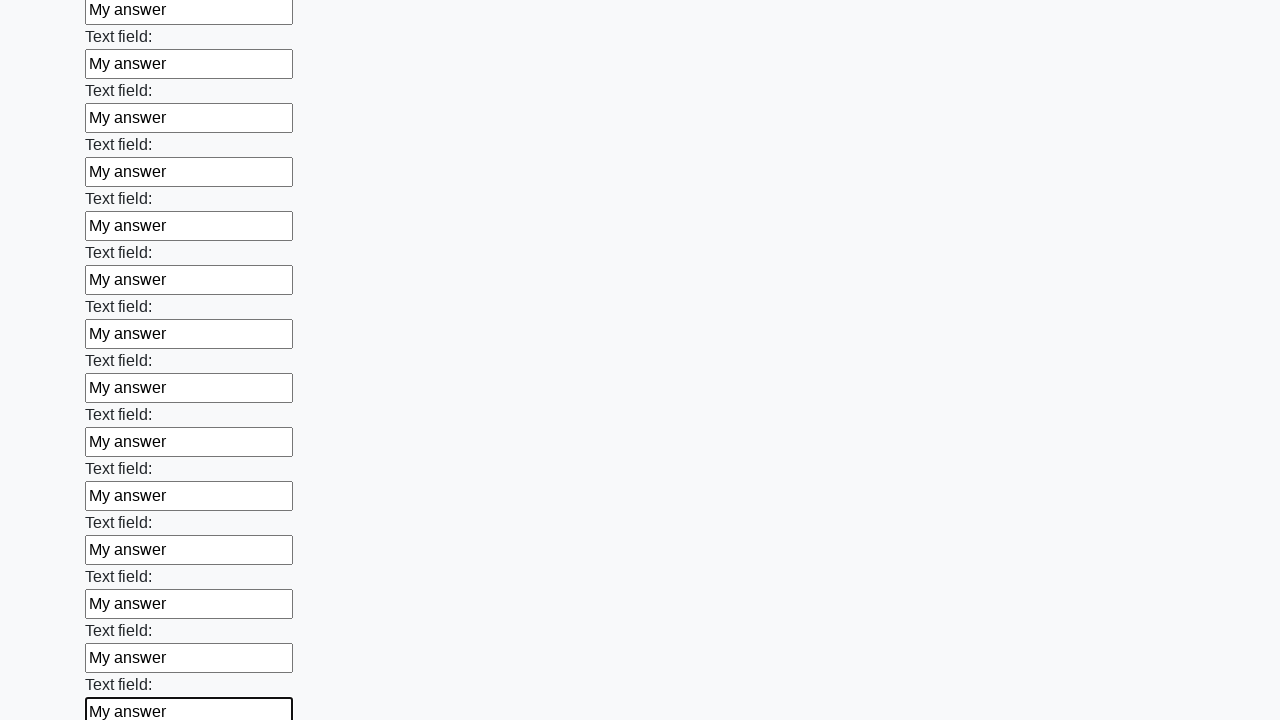

Filled an input field with 'My answer' on input >> nth=54
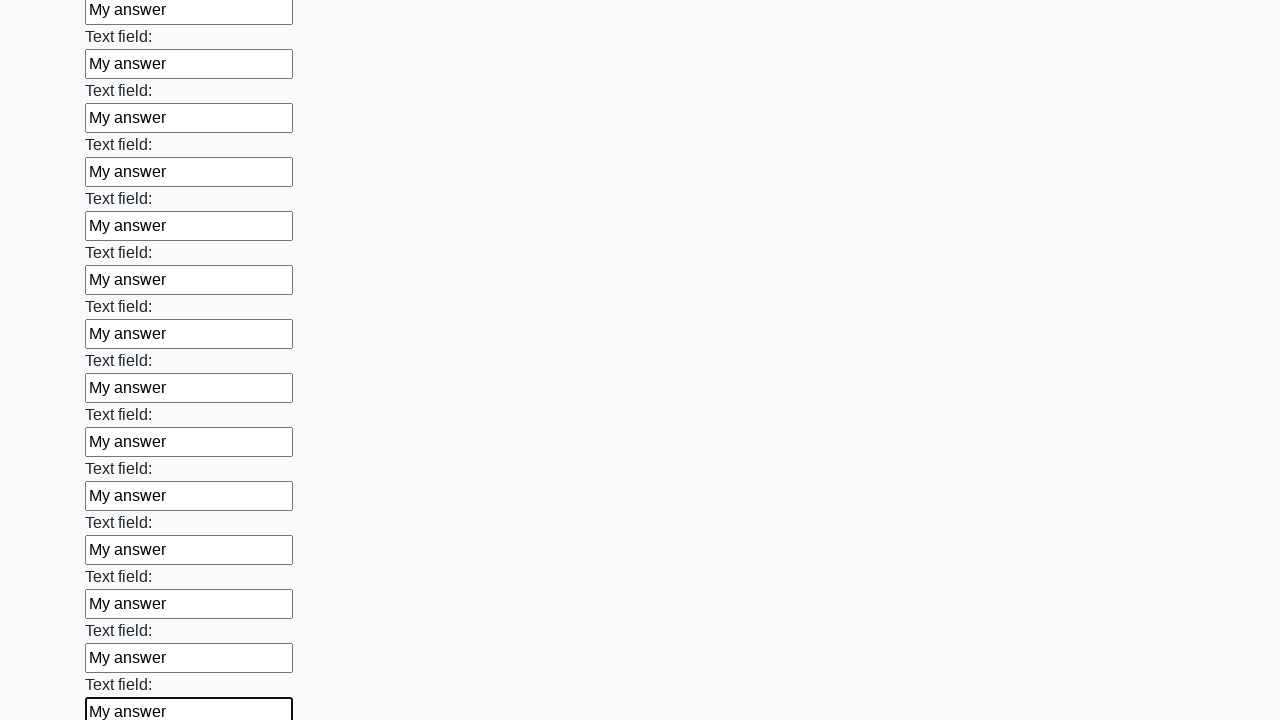

Filled an input field with 'My answer' on input >> nth=55
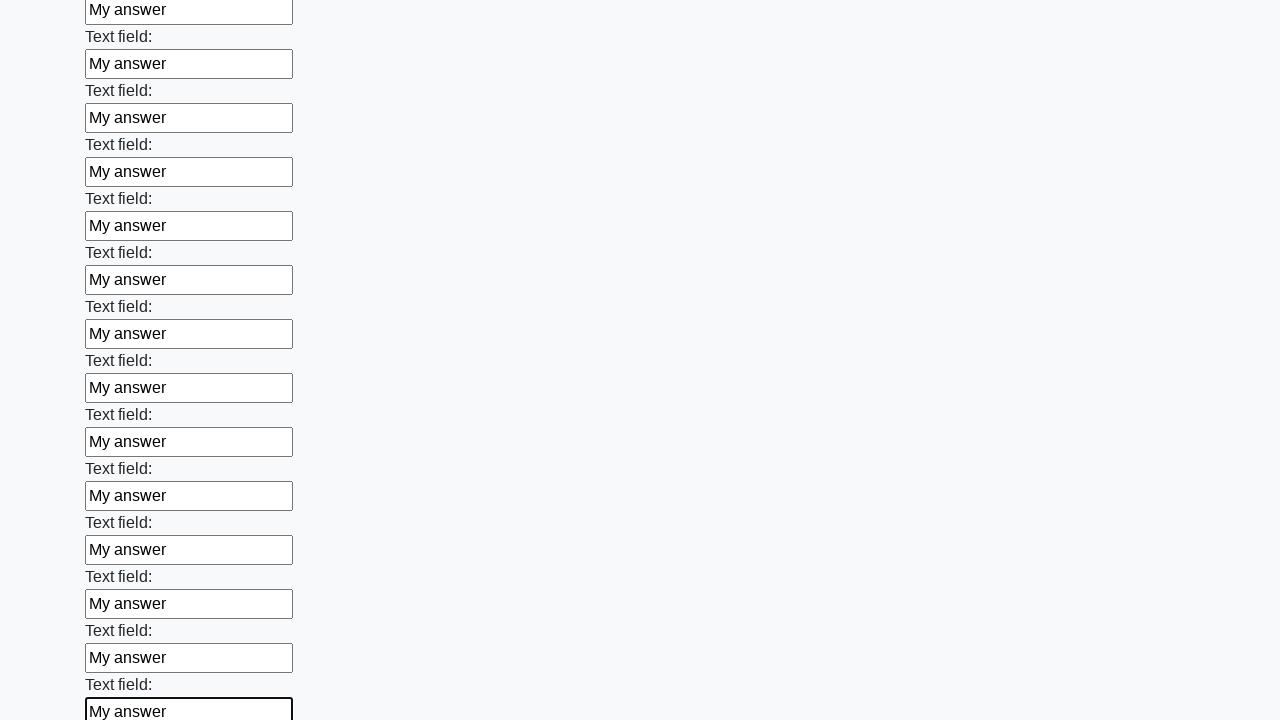

Filled an input field with 'My answer' on input >> nth=56
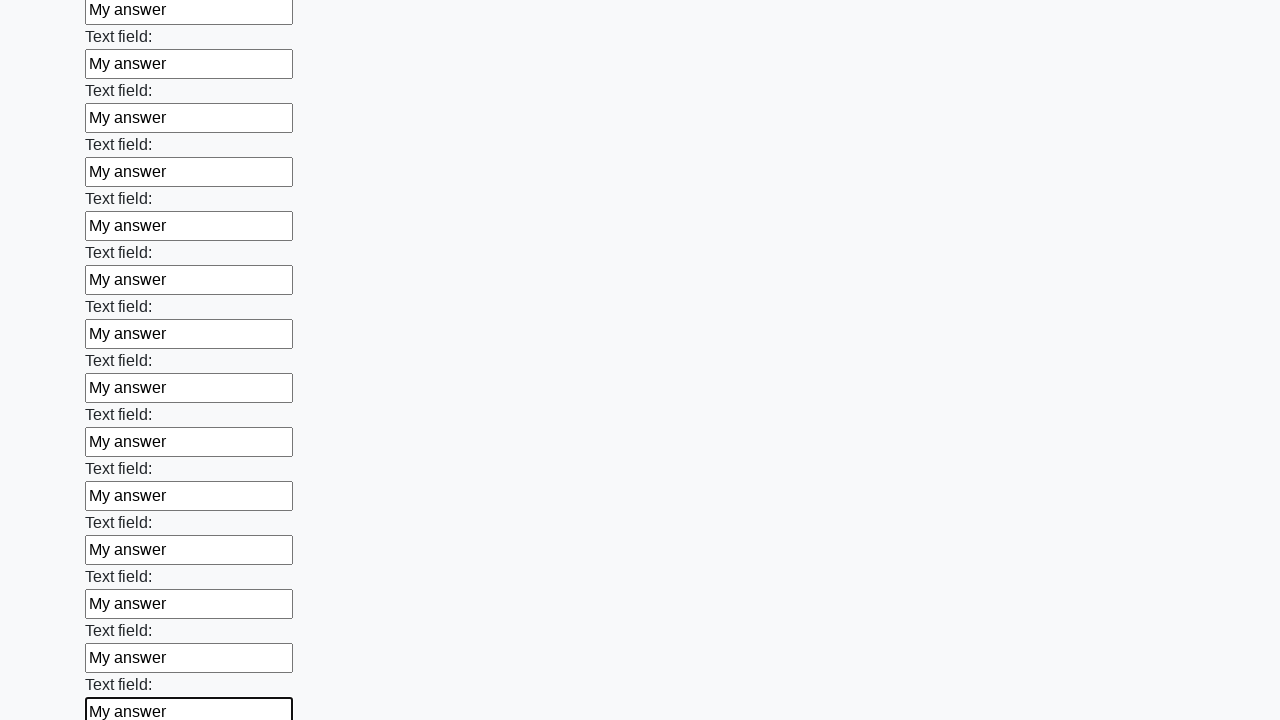

Filled an input field with 'My answer' on input >> nth=57
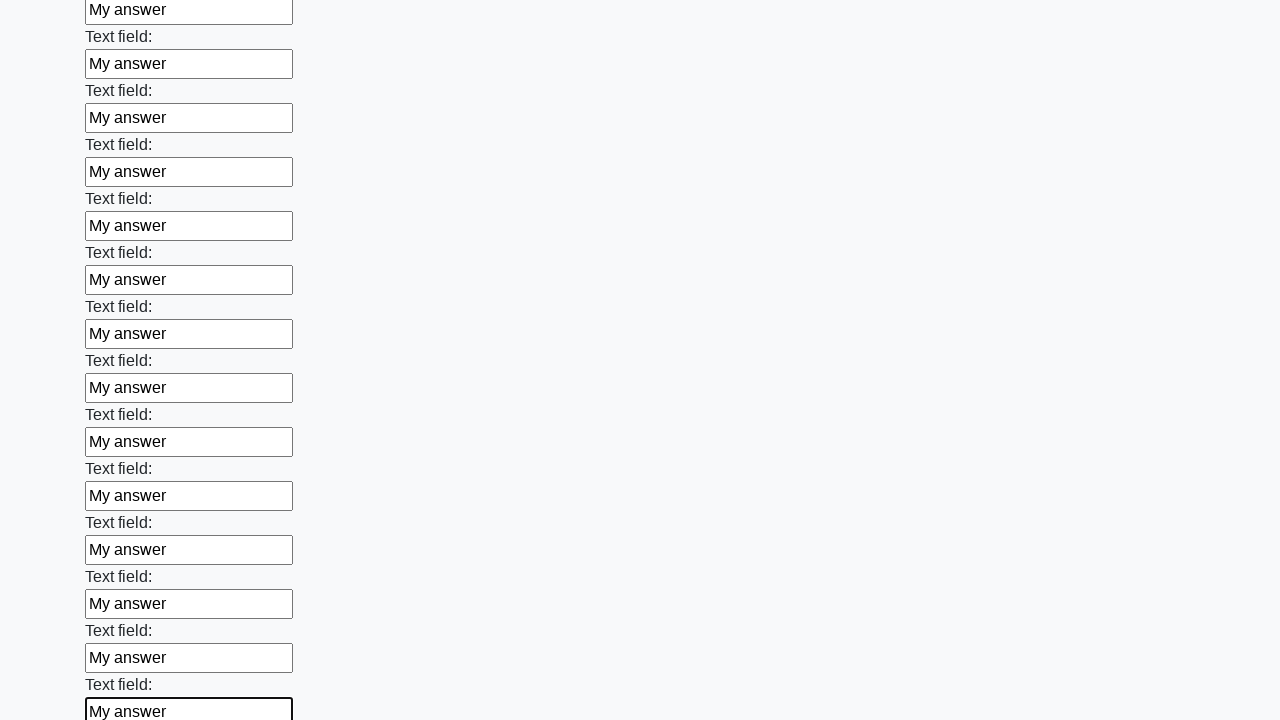

Filled an input field with 'My answer' on input >> nth=58
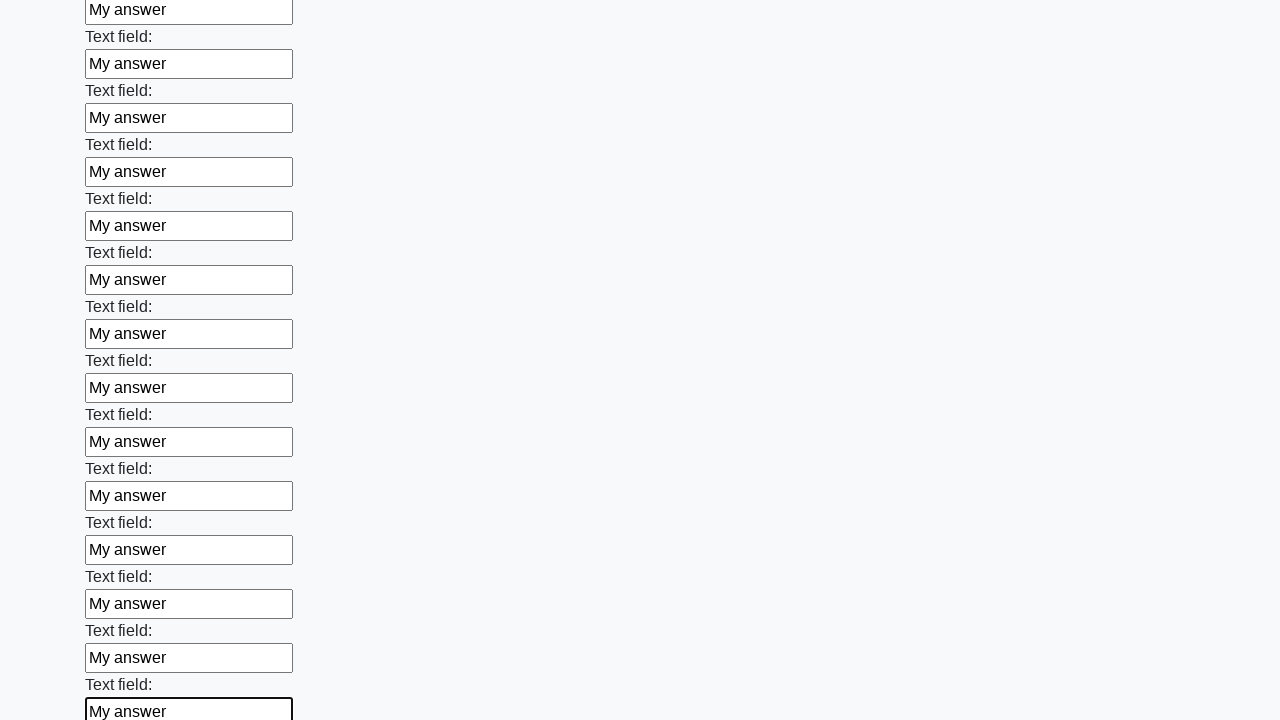

Filled an input field with 'My answer' on input >> nth=59
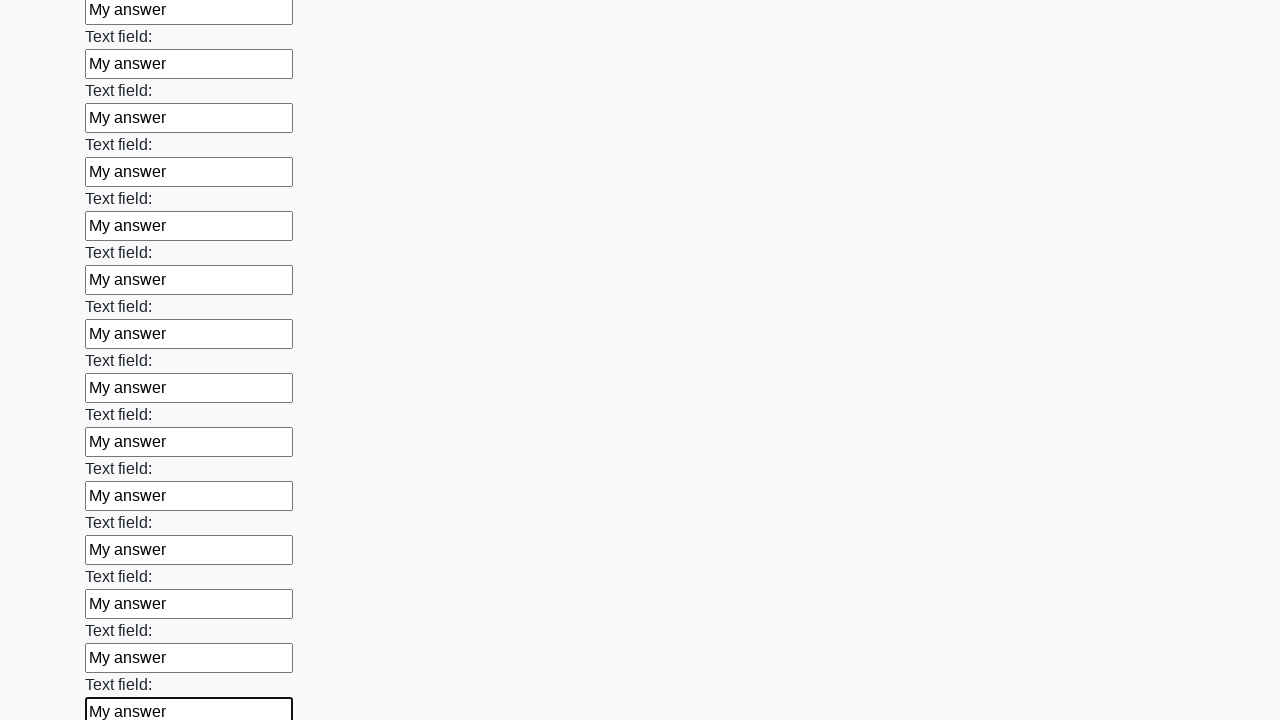

Filled an input field with 'My answer' on input >> nth=60
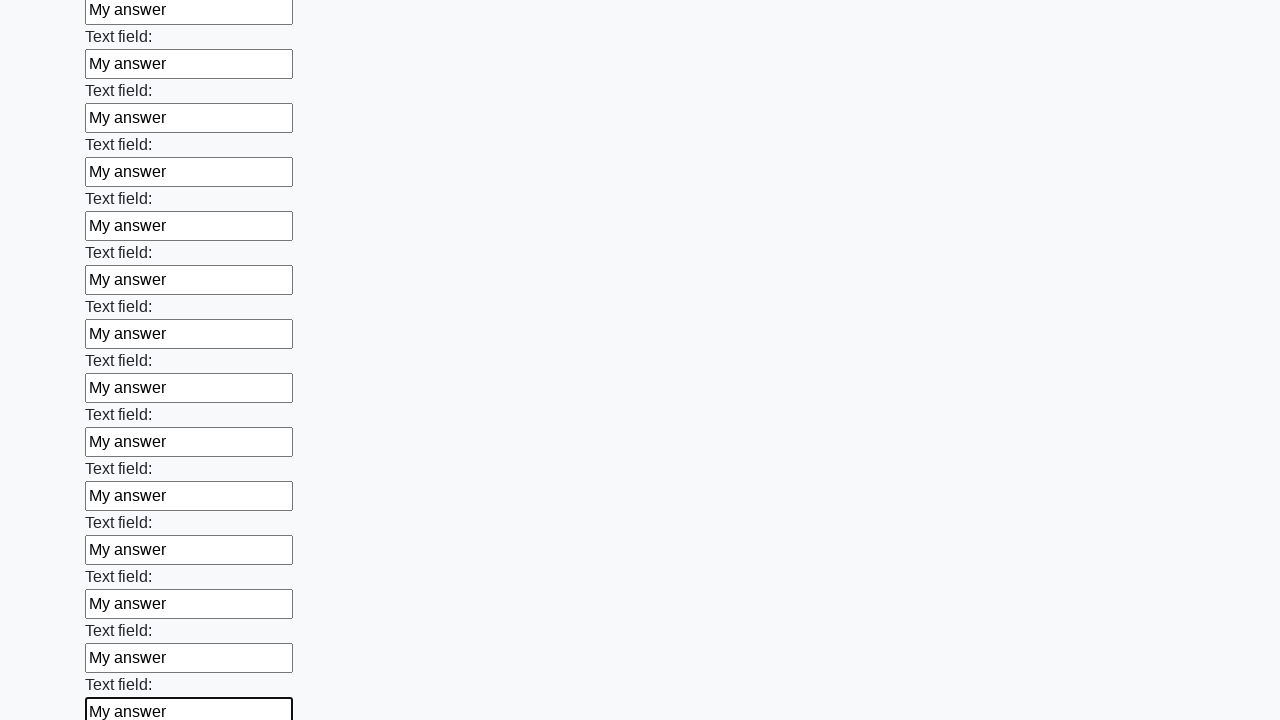

Filled an input field with 'My answer' on input >> nth=61
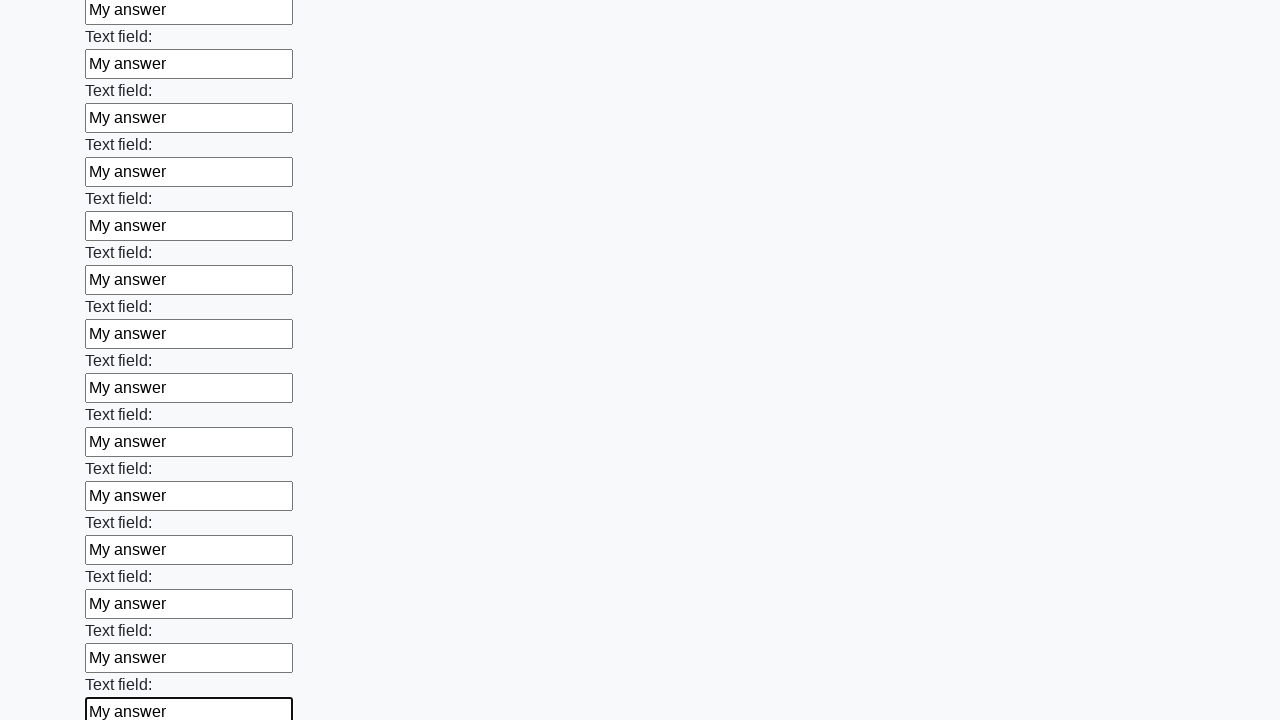

Filled an input field with 'My answer' on input >> nth=62
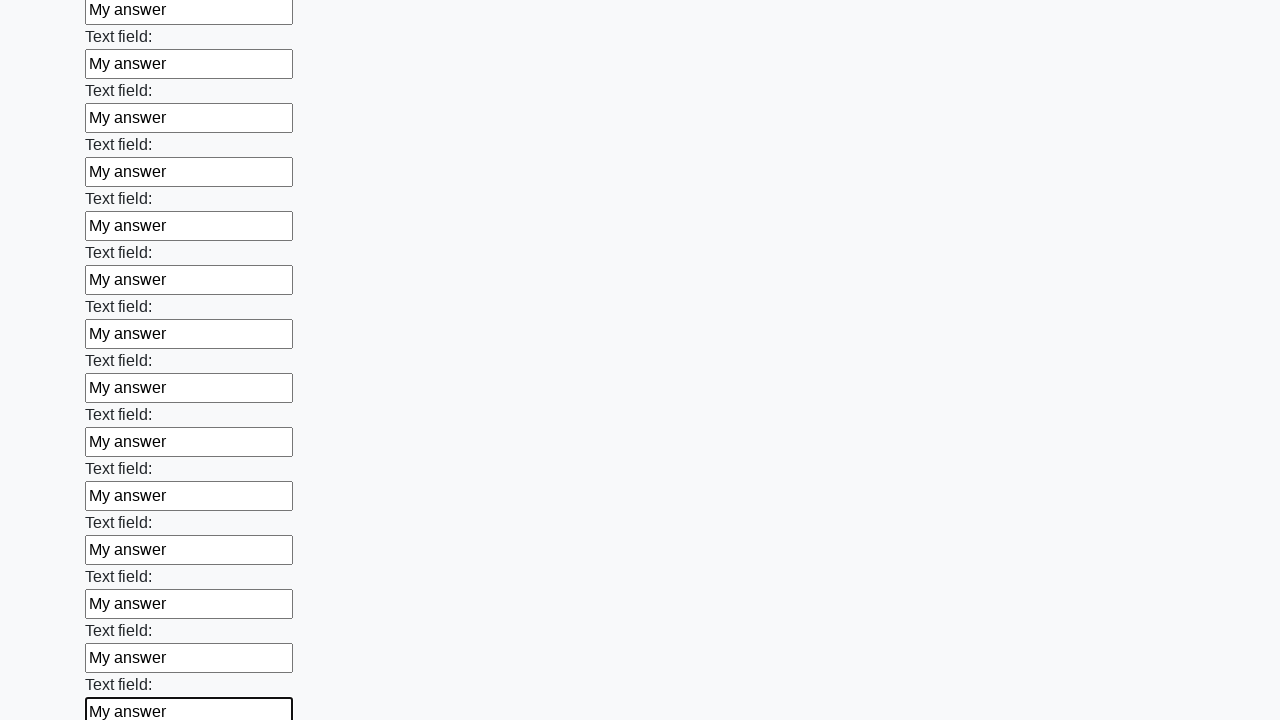

Filled an input field with 'My answer' on input >> nth=63
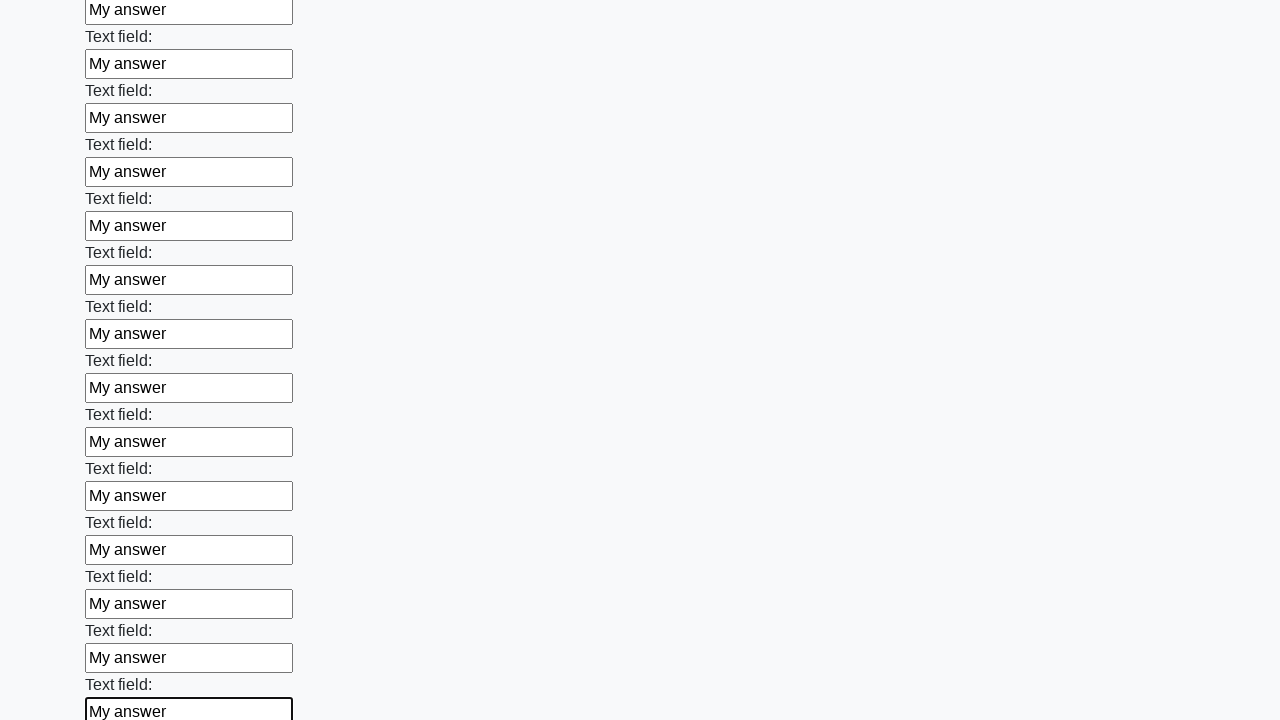

Filled an input field with 'My answer' on input >> nth=64
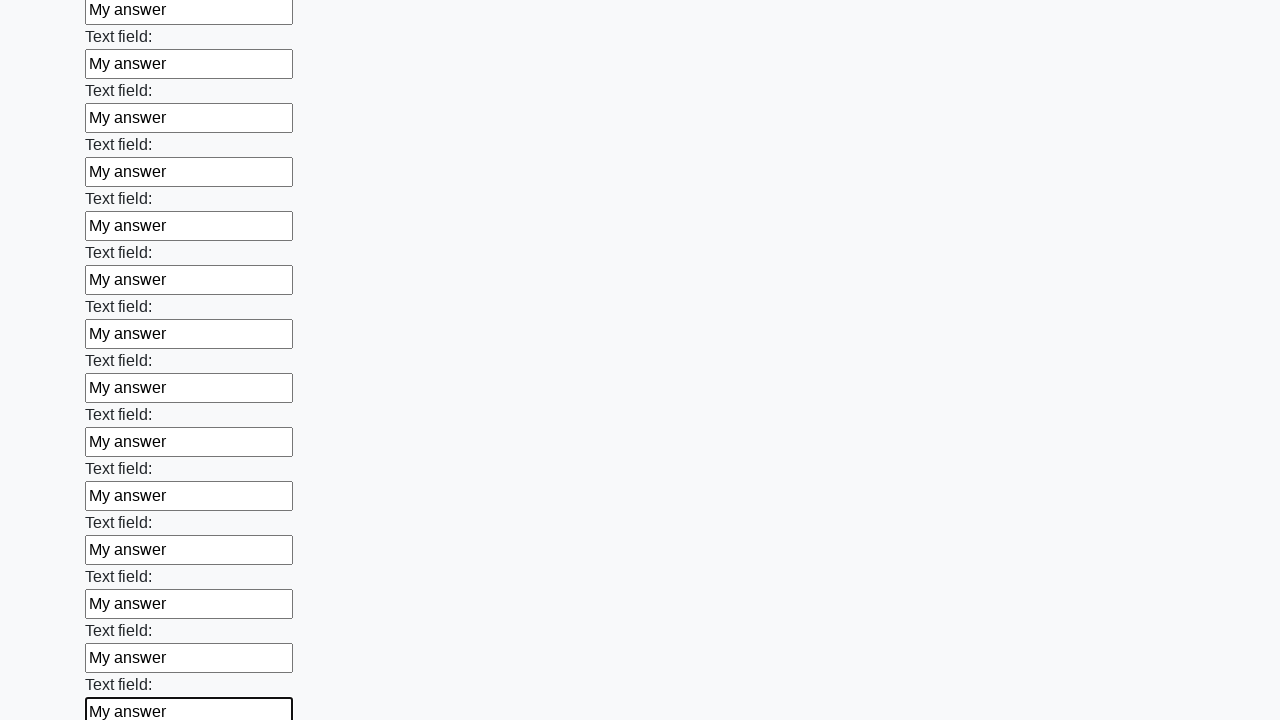

Filled an input field with 'My answer' on input >> nth=65
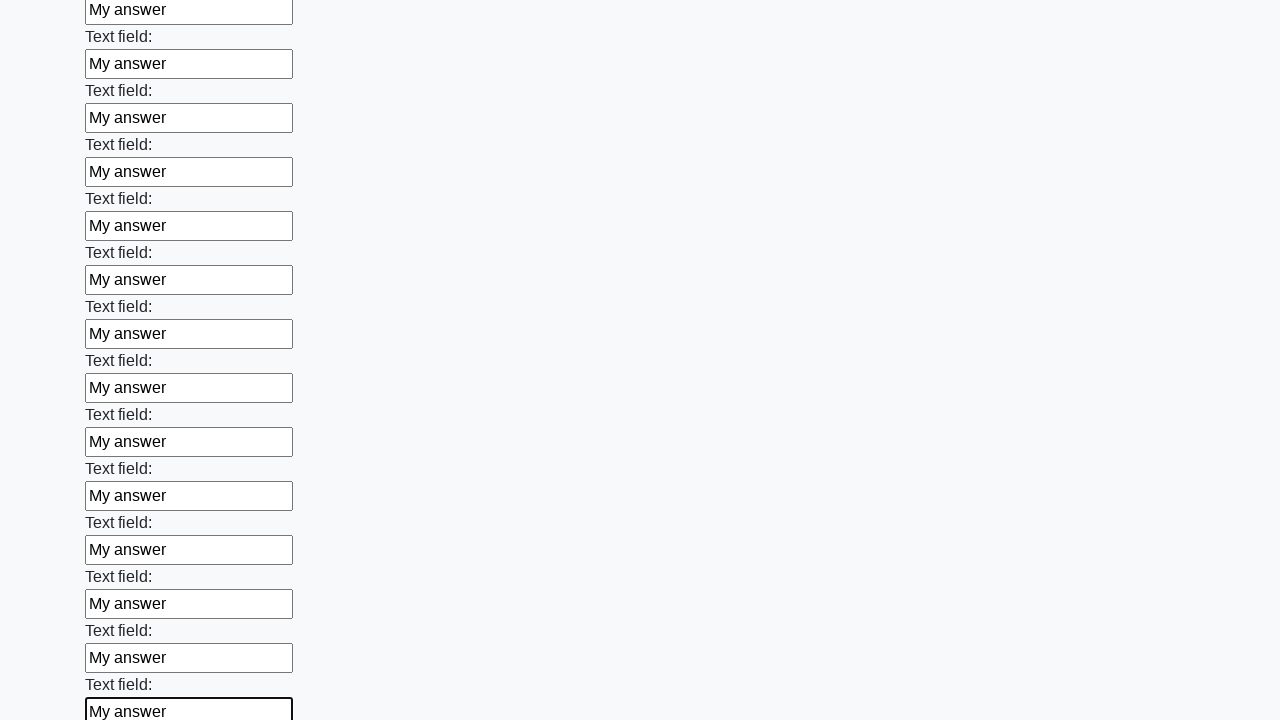

Filled an input field with 'My answer' on input >> nth=66
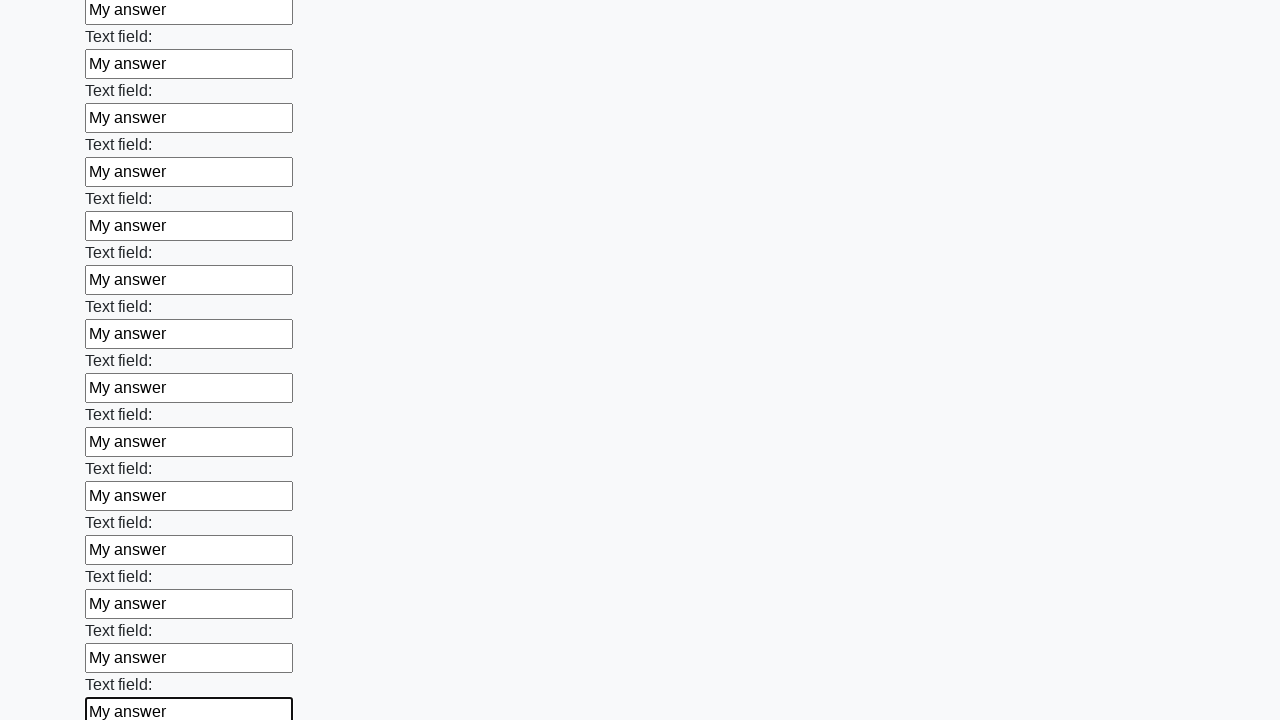

Filled an input field with 'My answer' on input >> nth=67
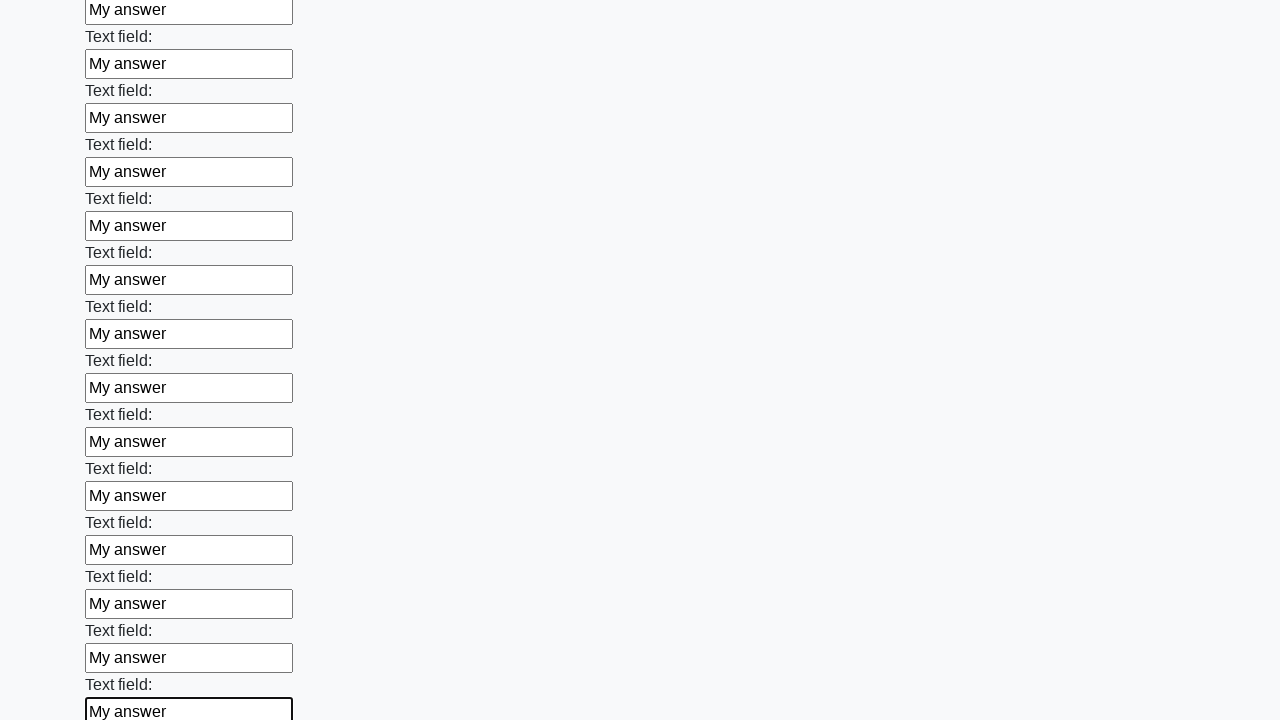

Filled an input field with 'My answer' on input >> nth=68
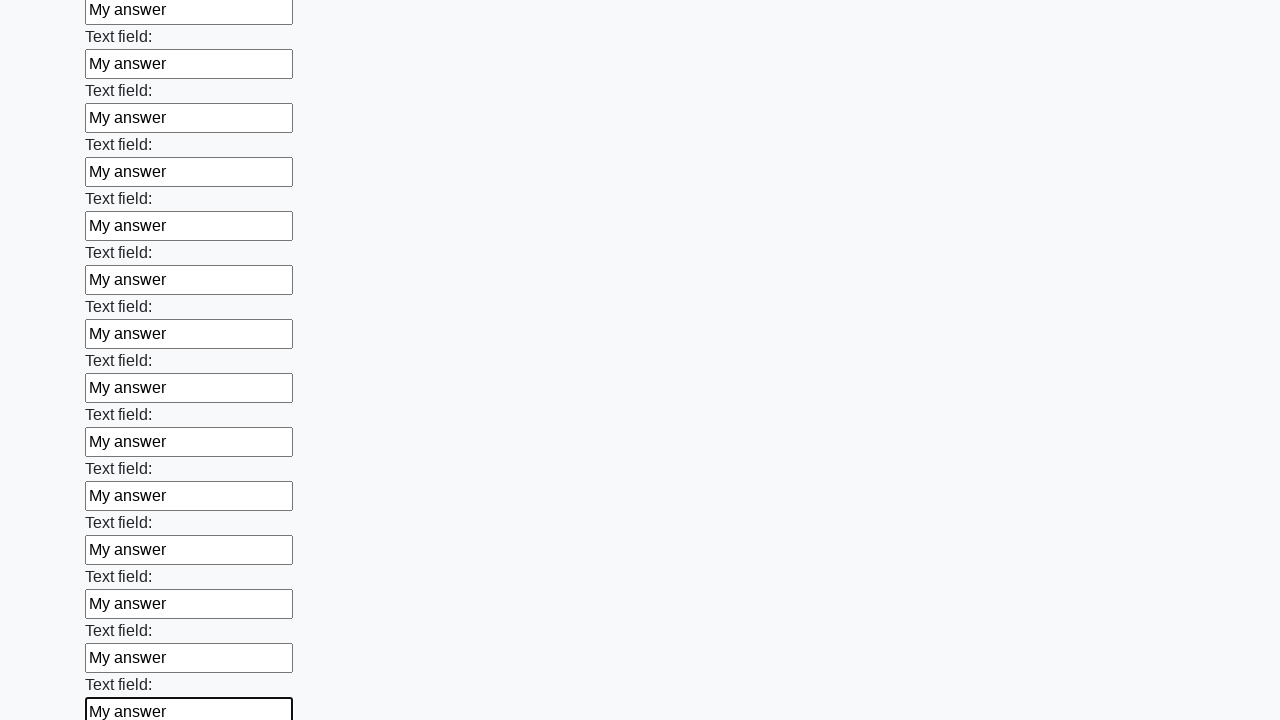

Filled an input field with 'My answer' on input >> nth=69
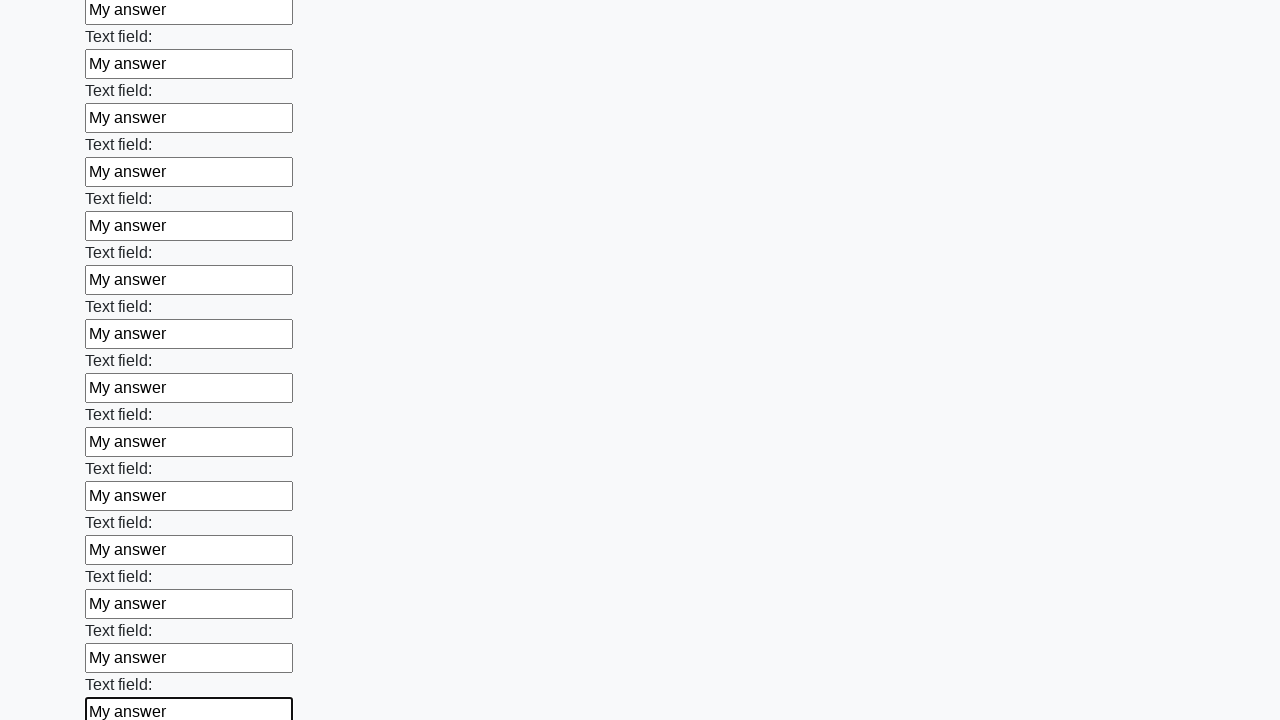

Filled an input field with 'My answer' on input >> nth=70
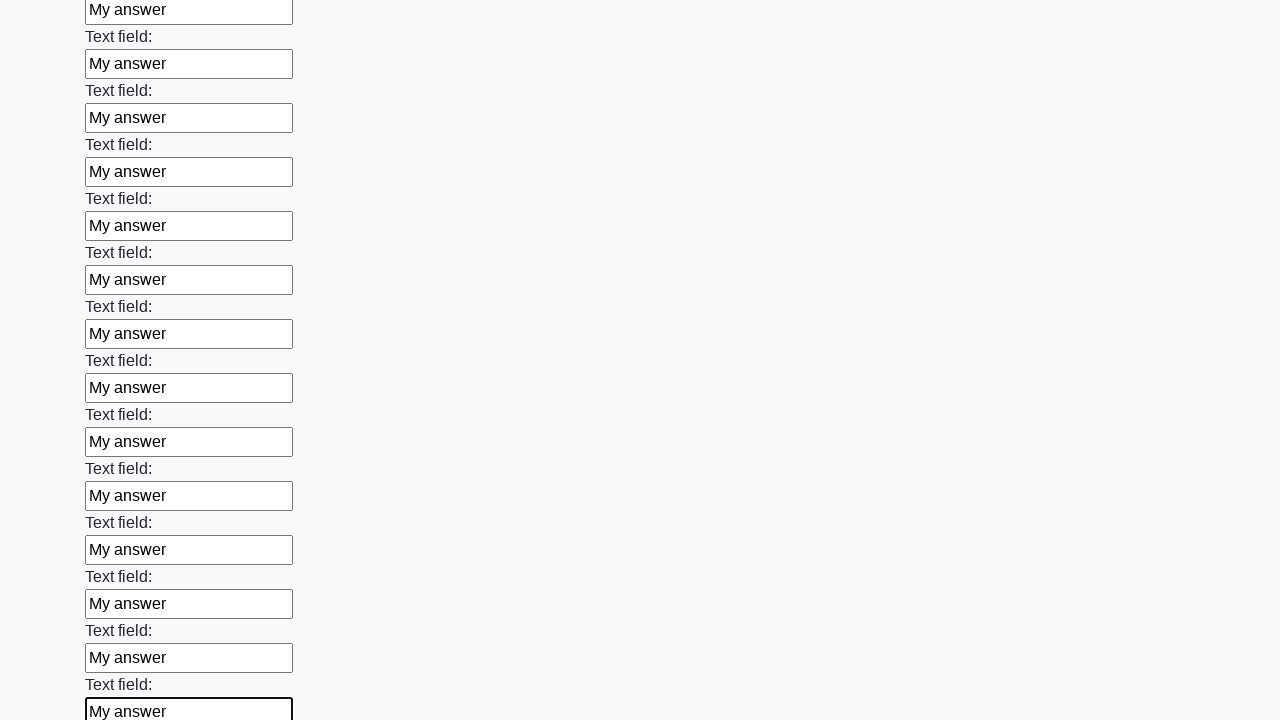

Filled an input field with 'My answer' on input >> nth=71
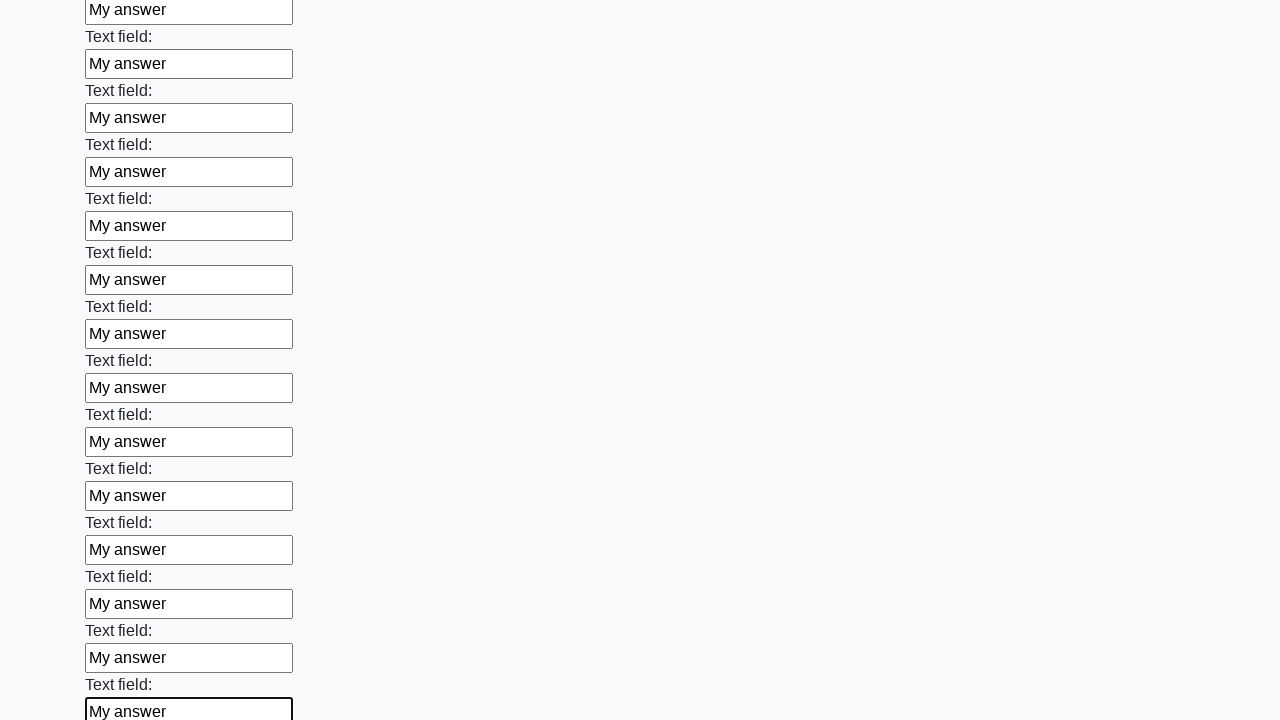

Filled an input field with 'My answer' on input >> nth=72
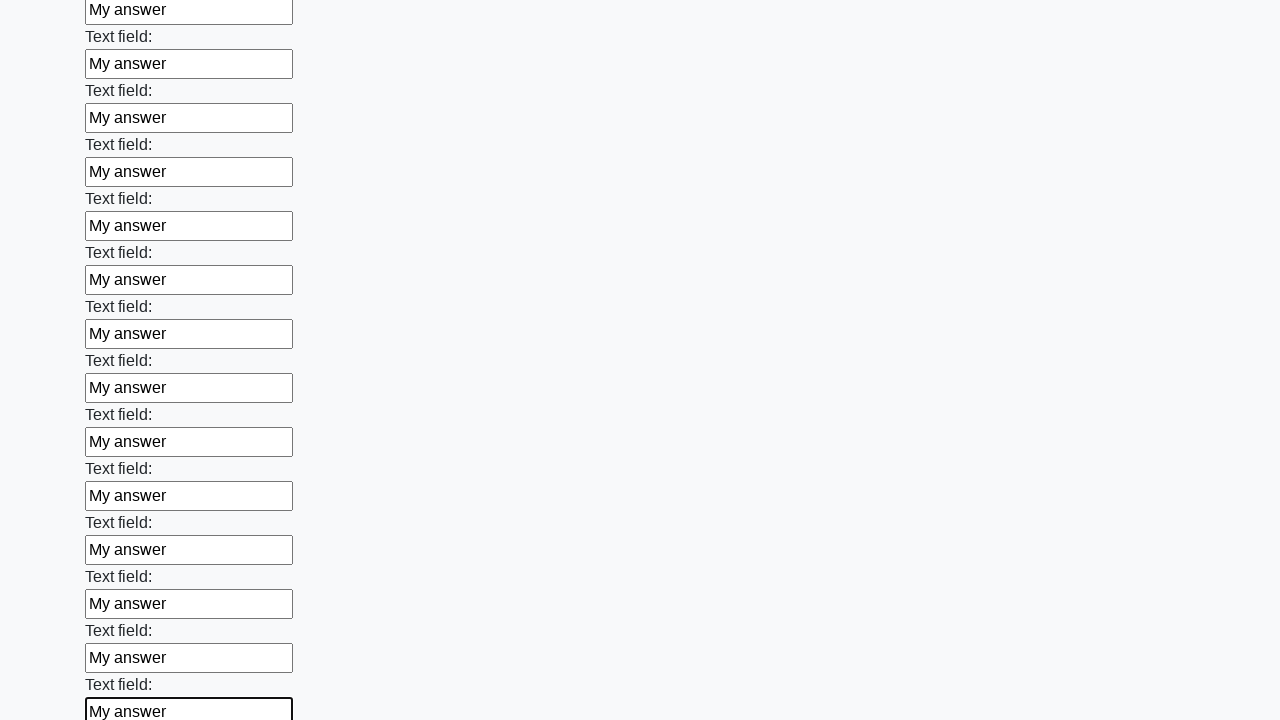

Filled an input field with 'My answer' on input >> nth=73
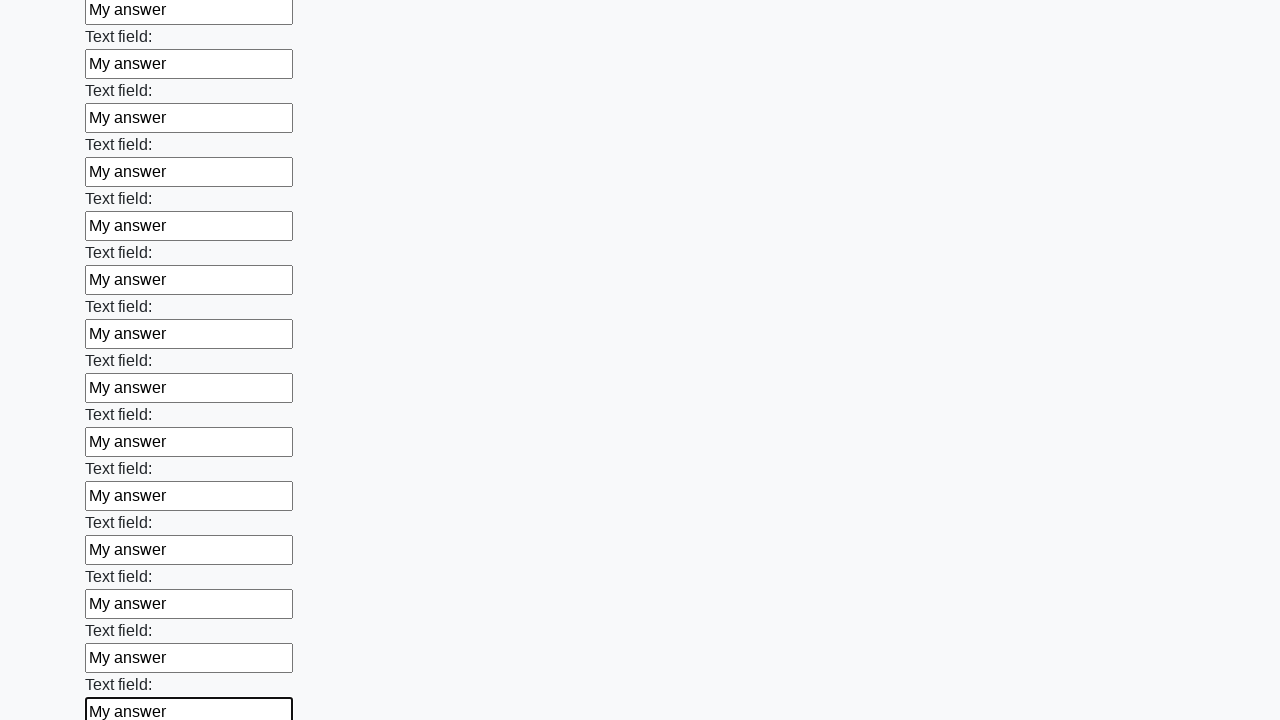

Filled an input field with 'My answer' on input >> nth=74
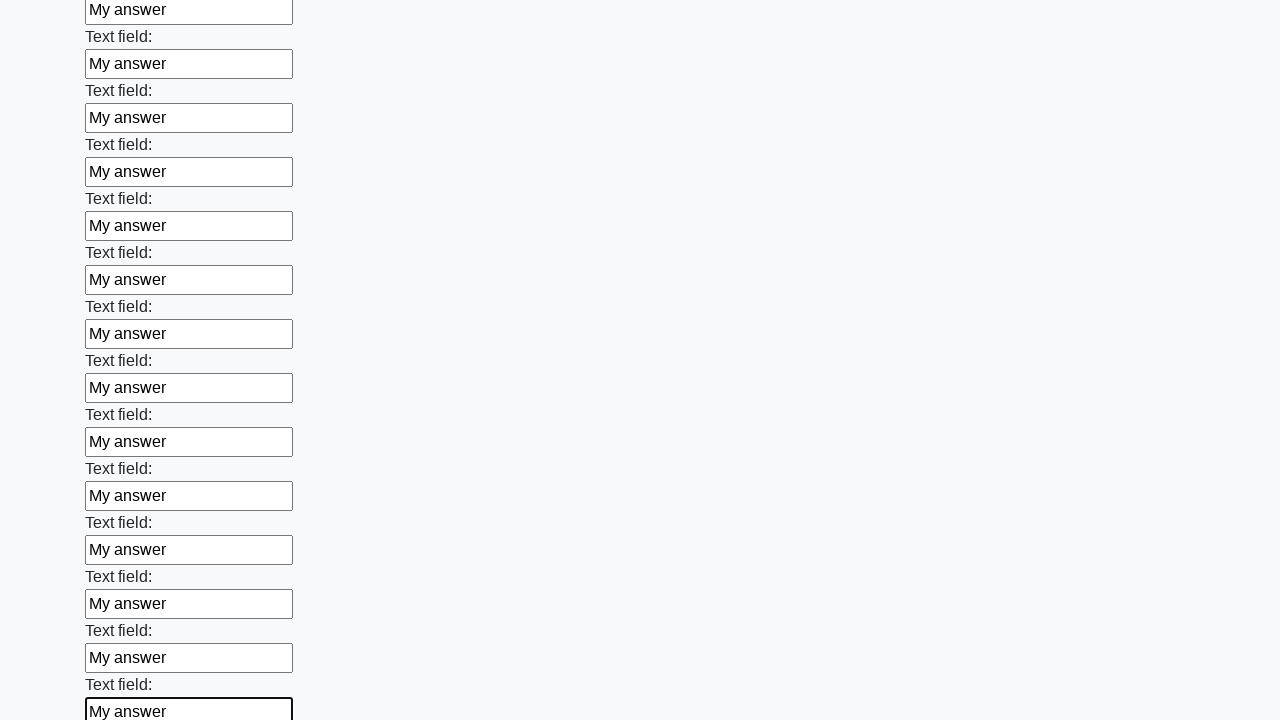

Filled an input field with 'My answer' on input >> nth=75
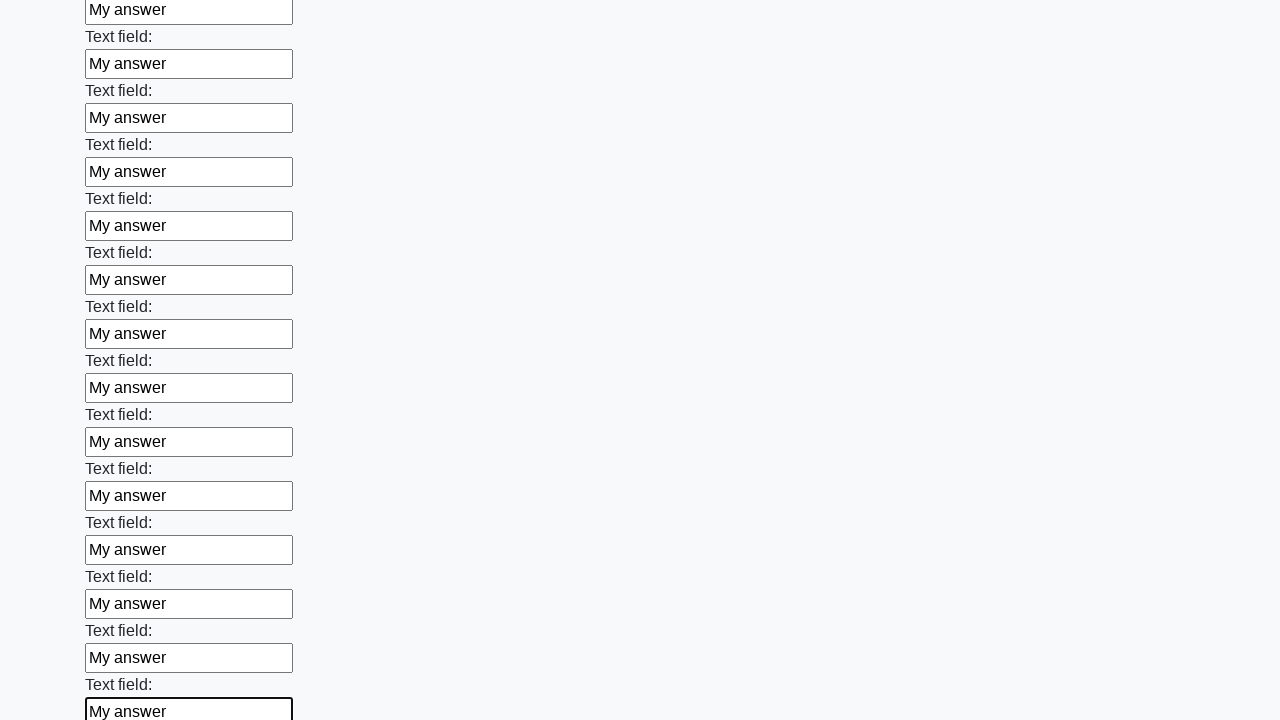

Filled an input field with 'My answer' on input >> nth=76
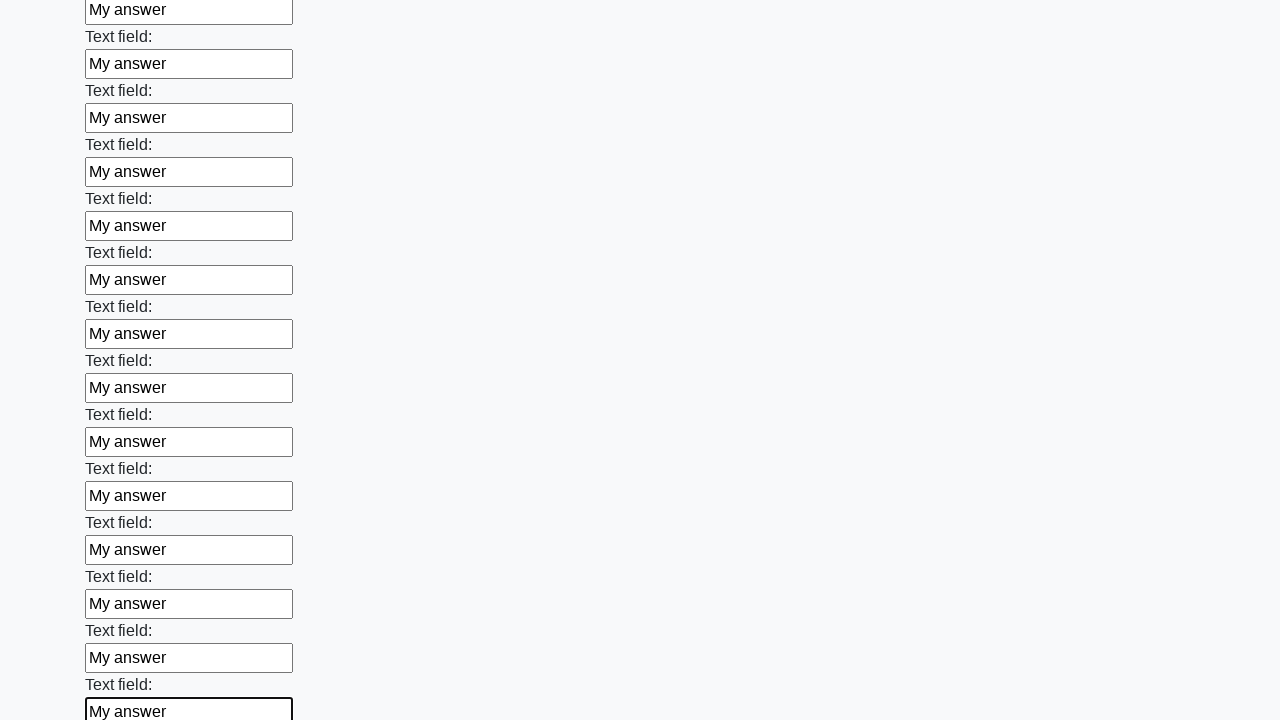

Filled an input field with 'My answer' on input >> nth=77
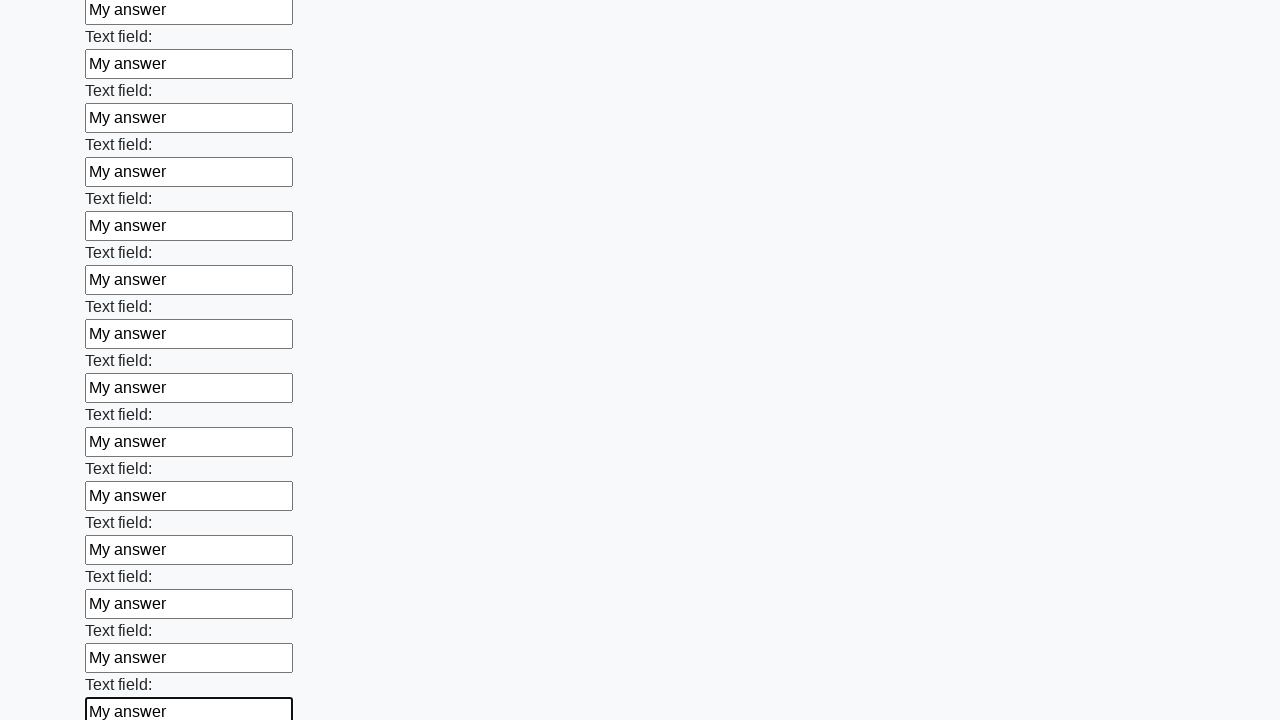

Filled an input field with 'My answer' on input >> nth=78
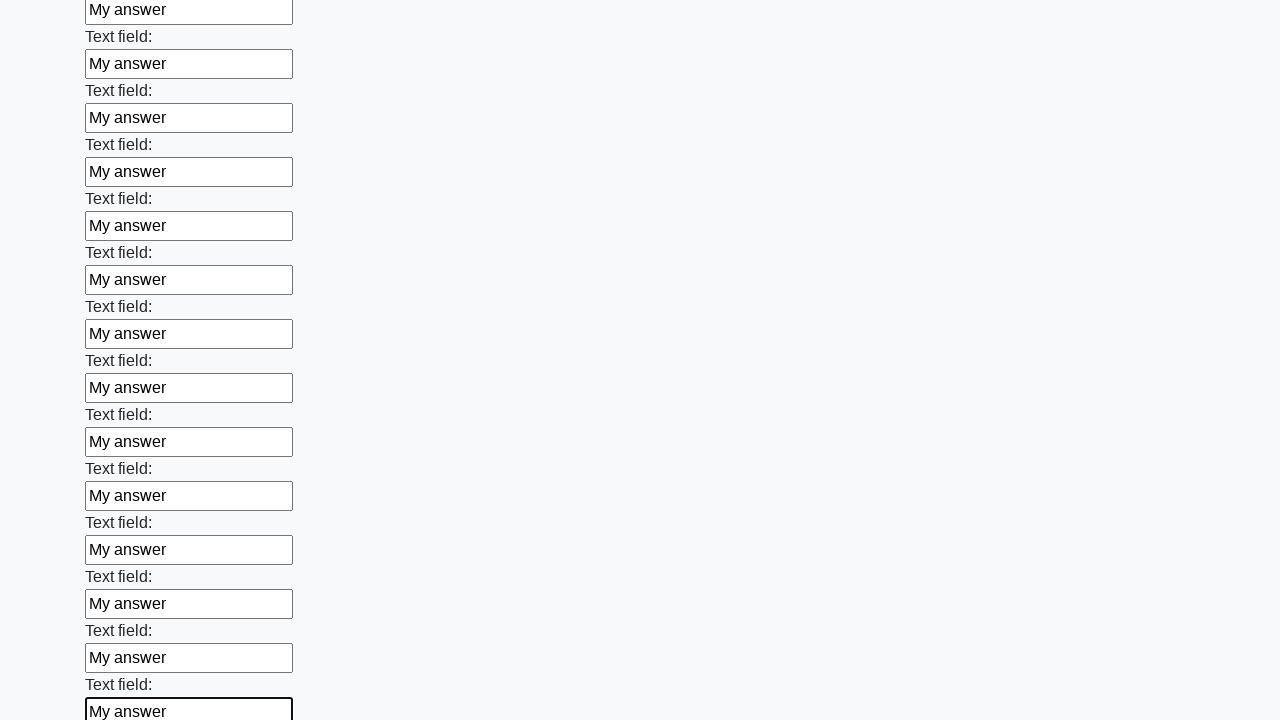

Filled an input field with 'My answer' on input >> nth=79
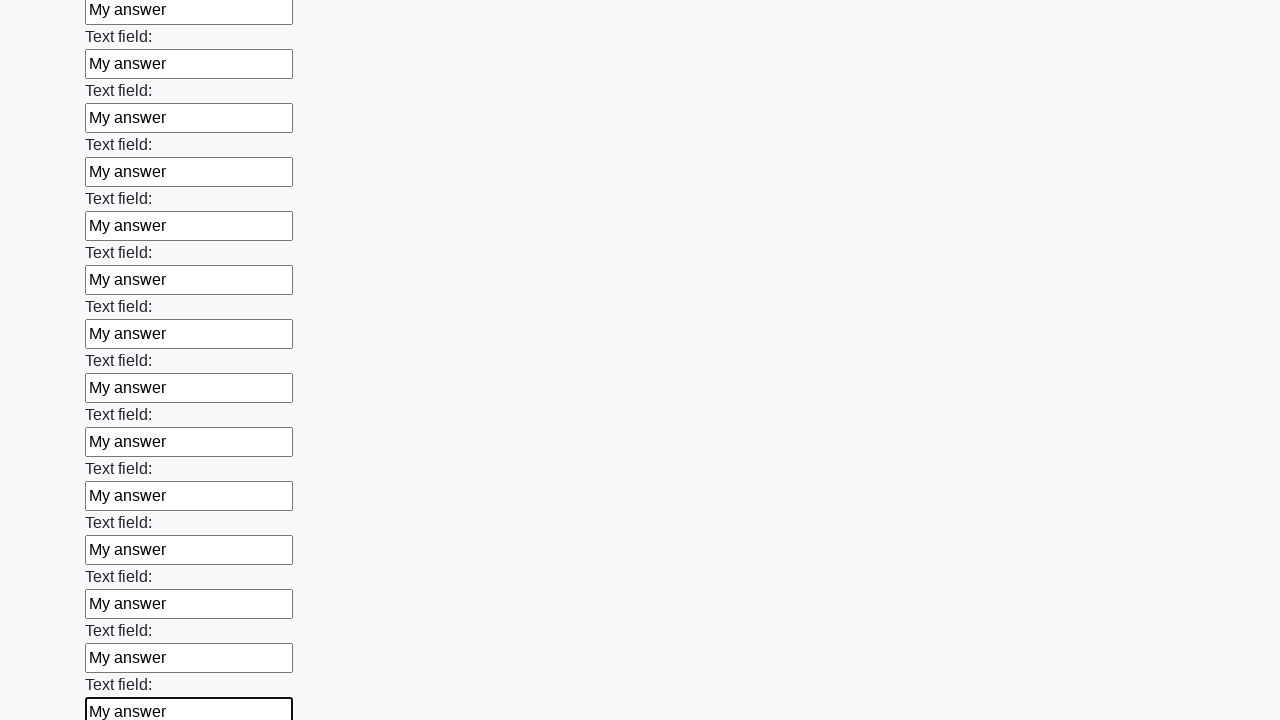

Filled an input field with 'My answer' on input >> nth=80
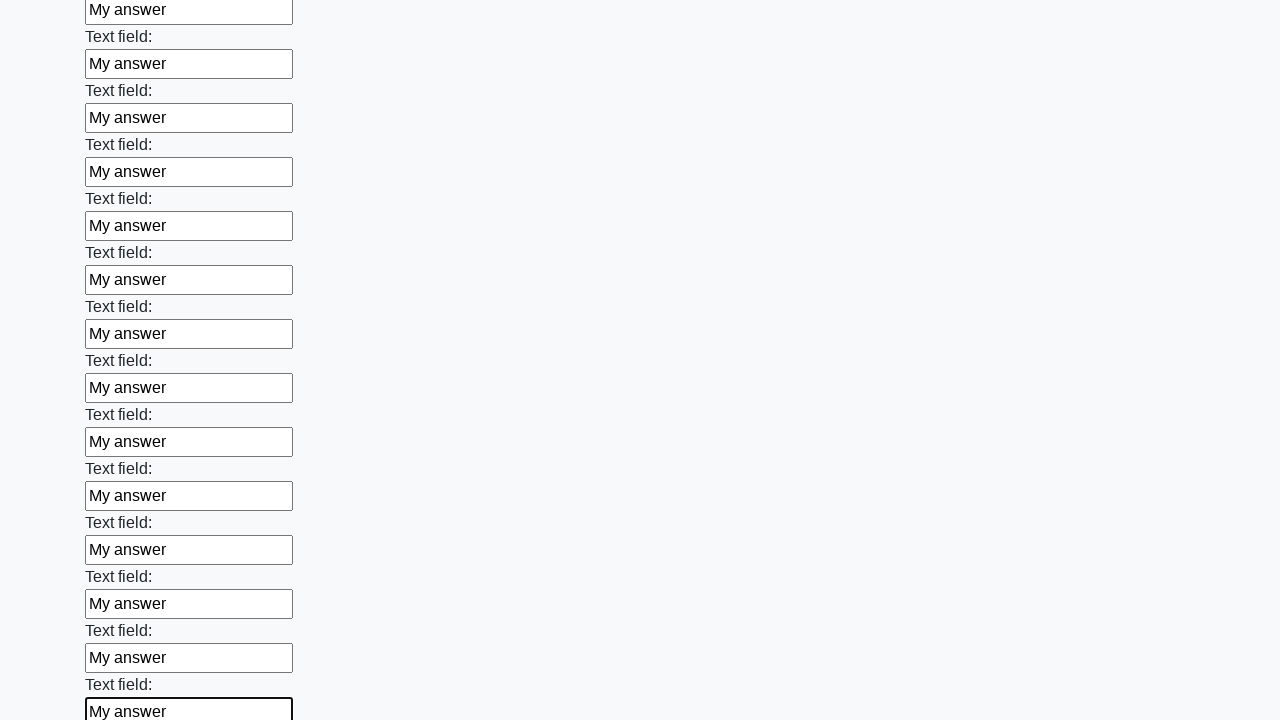

Filled an input field with 'My answer' on input >> nth=81
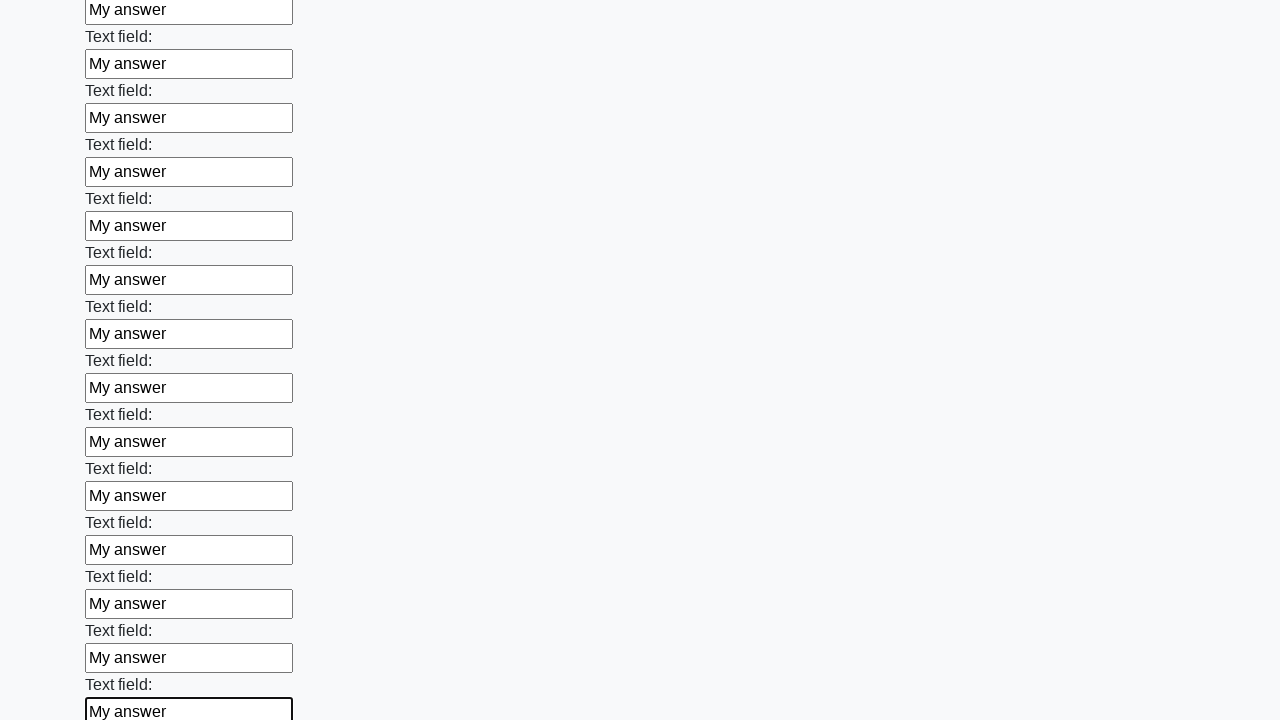

Filled an input field with 'My answer' on input >> nth=82
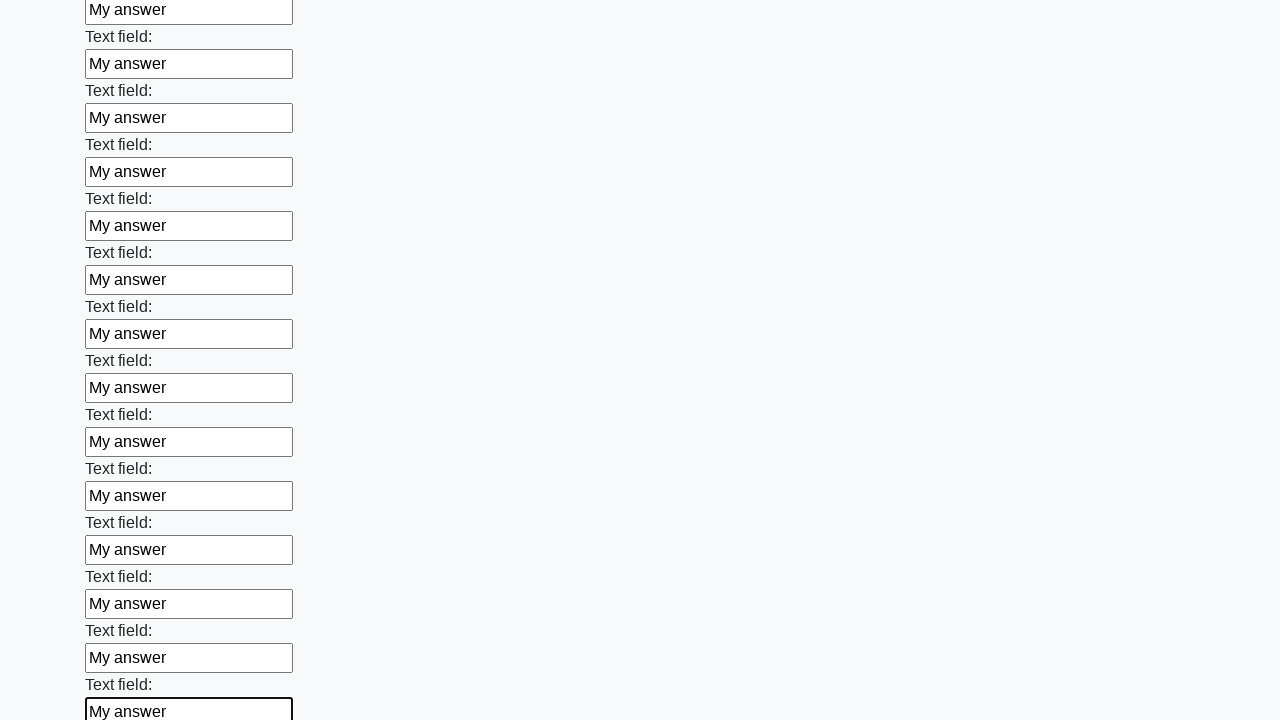

Filled an input field with 'My answer' on input >> nth=83
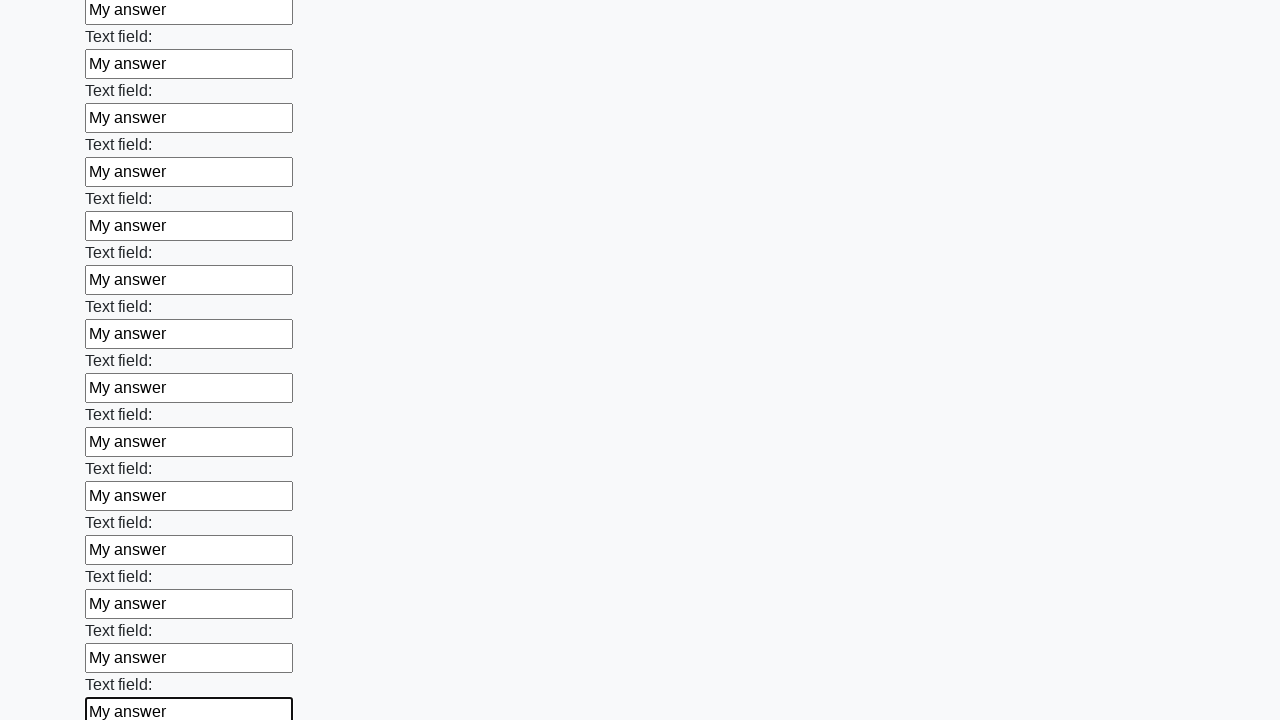

Filled an input field with 'My answer' on input >> nth=84
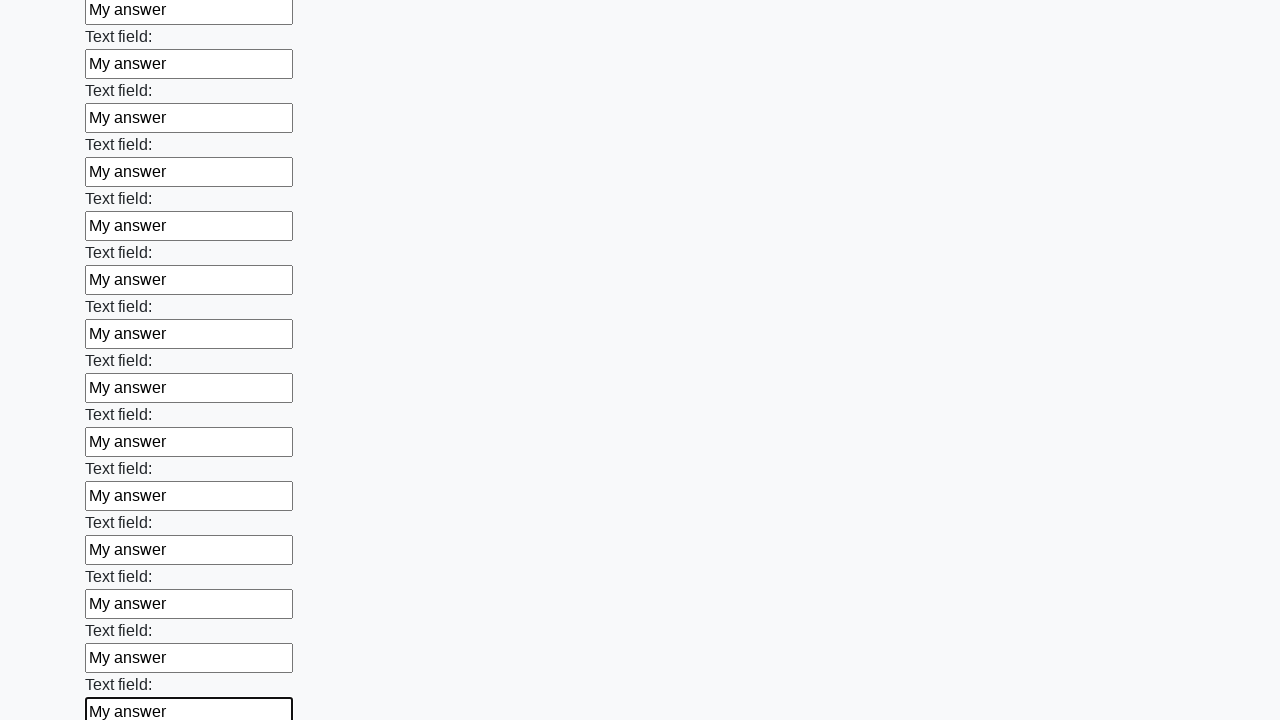

Filled an input field with 'My answer' on input >> nth=85
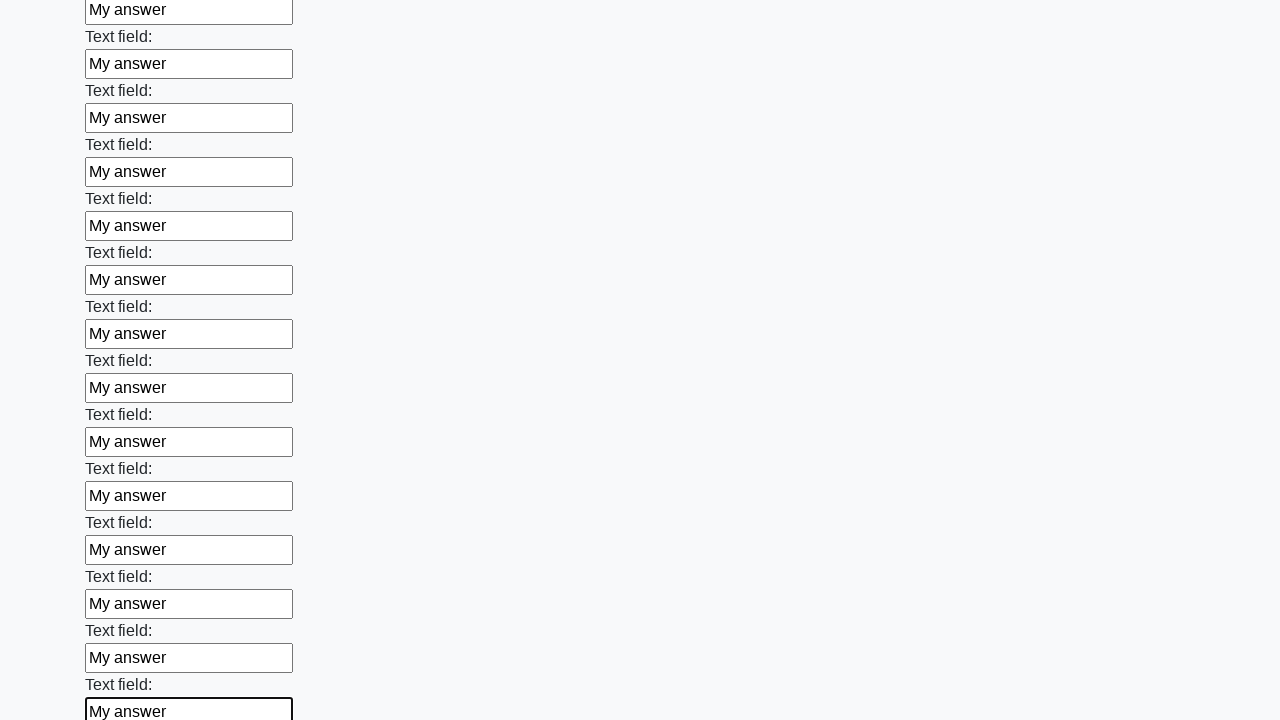

Filled an input field with 'My answer' on input >> nth=86
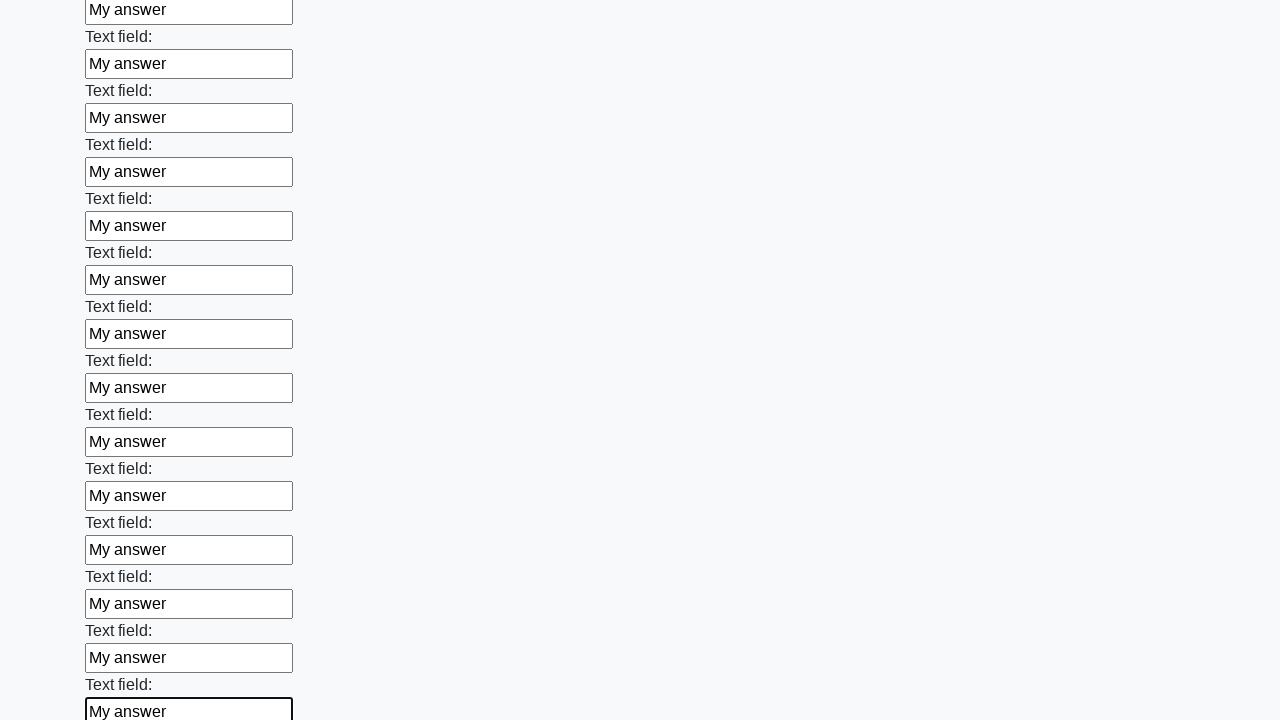

Filled an input field with 'My answer' on input >> nth=87
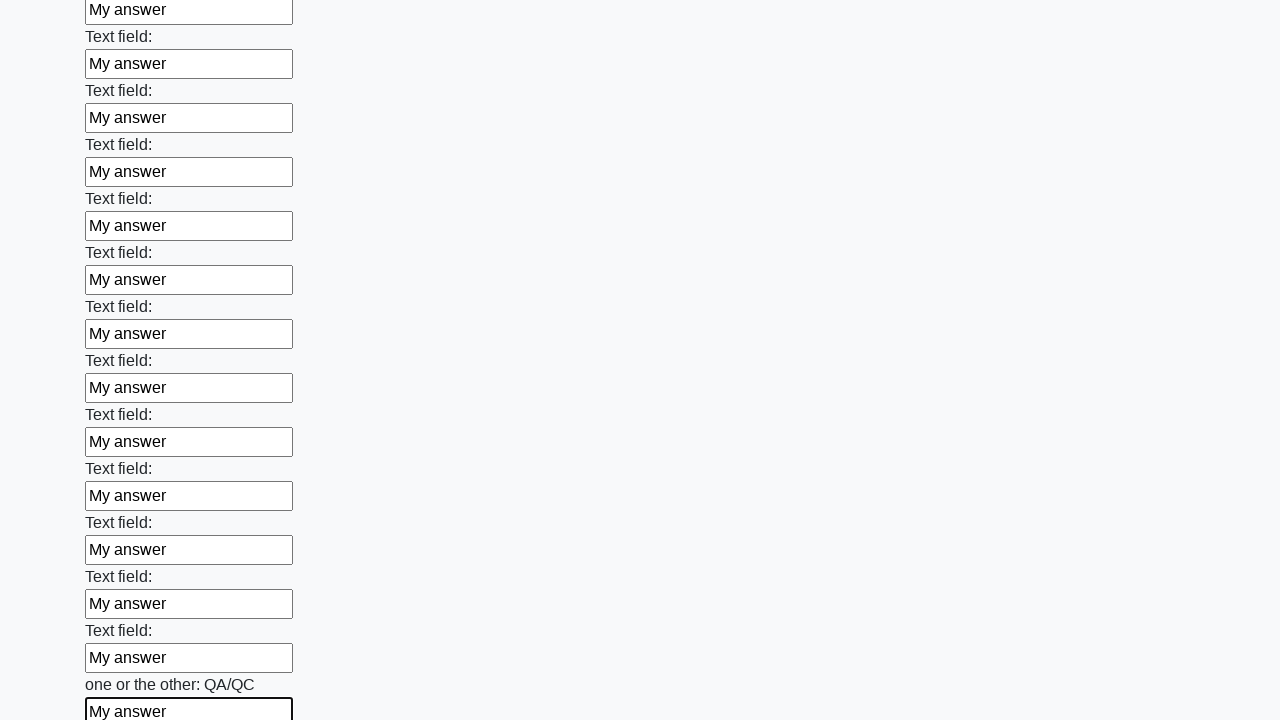

Filled an input field with 'My answer' on input >> nth=88
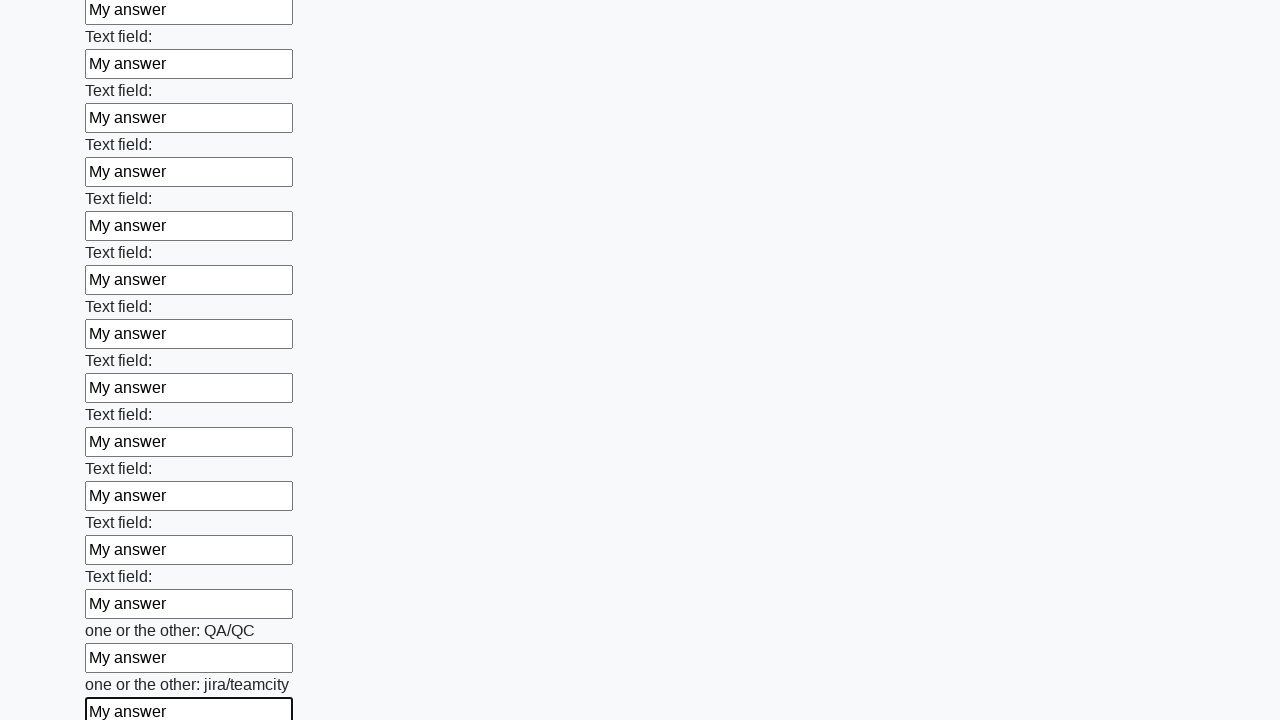

Filled an input field with 'My answer' on input >> nth=89
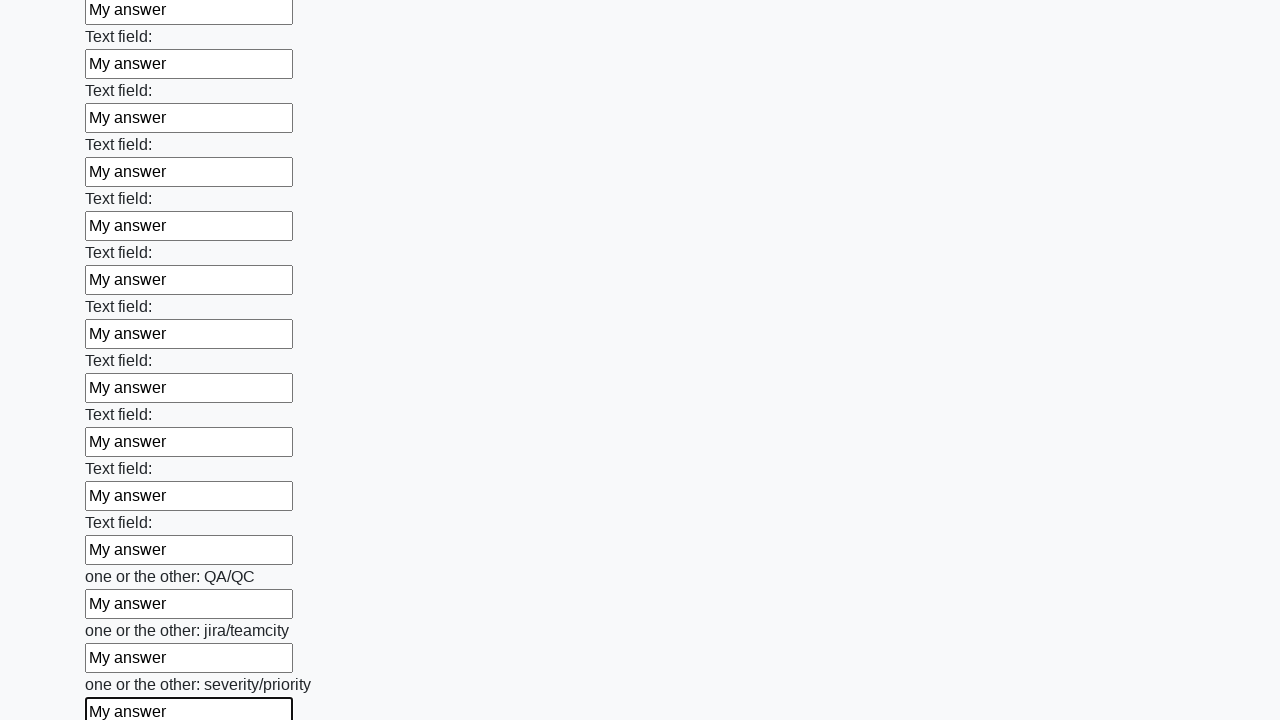

Filled an input field with 'My answer' on input >> nth=90
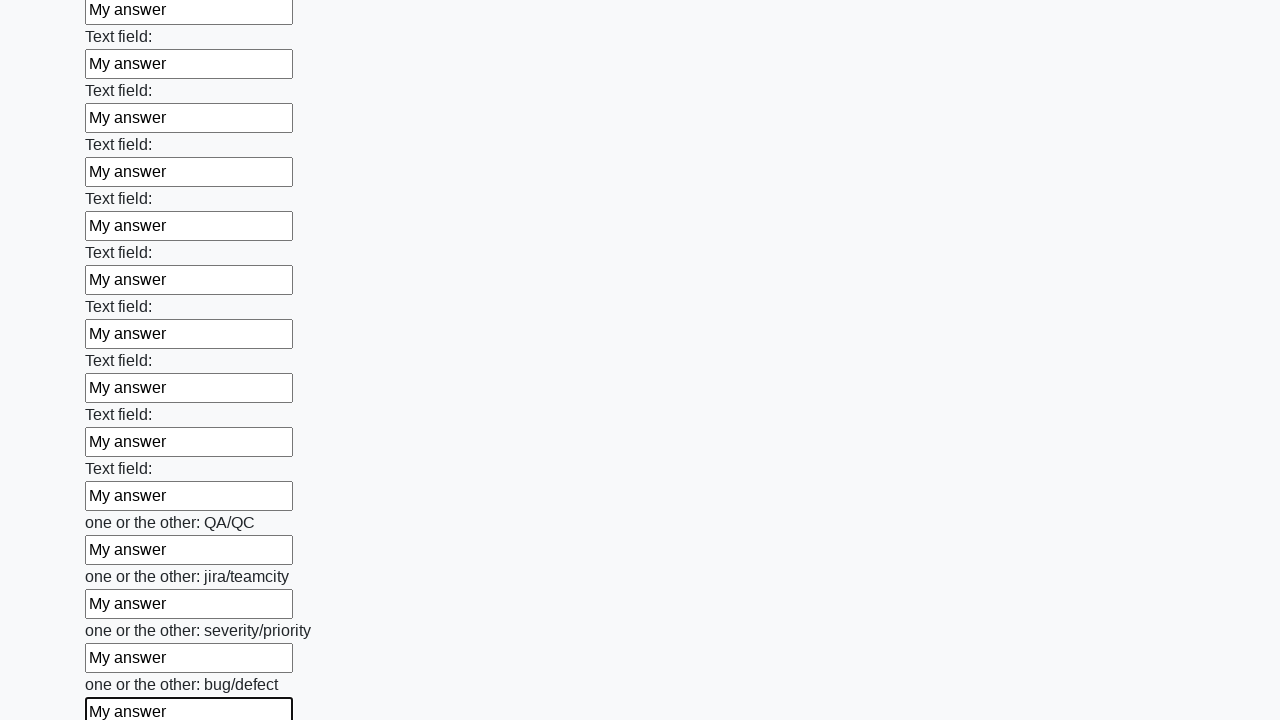

Filled an input field with 'My answer' on input >> nth=91
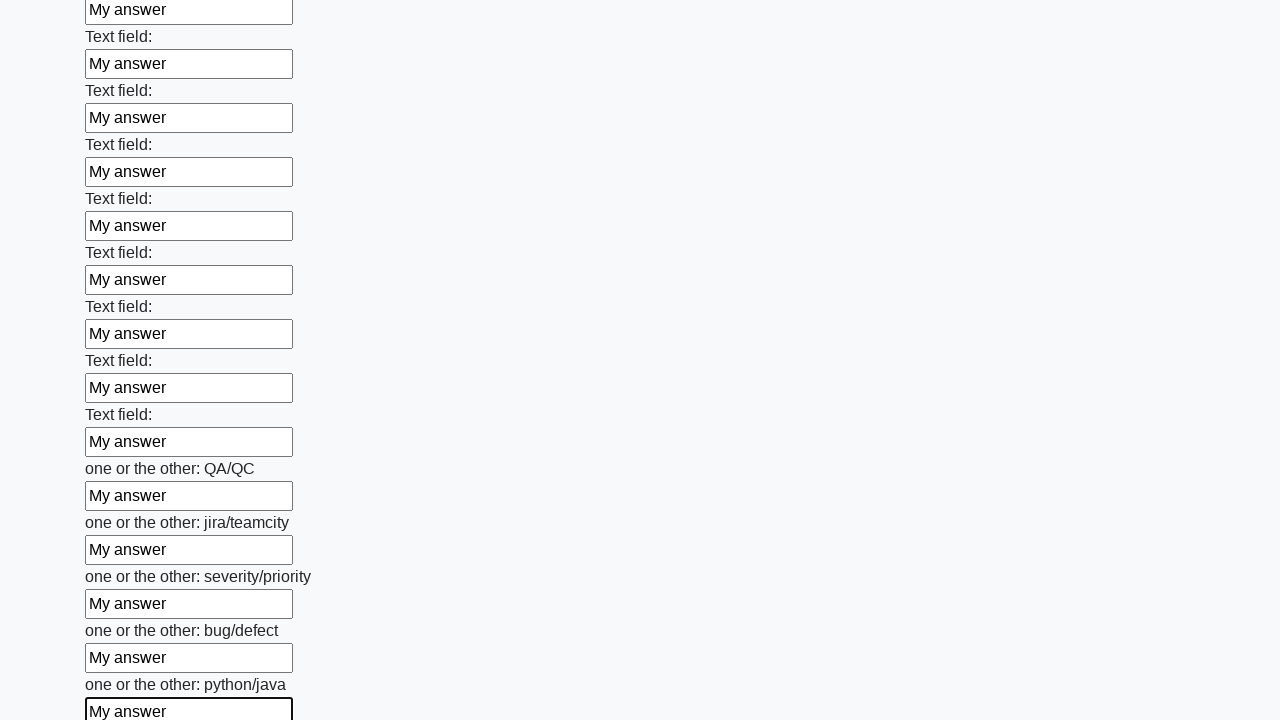

Filled an input field with 'My answer' on input >> nth=92
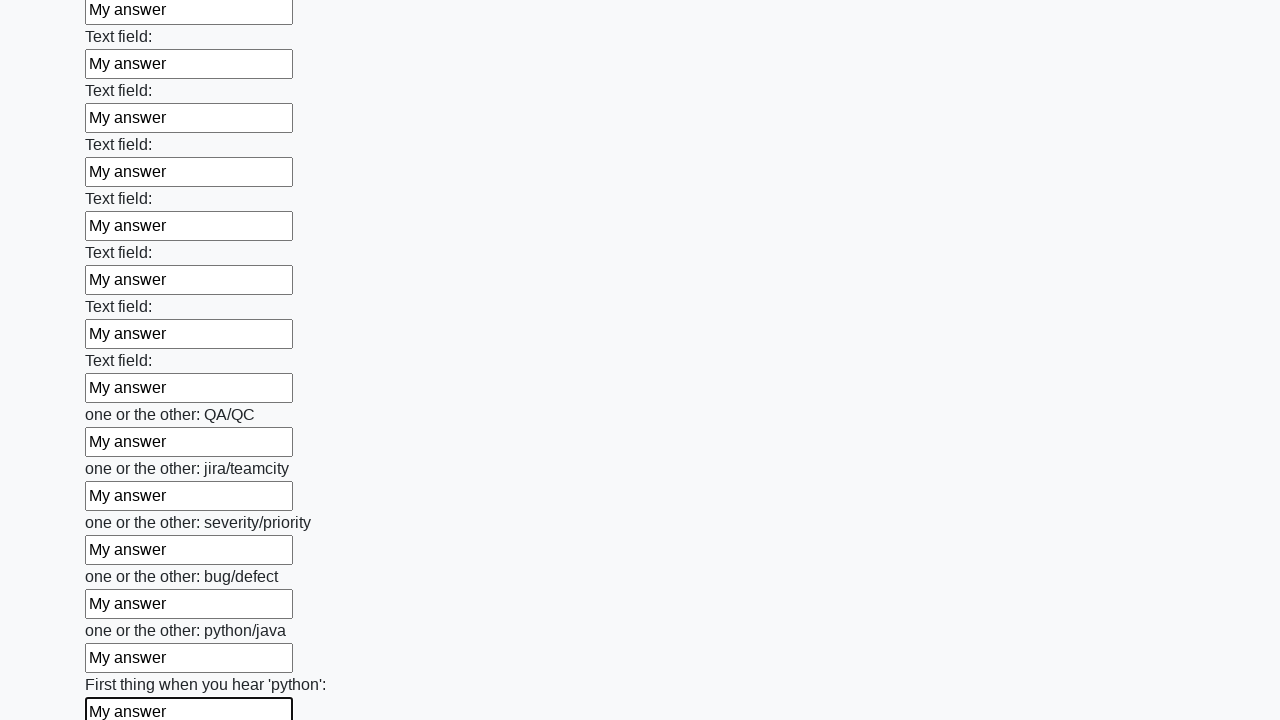

Filled an input field with 'My answer' on input >> nth=93
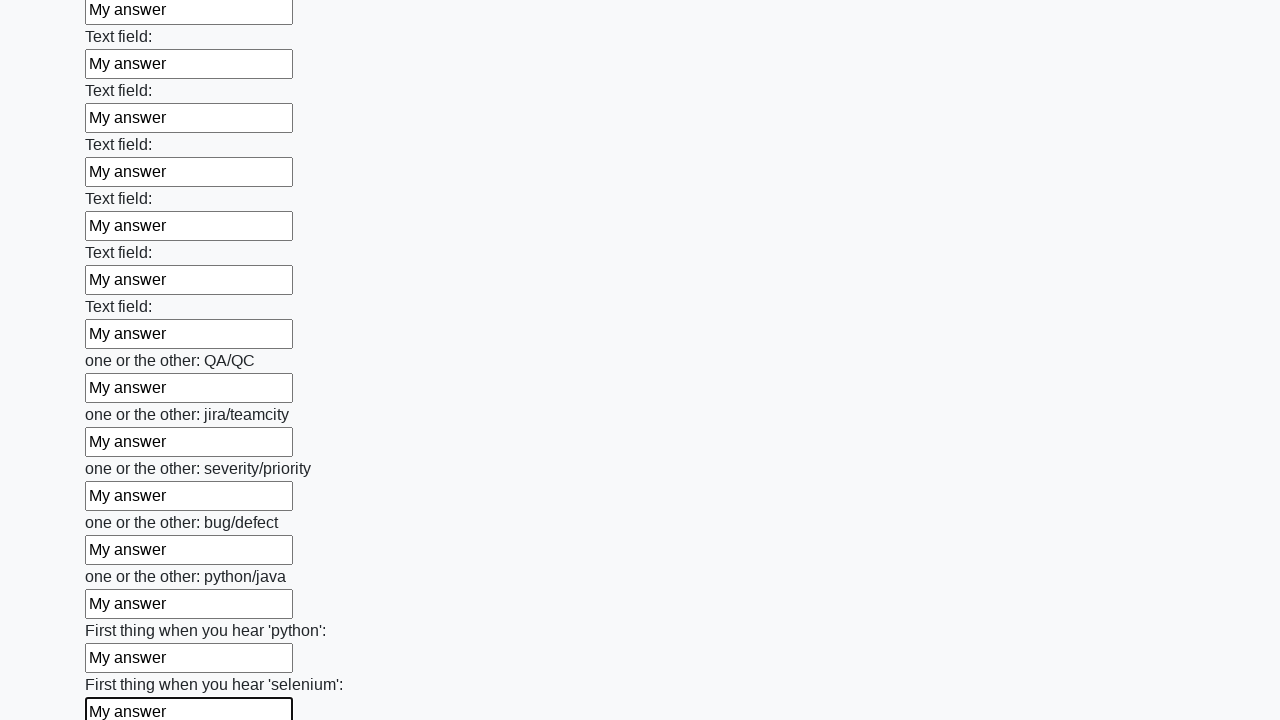

Filled an input field with 'My answer' on input >> nth=94
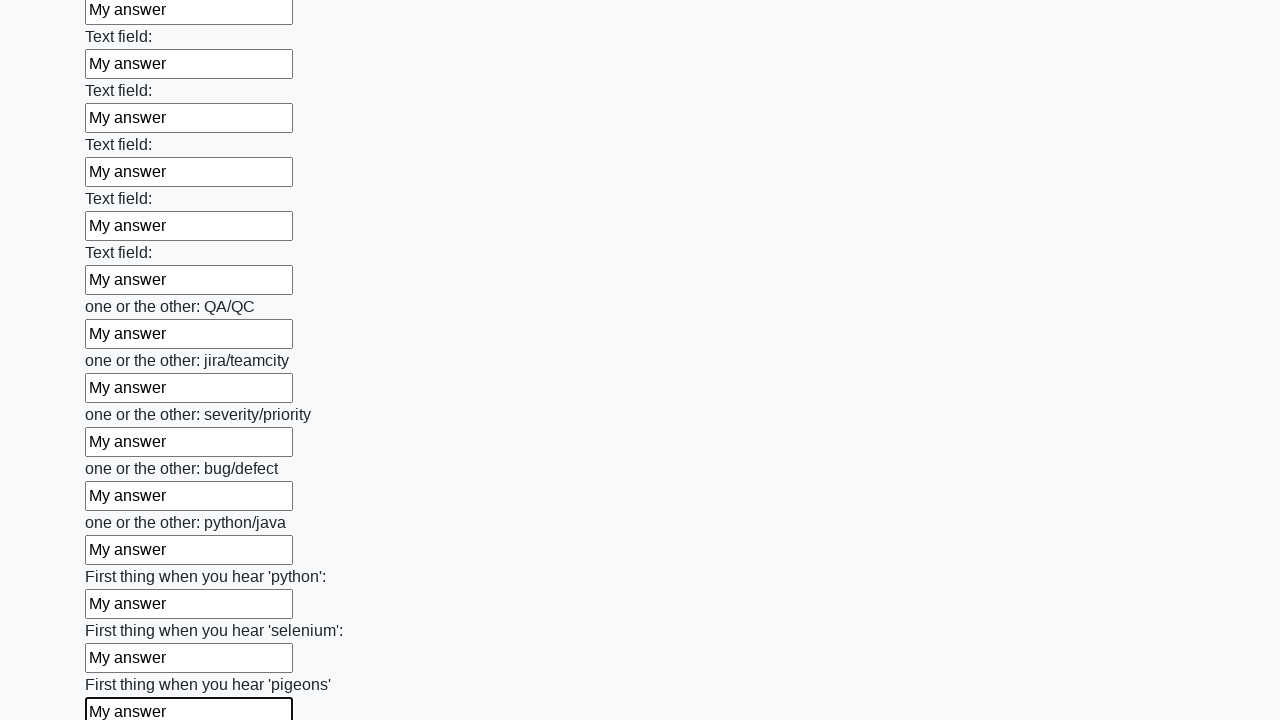

Filled an input field with 'My answer' on input >> nth=95
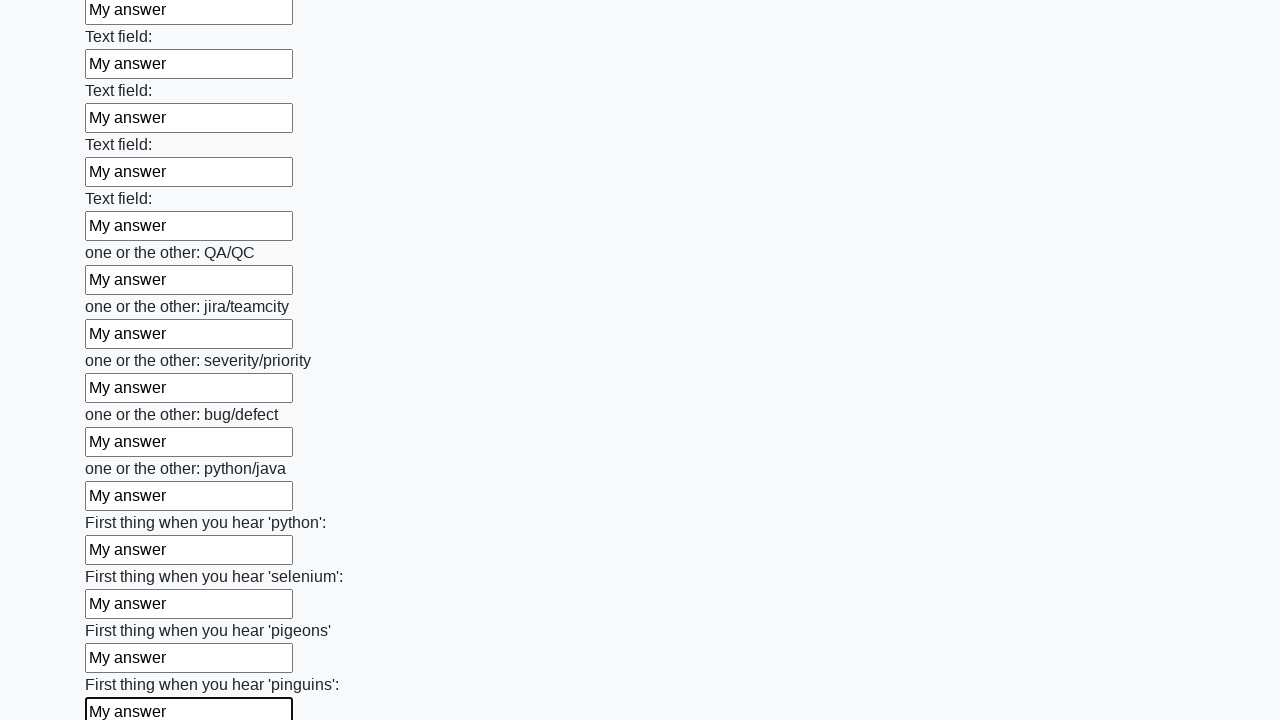

Filled an input field with 'My answer' on input >> nth=96
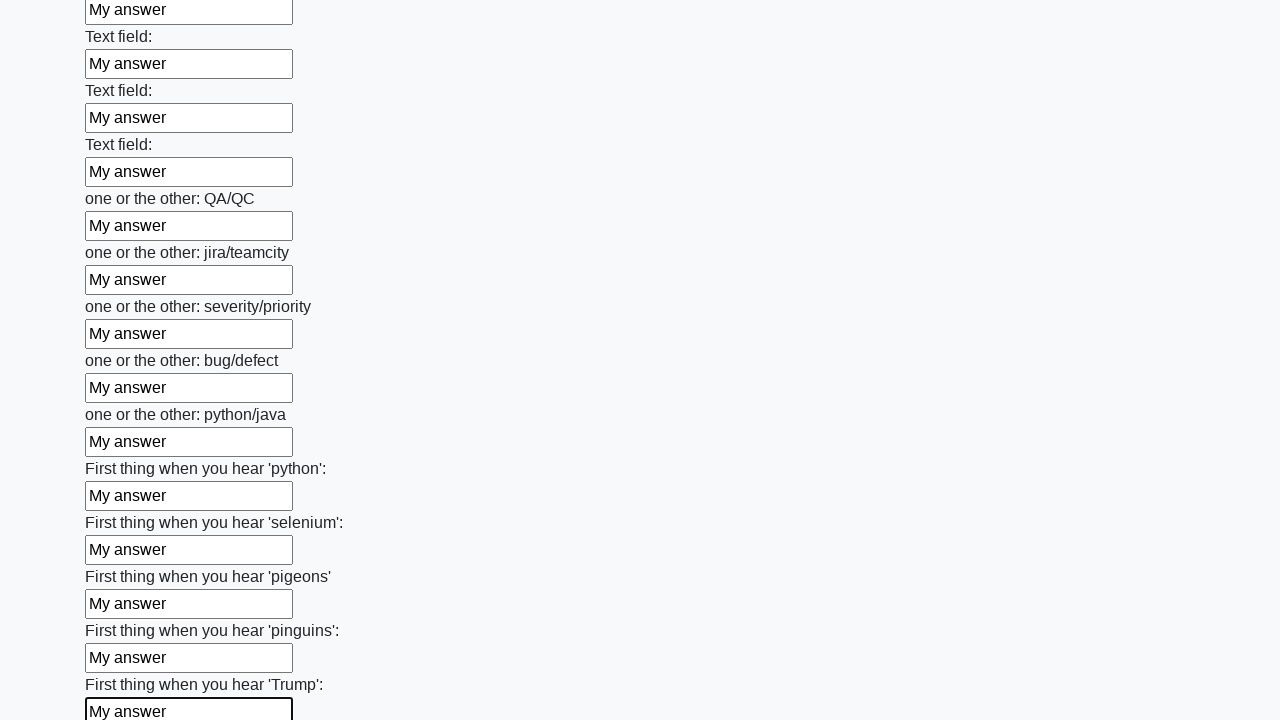

Filled an input field with 'My answer' on input >> nth=97
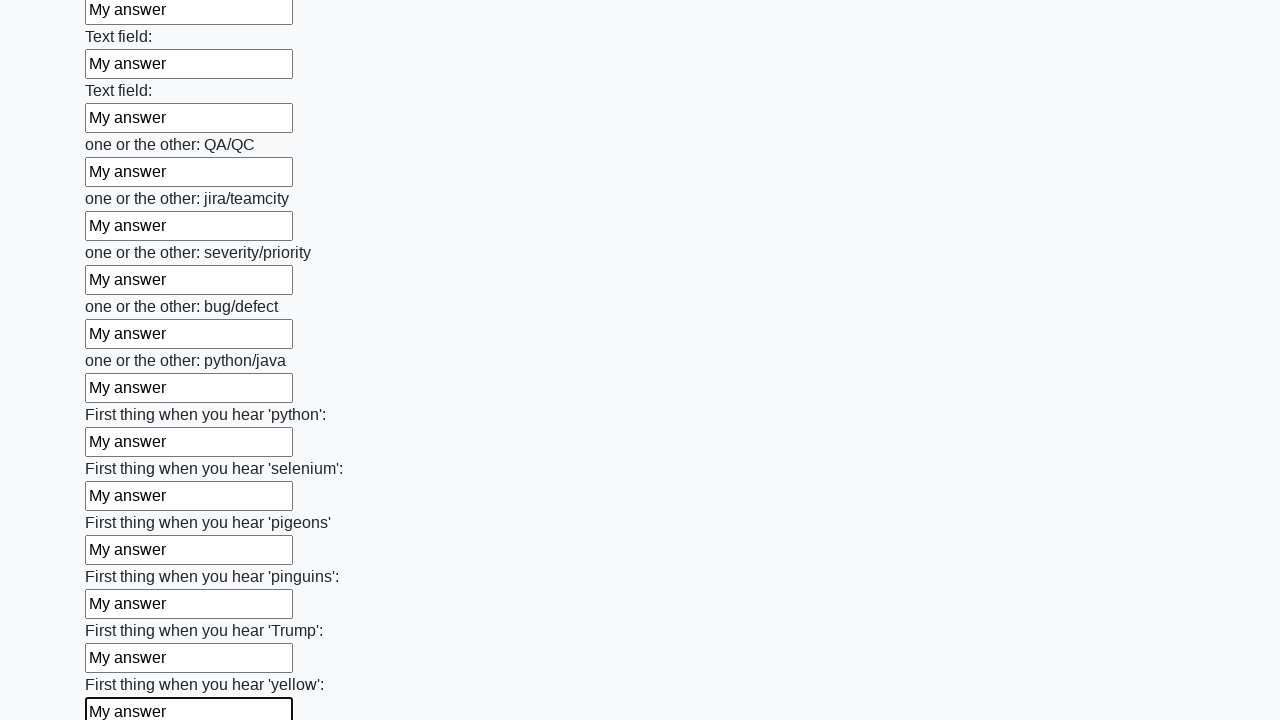

Filled an input field with 'My answer' on input >> nth=98
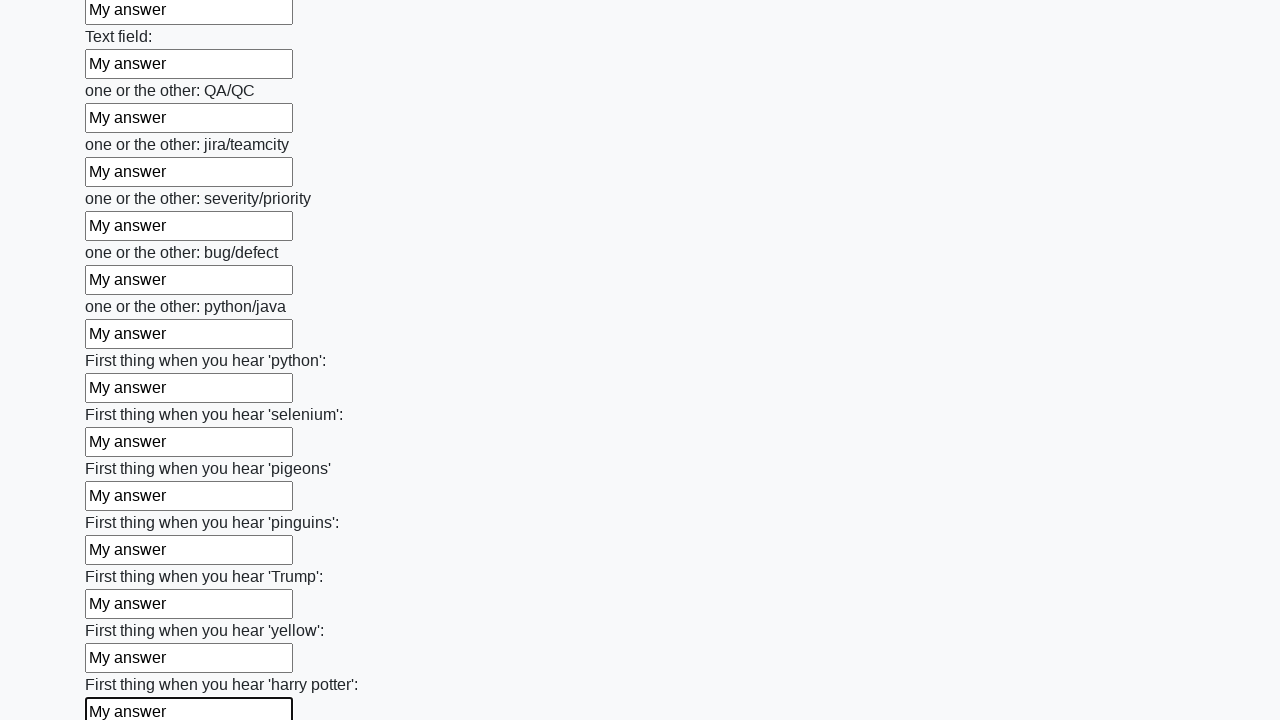

Filled an input field with 'My answer' on input >> nth=99
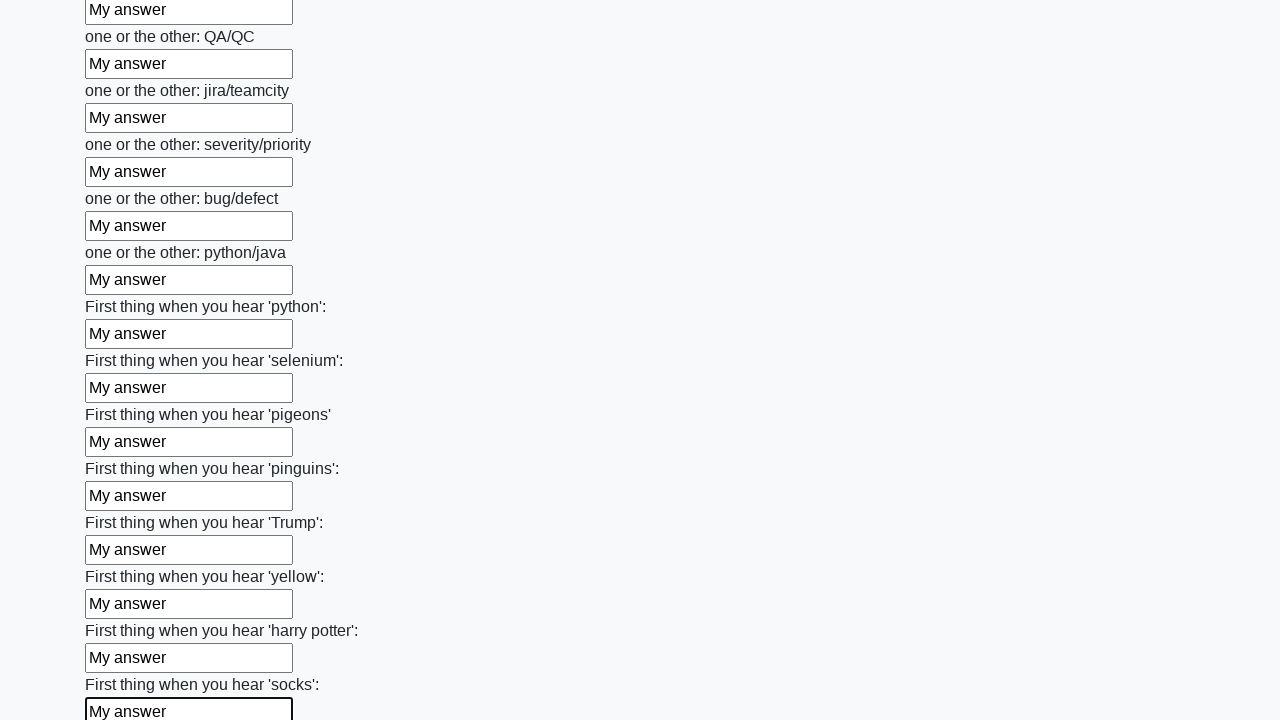

Clicked the submit button to submit the form at (123, 611) on button.btn
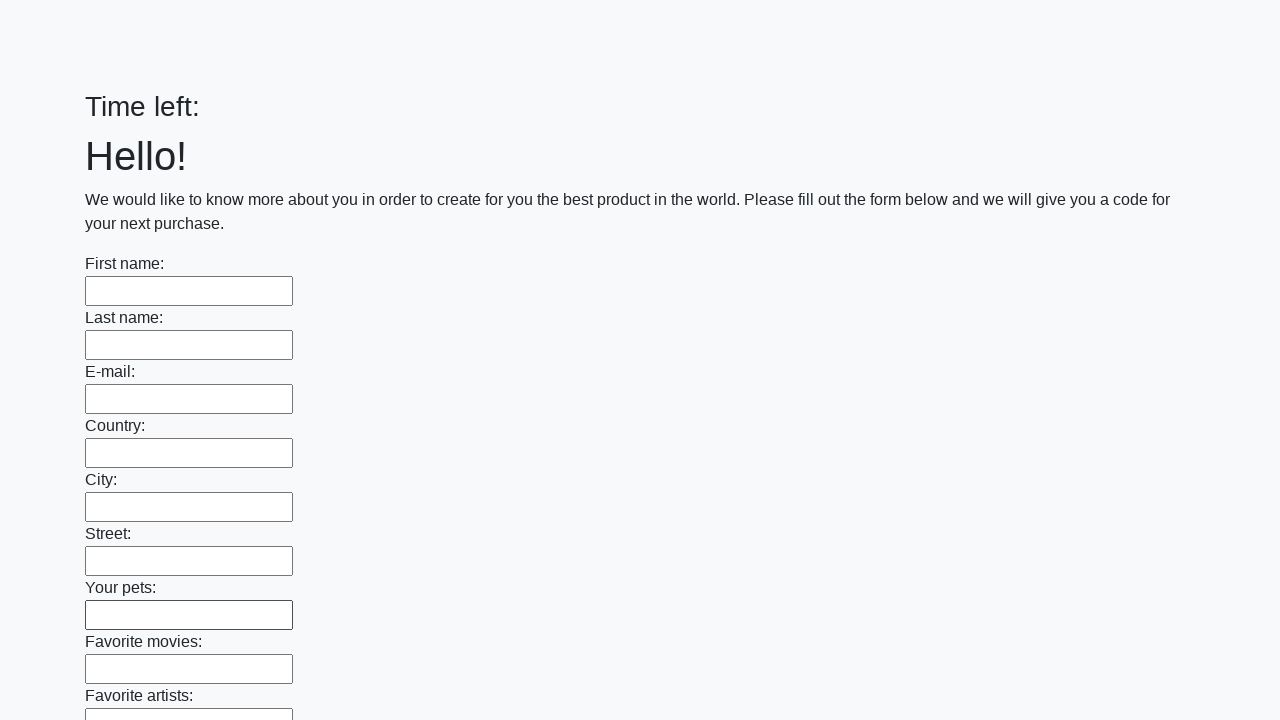

Waited 2000ms for form submission to process
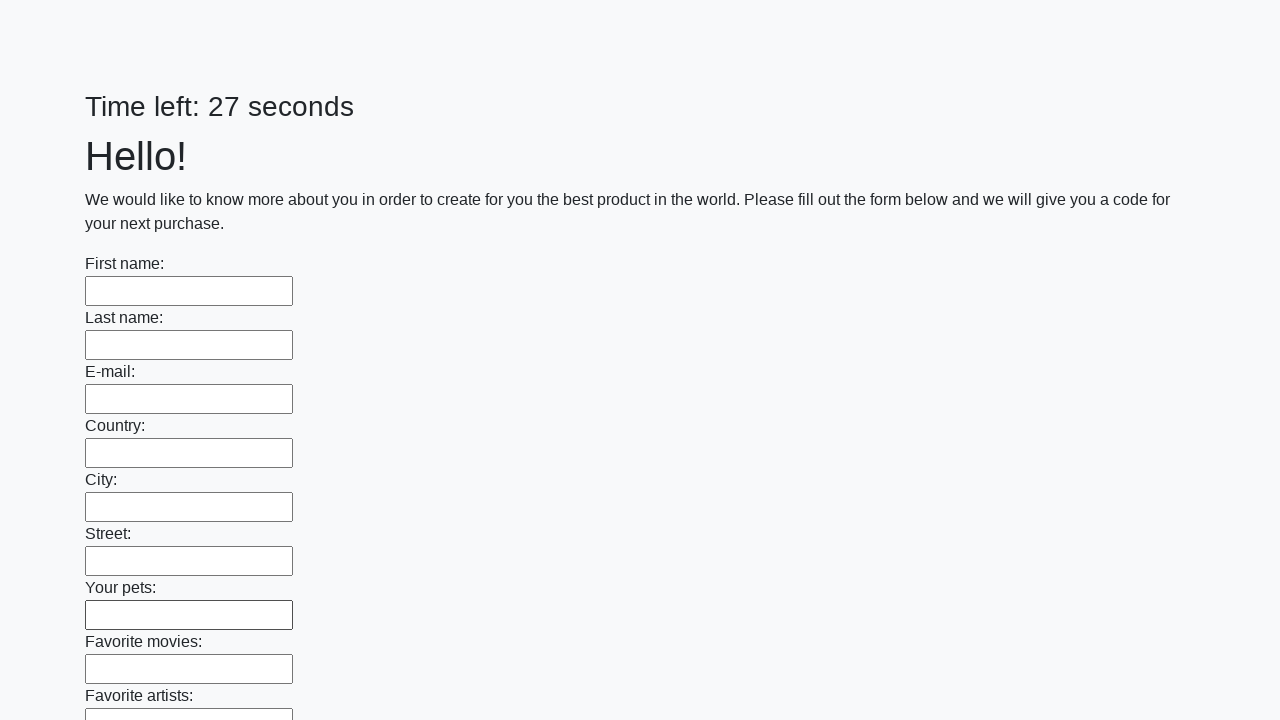

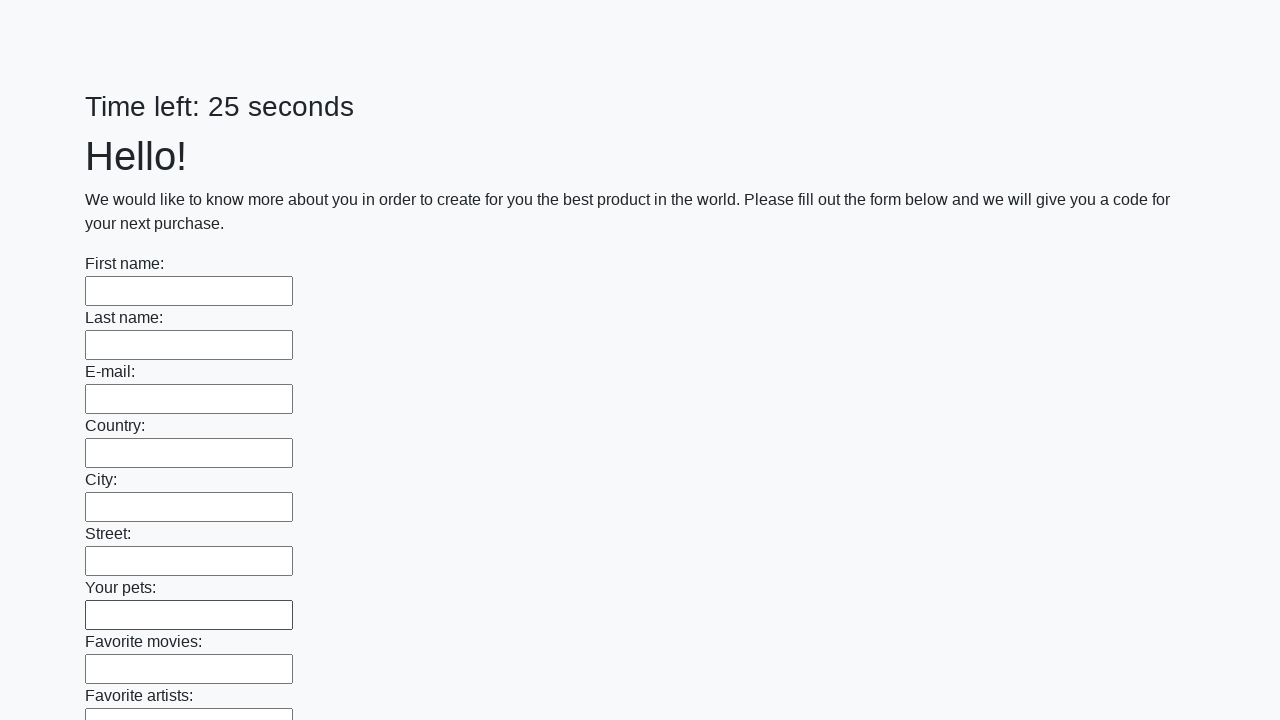